Tests the jQuery UI datepicker widget by opening the calendar, navigating to a specific month/year using the previous button, and selecting a specific day.

Starting URL: https://jqueryui.com/datepicker/

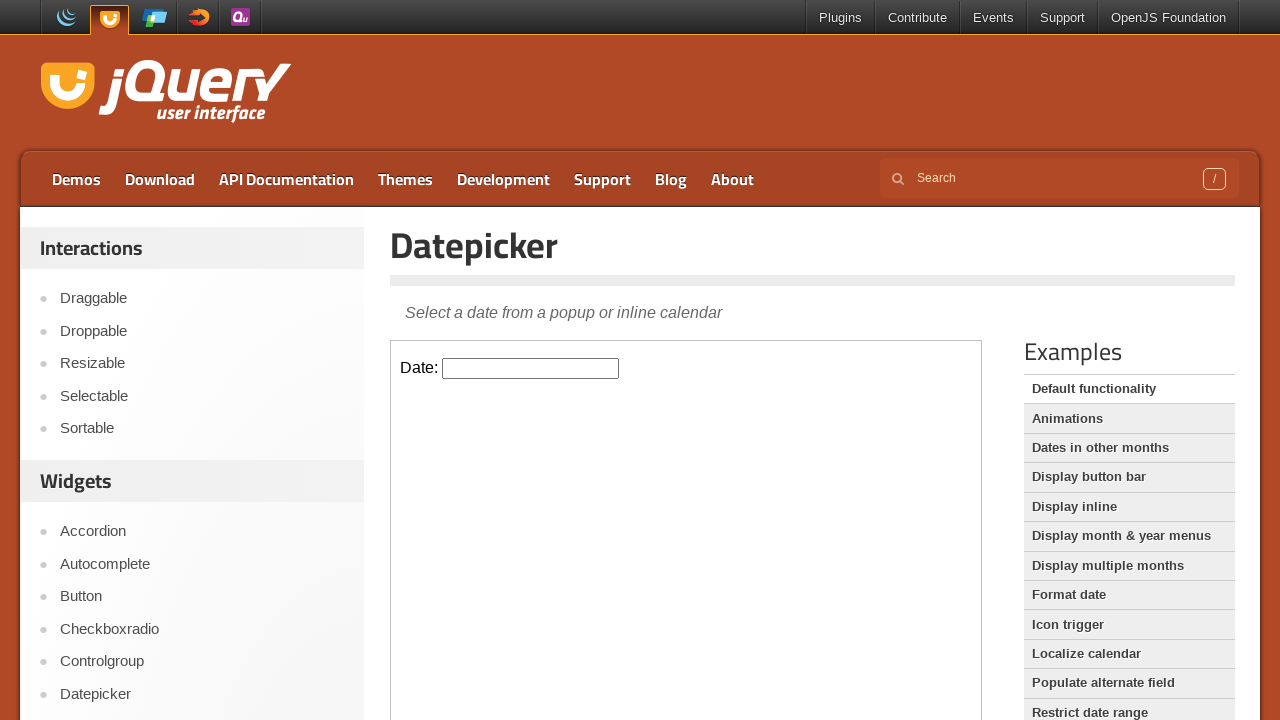

Located iframe containing datepicker widget
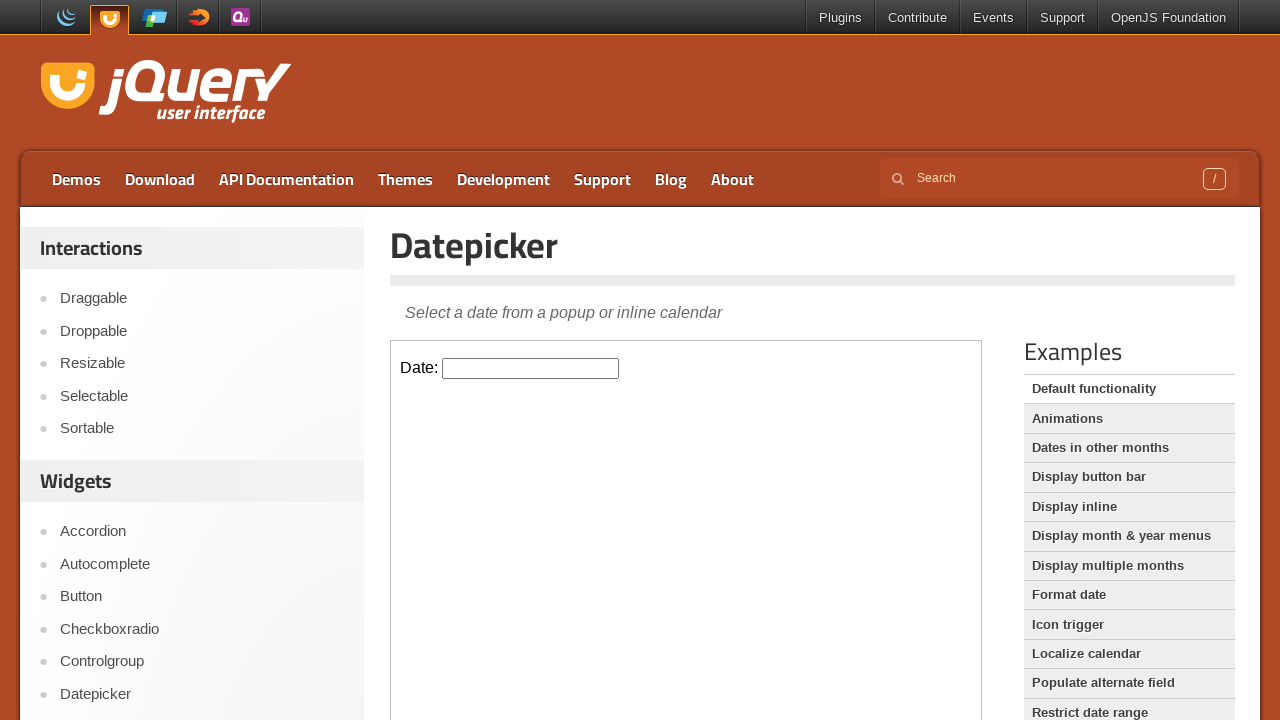

Clicked datepicker input to open calendar at (531, 368) on iframe.demo-frame >> internal:control=enter-frame >> #datepicker
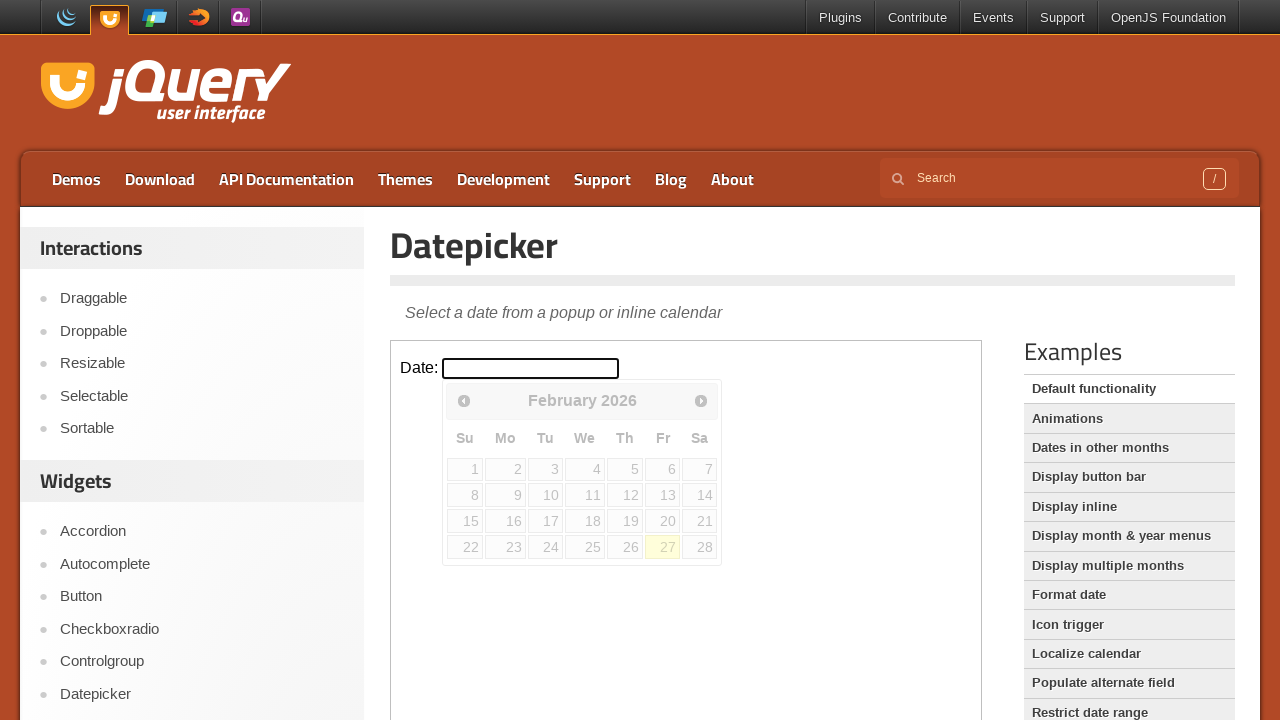

Clicked previous button to navigate months (currently at February 2026) at (464, 400) on iframe.demo-frame >> internal:control=enter-frame >> xpath=//span[text()='Prev']
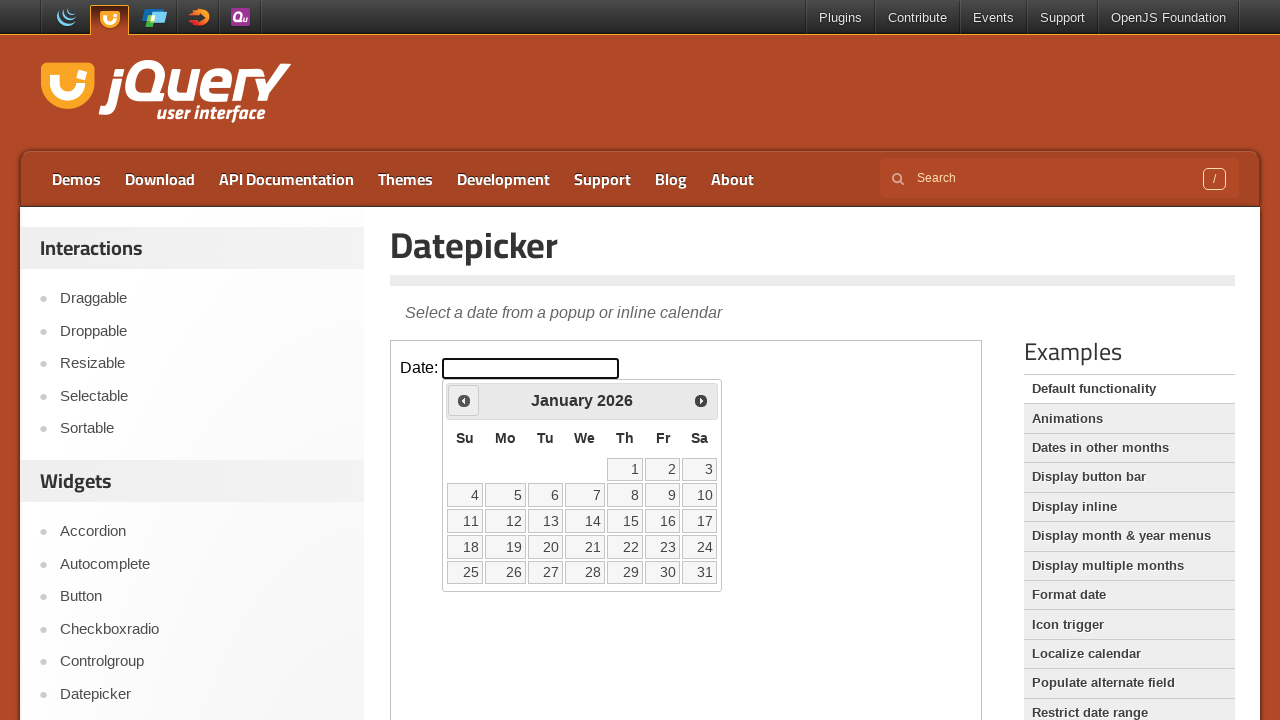

Waited 500ms for calendar to update
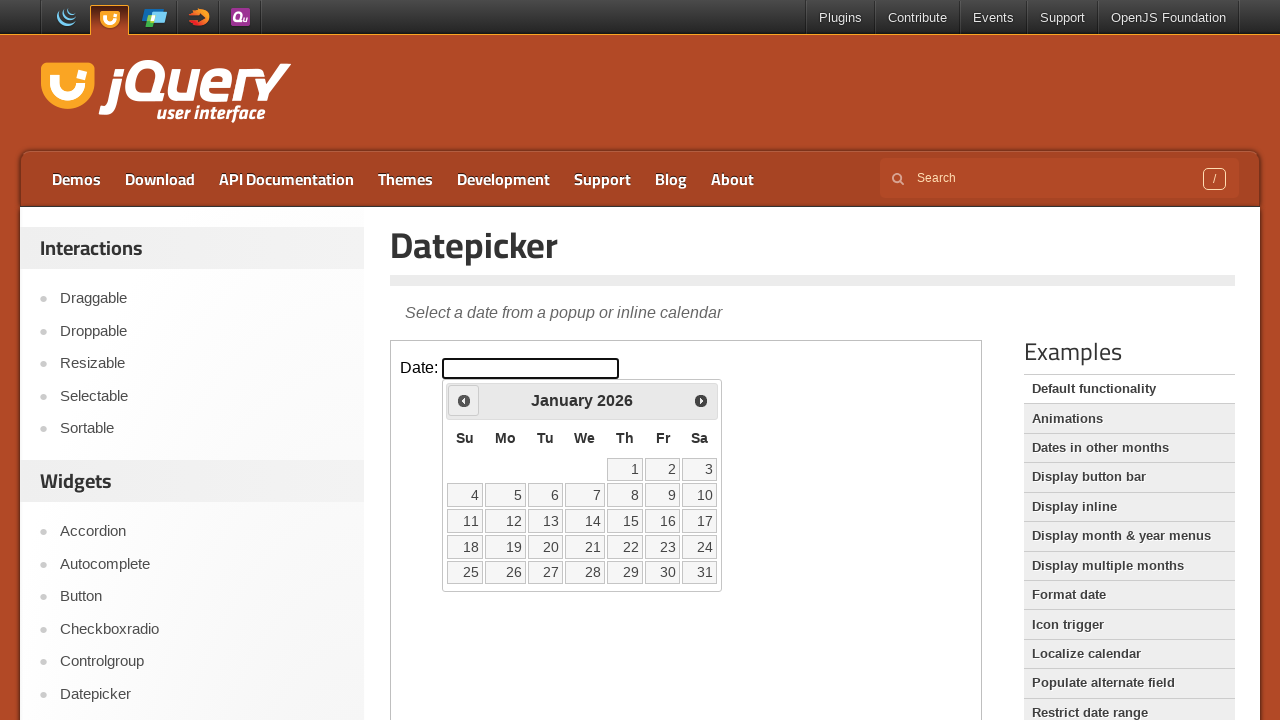

Clicked previous button to navigate months (currently at January 2026) at (464, 400) on iframe.demo-frame >> internal:control=enter-frame >> xpath=//span[text()='Prev']
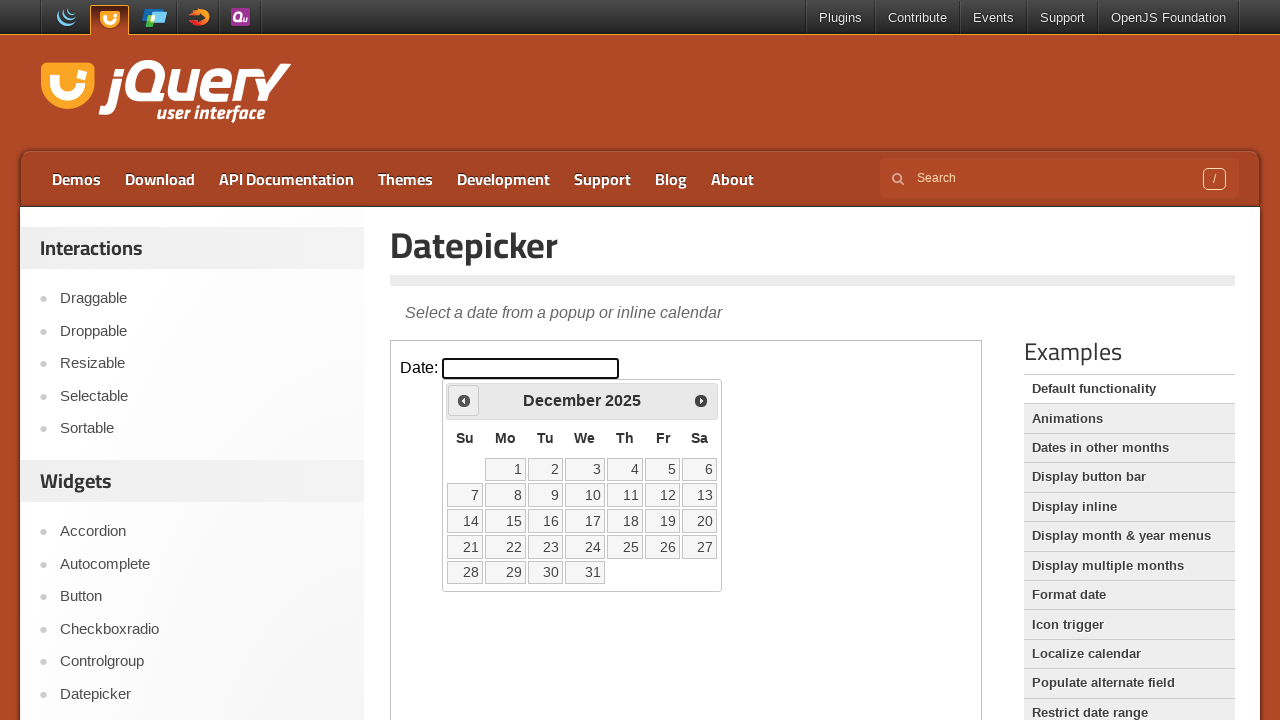

Waited 500ms for calendar to update
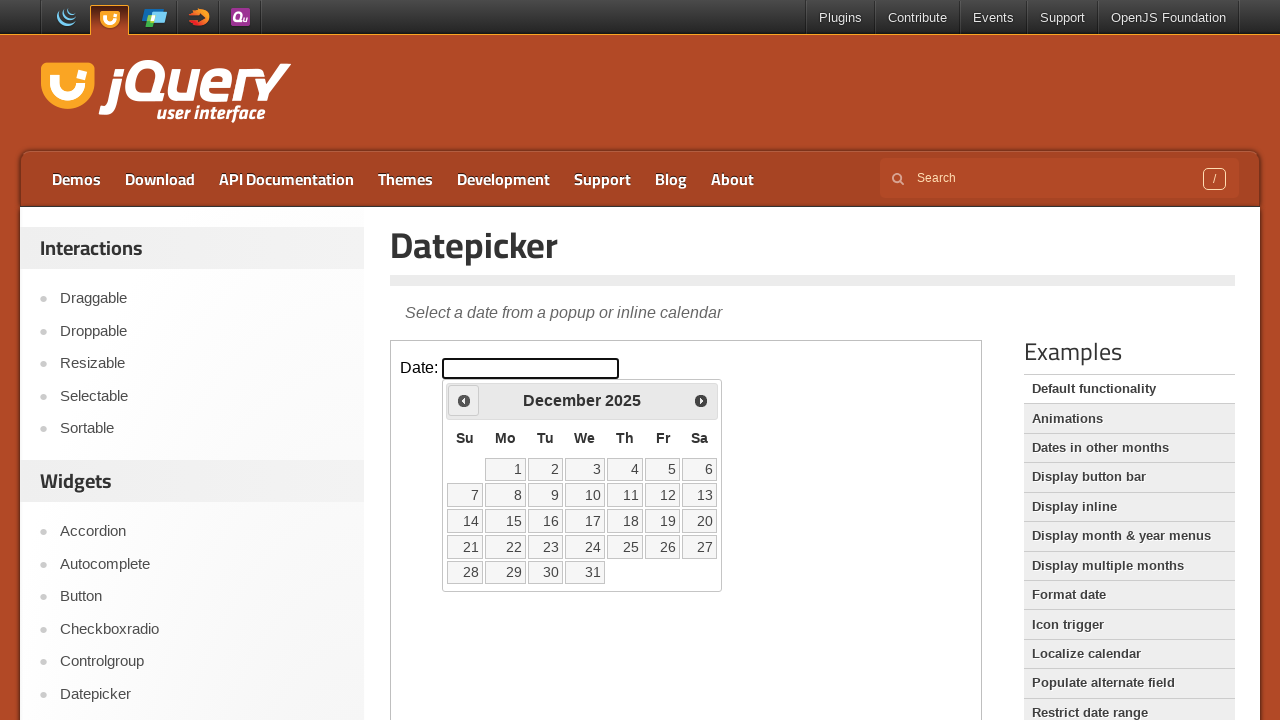

Clicked previous button to navigate months (currently at December 2025) at (464, 400) on iframe.demo-frame >> internal:control=enter-frame >> xpath=//span[text()='Prev']
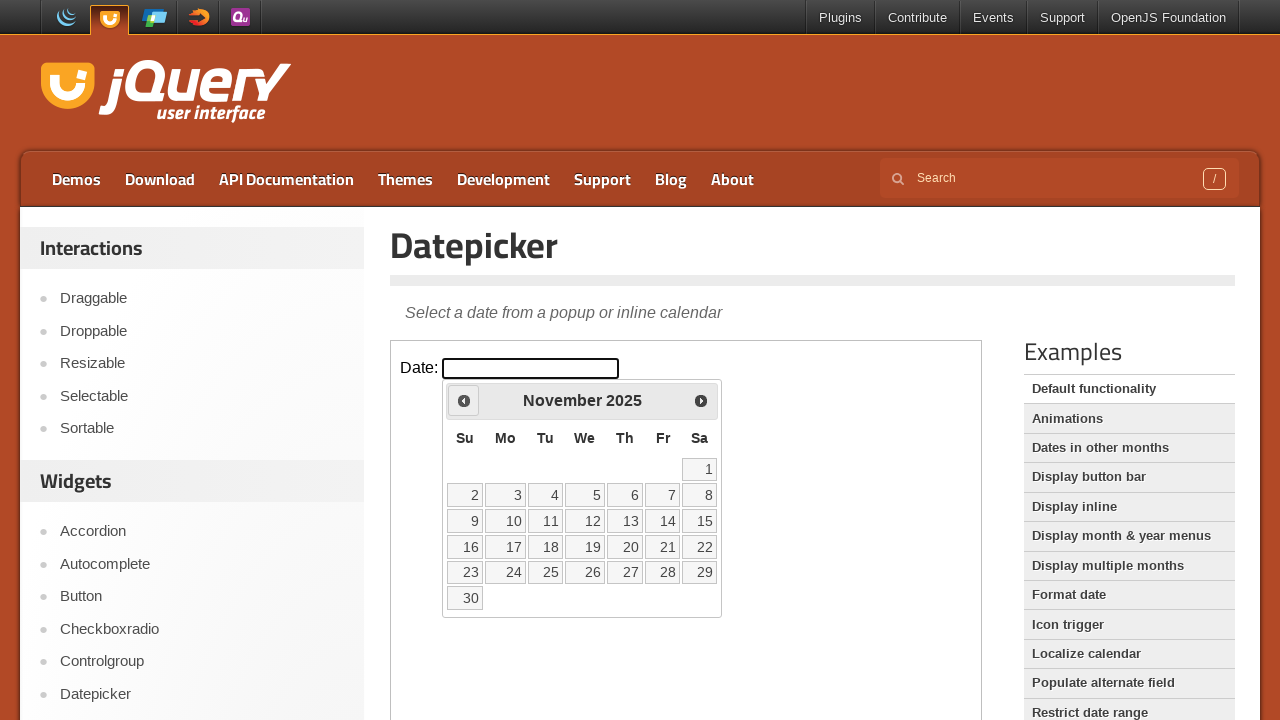

Waited 500ms for calendar to update
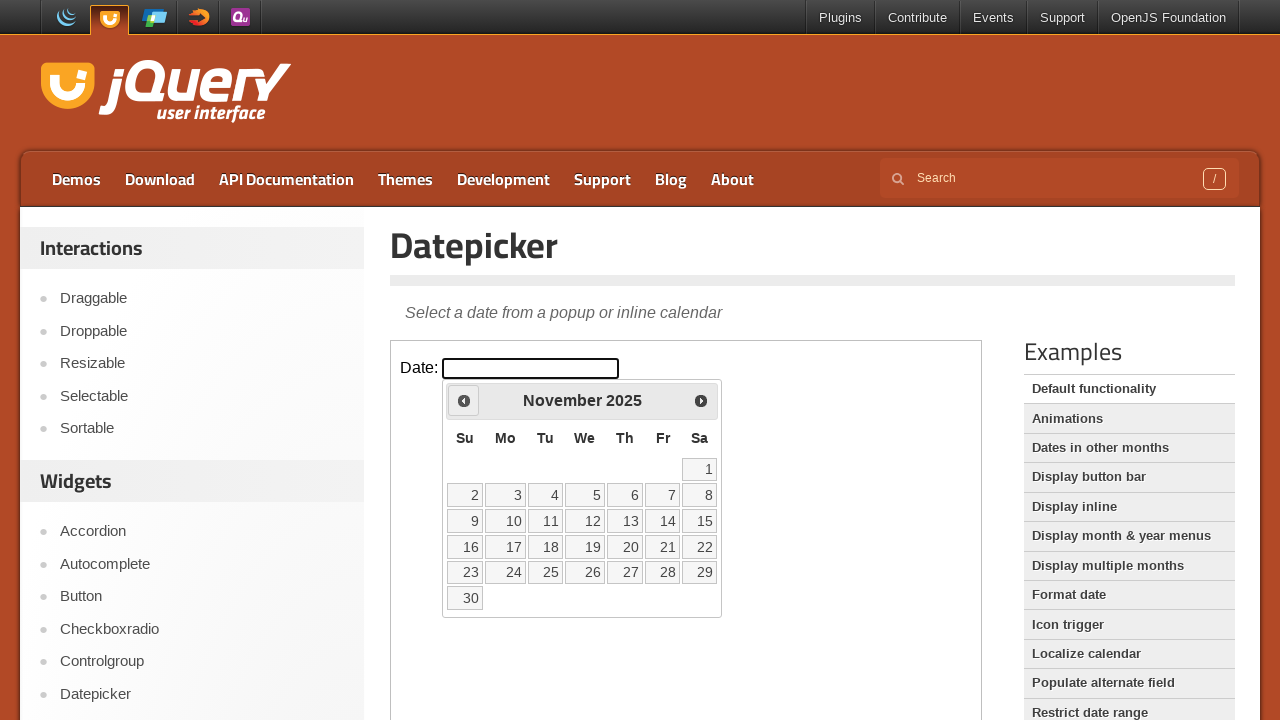

Clicked previous button to navigate months (currently at November 2025) at (464, 400) on iframe.demo-frame >> internal:control=enter-frame >> xpath=//span[text()='Prev']
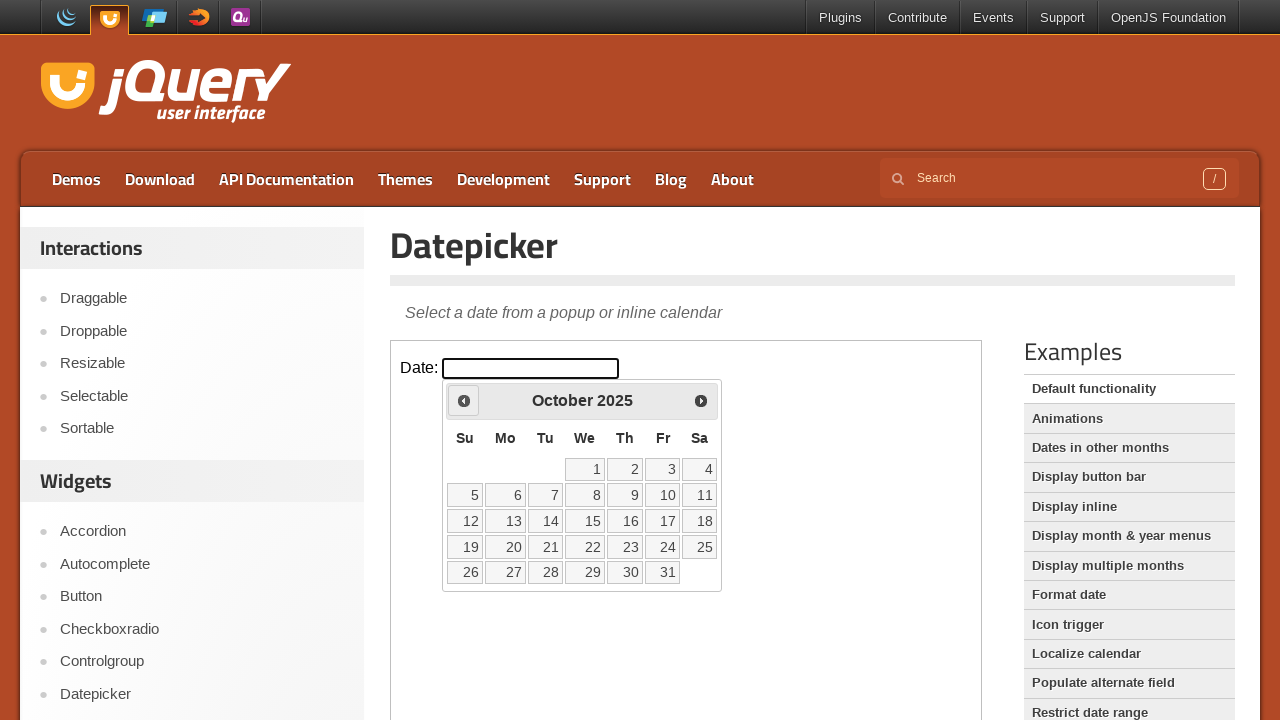

Waited 500ms for calendar to update
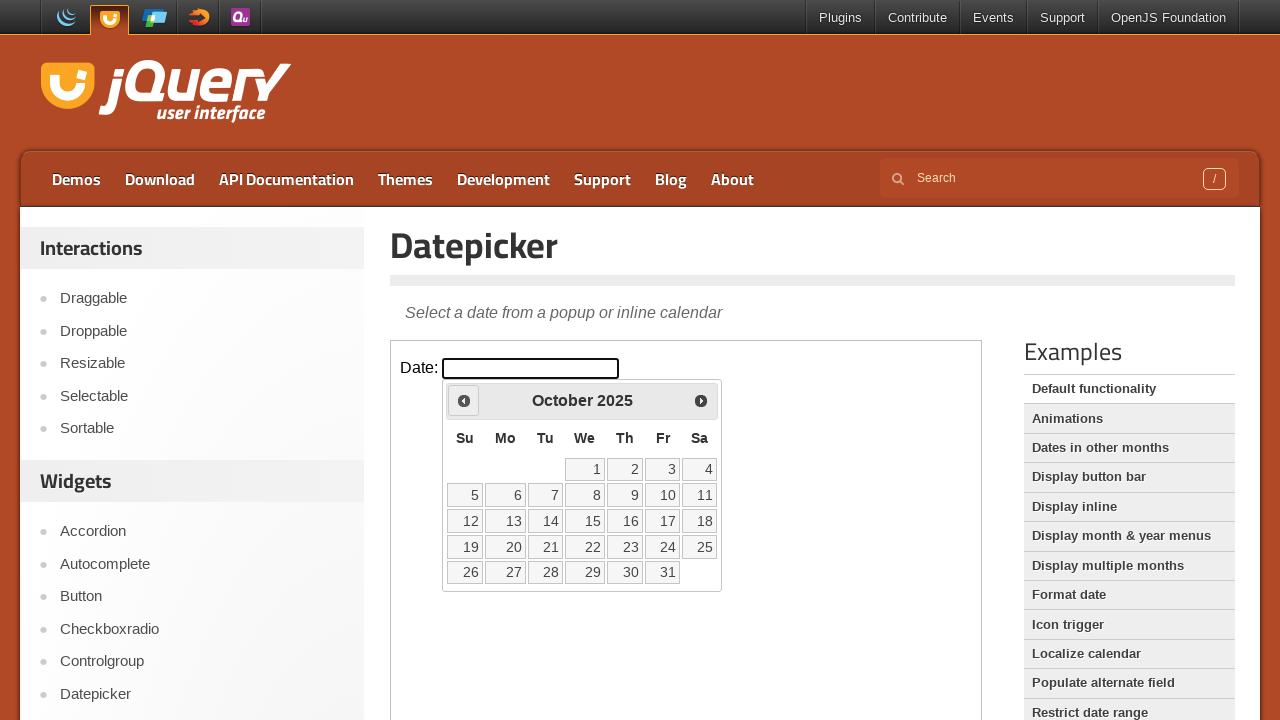

Clicked previous button to navigate months (currently at October 2025) at (464, 400) on iframe.demo-frame >> internal:control=enter-frame >> xpath=//span[text()='Prev']
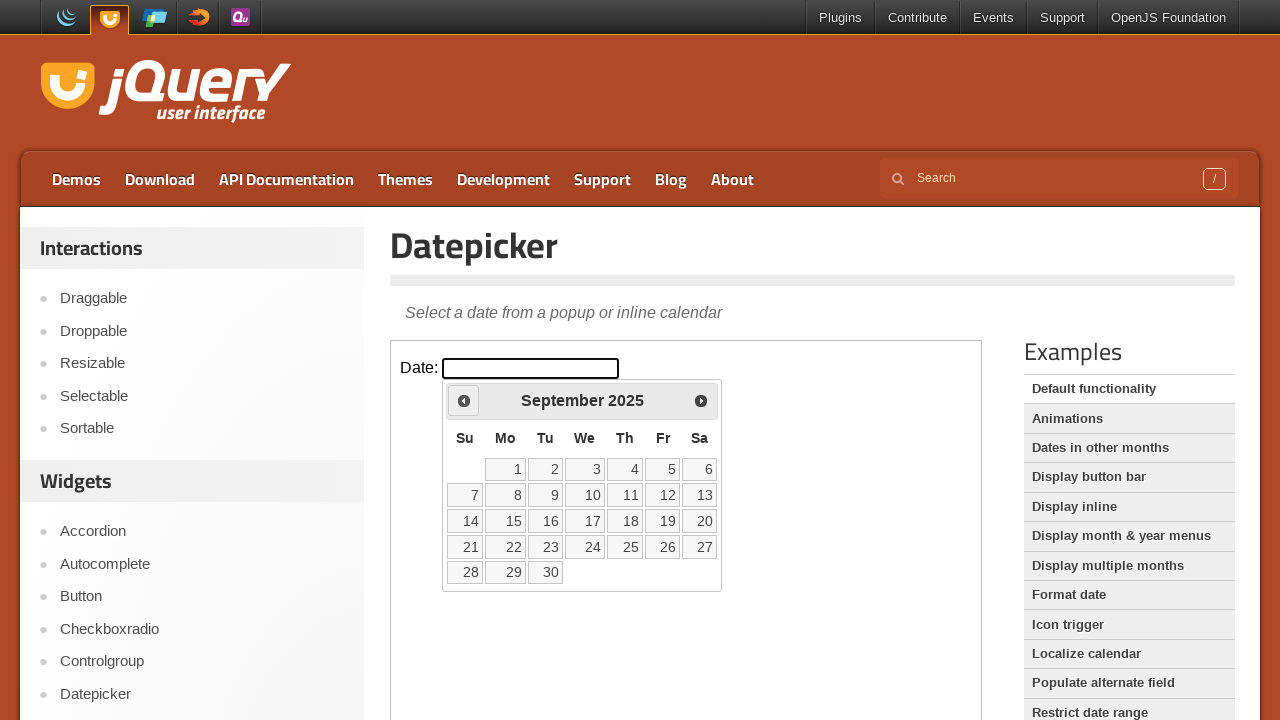

Waited 500ms for calendar to update
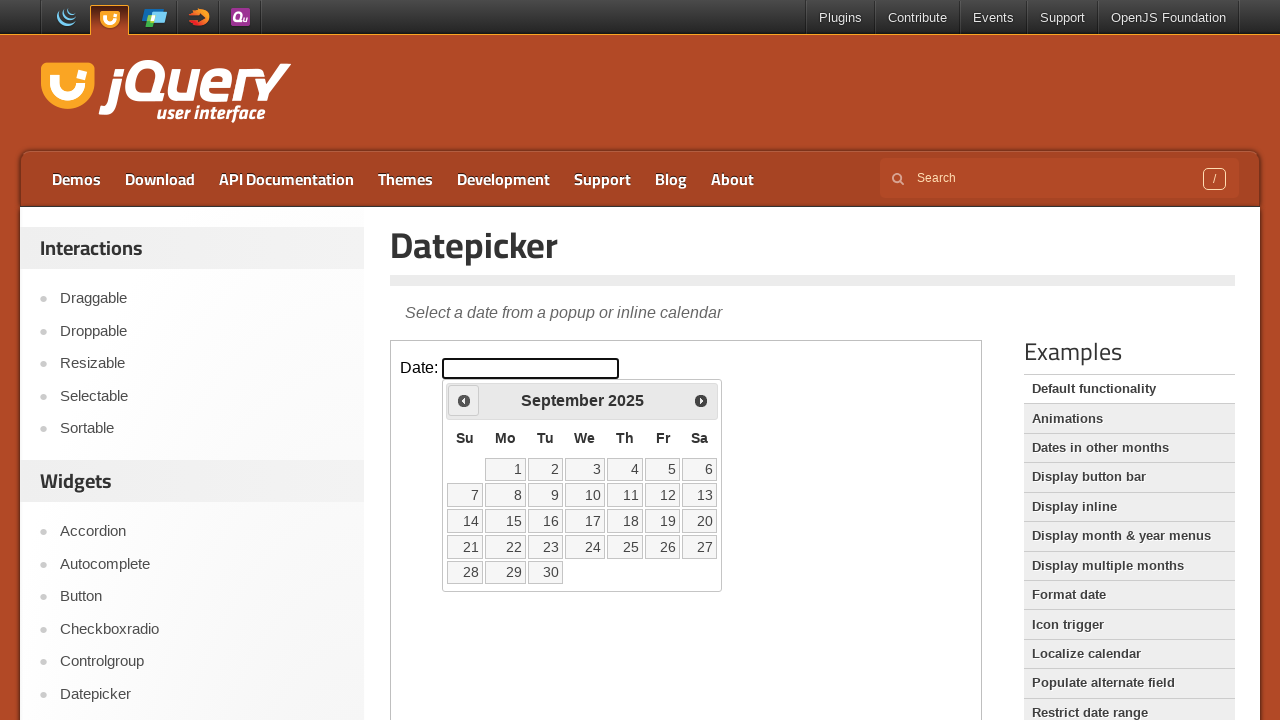

Clicked previous button to navigate months (currently at September 2025) at (464, 400) on iframe.demo-frame >> internal:control=enter-frame >> xpath=//span[text()='Prev']
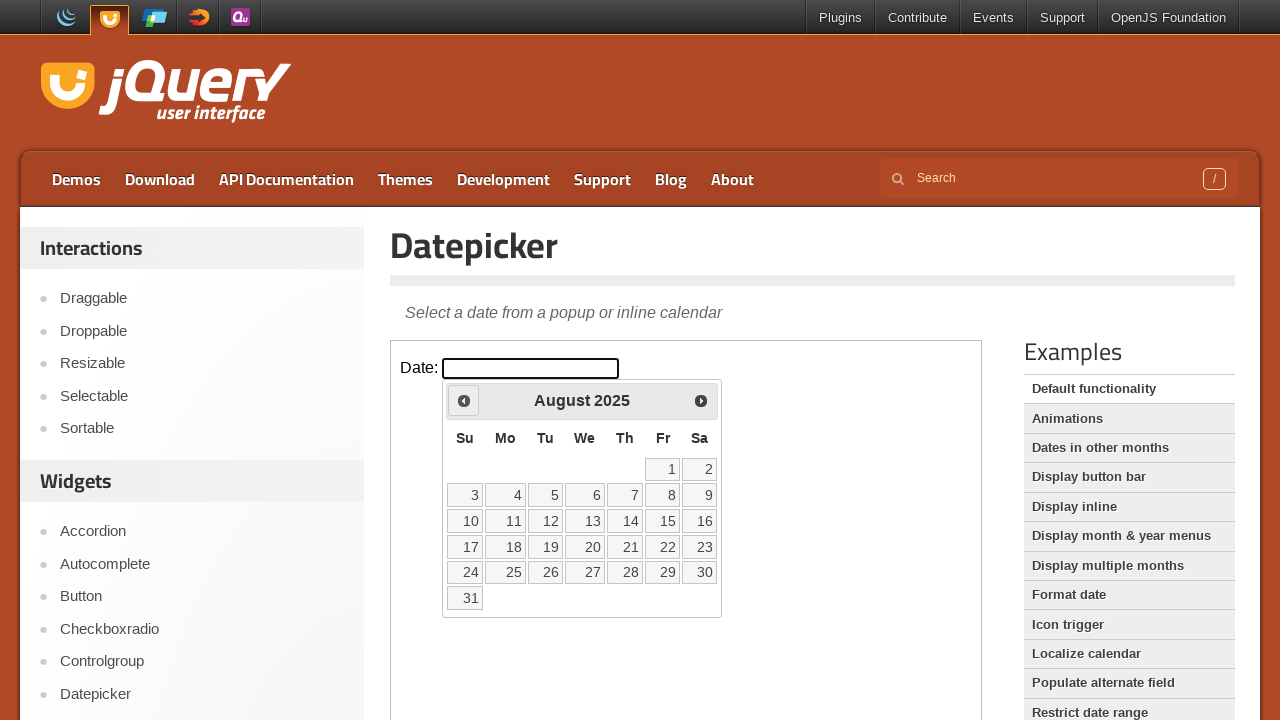

Waited 500ms for calendar to update
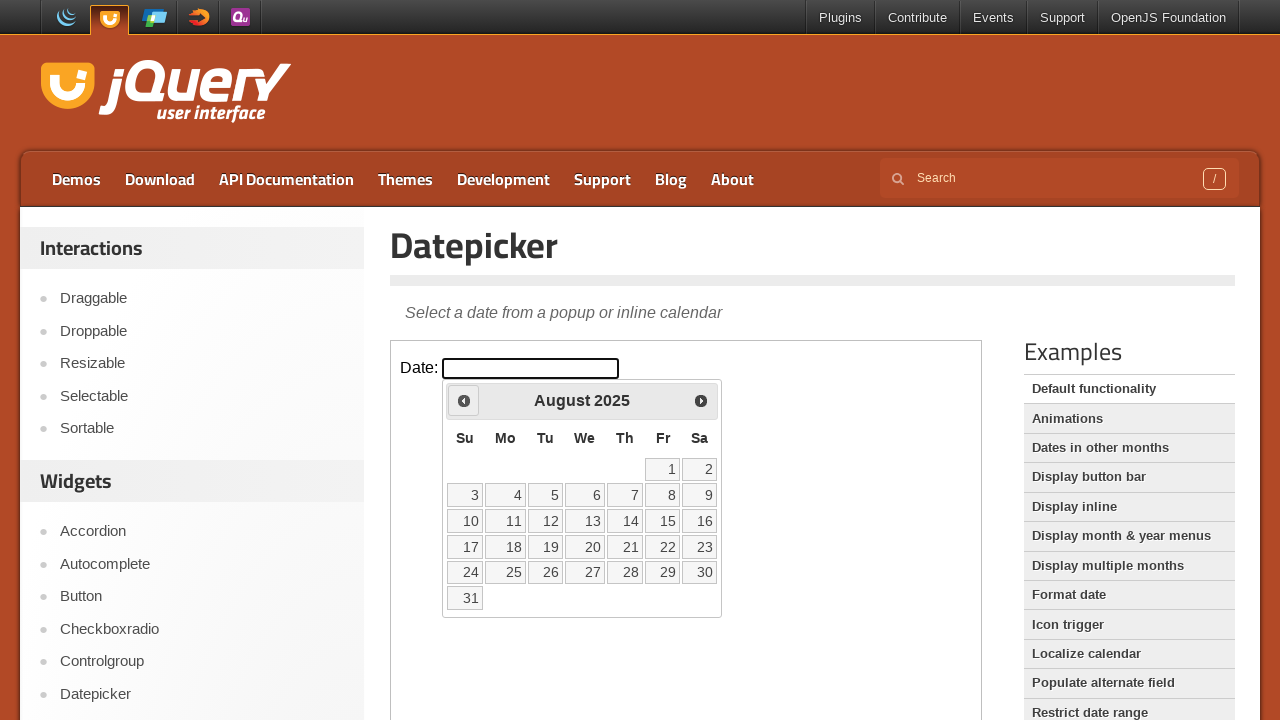

Clicked previous button to navigate months (currently at August 2025) at (464, 400) on iframe.demo-frame >> internal:control=enter-frame >> xpath=//span[text()='Prev']
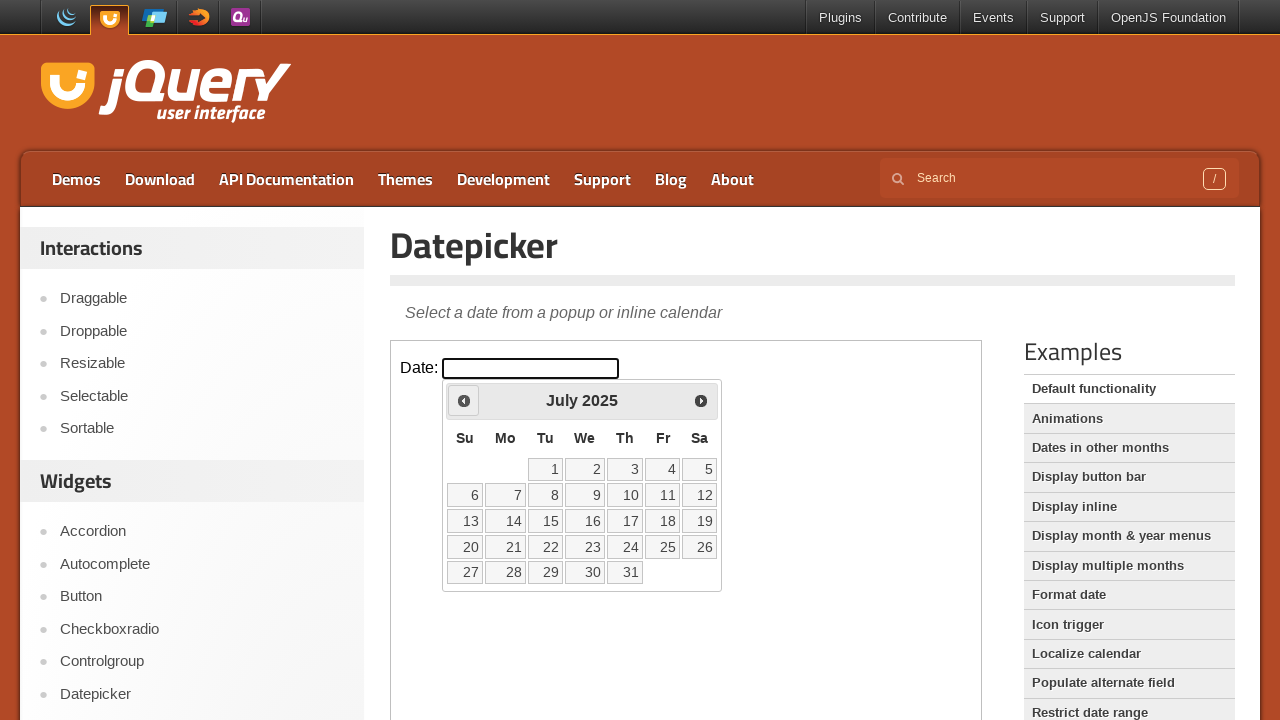

Waited 500ms for calendar to update
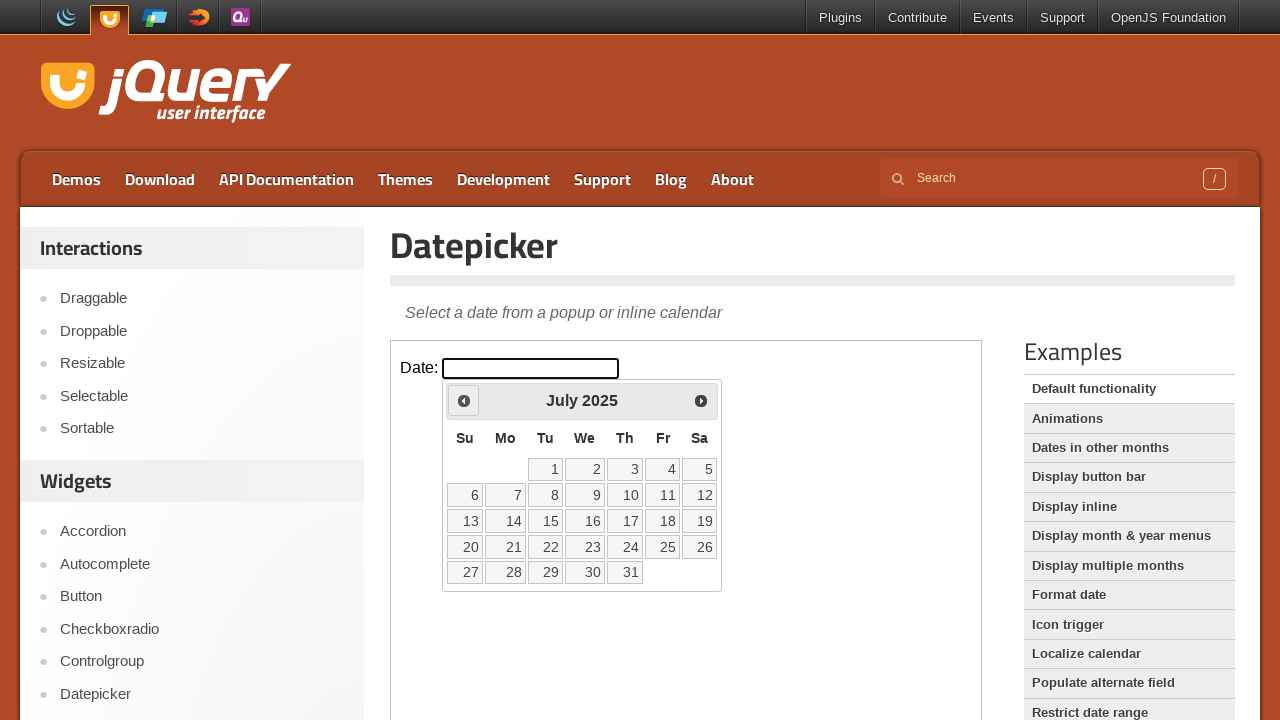

Clicked previous button to navigate months (currently at July 2025) at (464, 400) on iframe.demo-frame >> internal:control=enter-frame >> xpath=//span[text()='Prev']
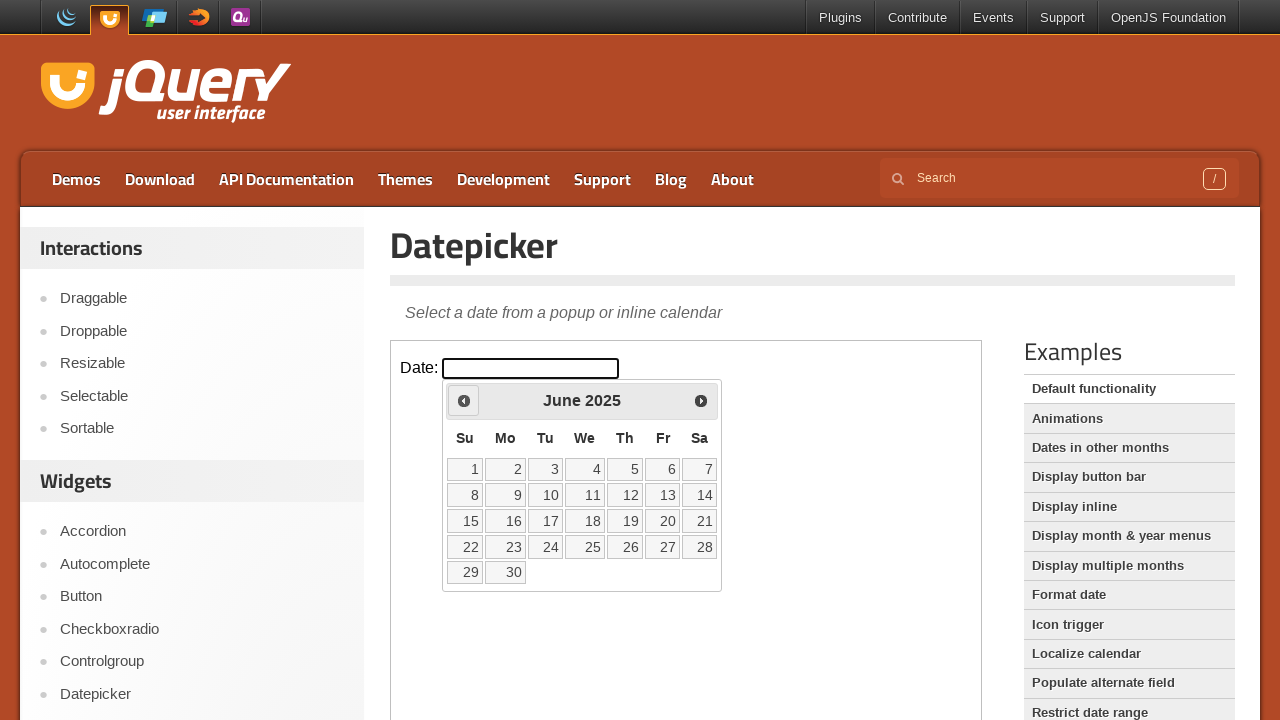

Waited 500ms for calendar to update
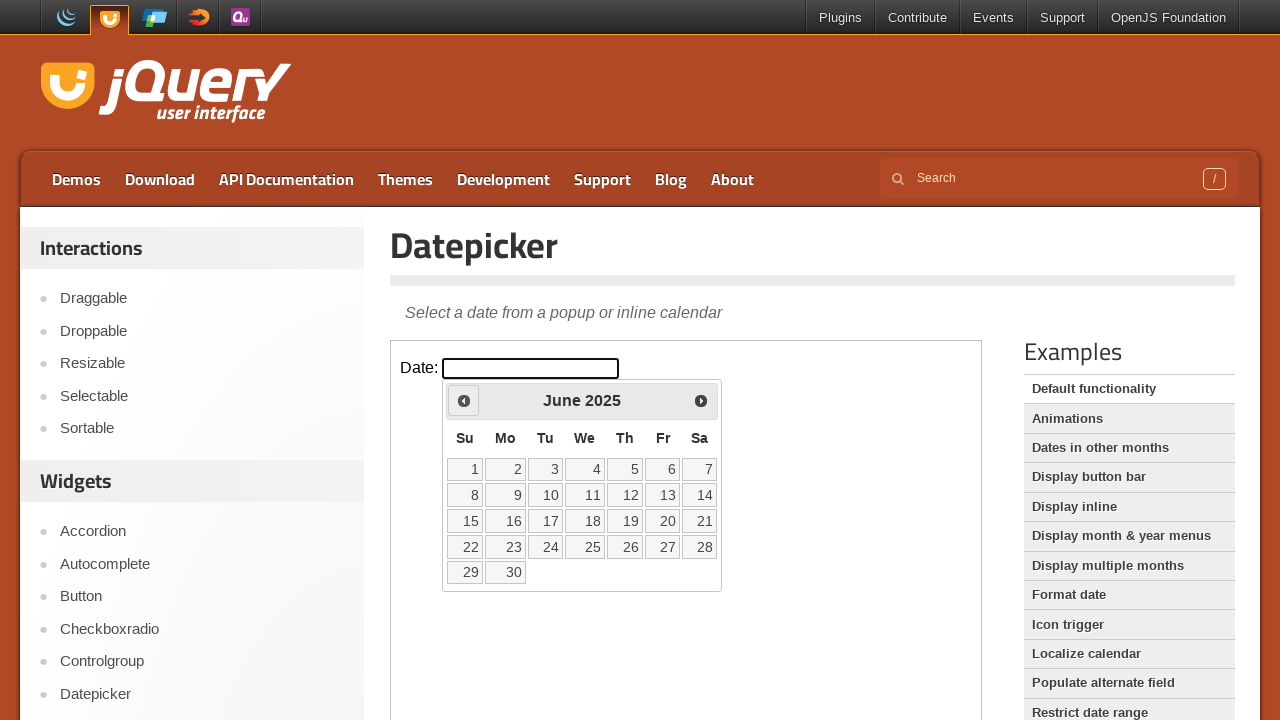

Clicked previous button to navigate months (currently at June 2025) at (464, 400) on iframe.demo-frame >> internal:control=enter-frame >> xpath=//span[text()='Prev']
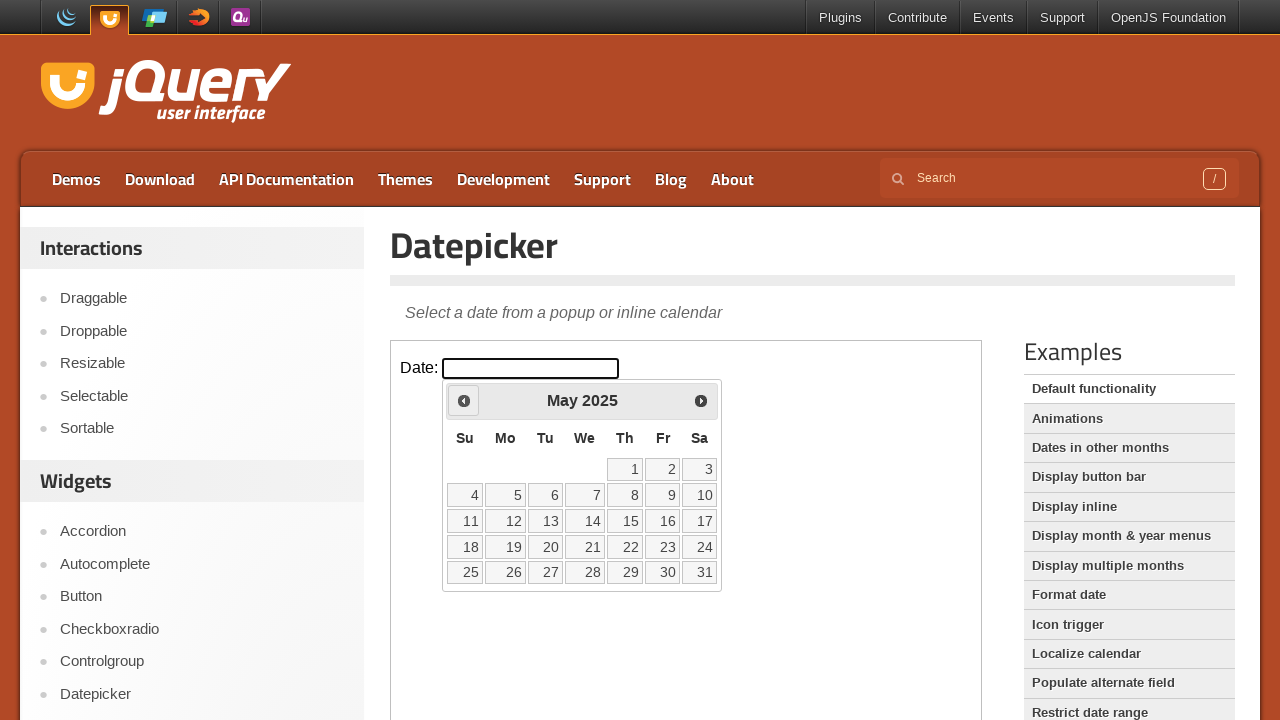

Waited 500ms for calendar to update
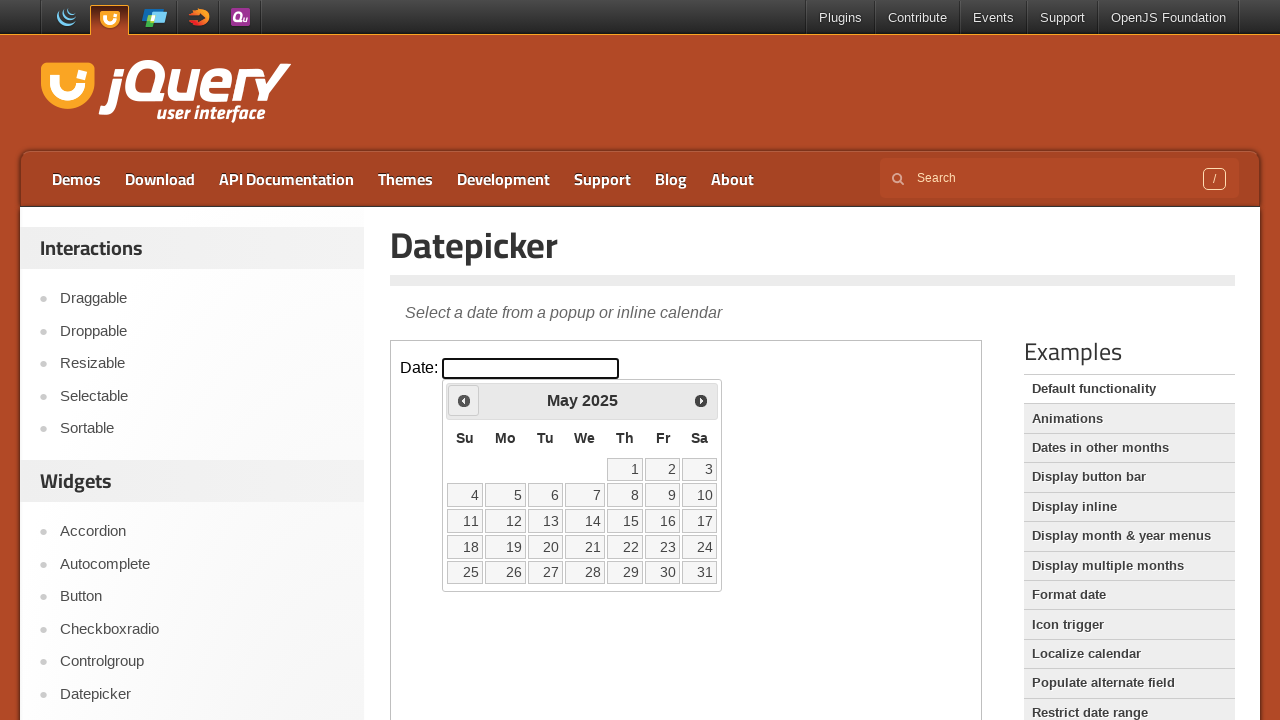

Clicked previous button to navigate months (currently at May 2025) at (464, 400) on iframe.demo-frame >> internal:control=enter-frame >> xpath=//span[text()='Prev']
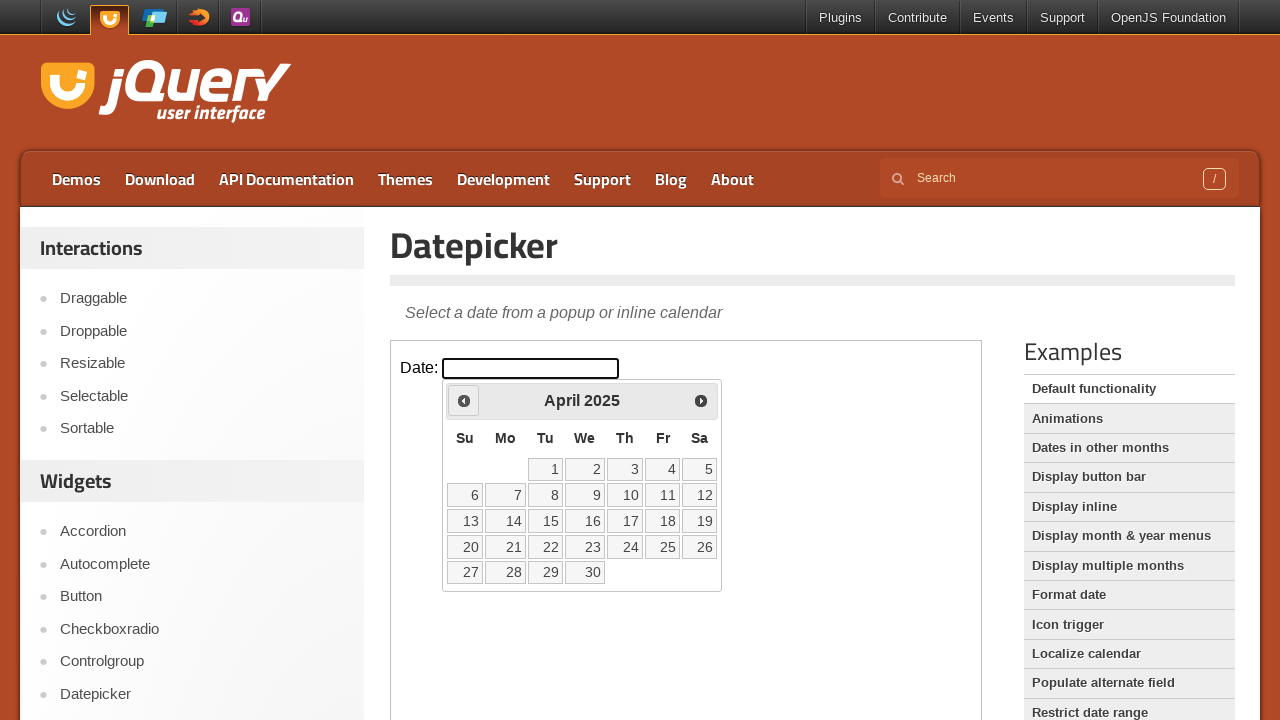

Waited 500ms for calendar to update
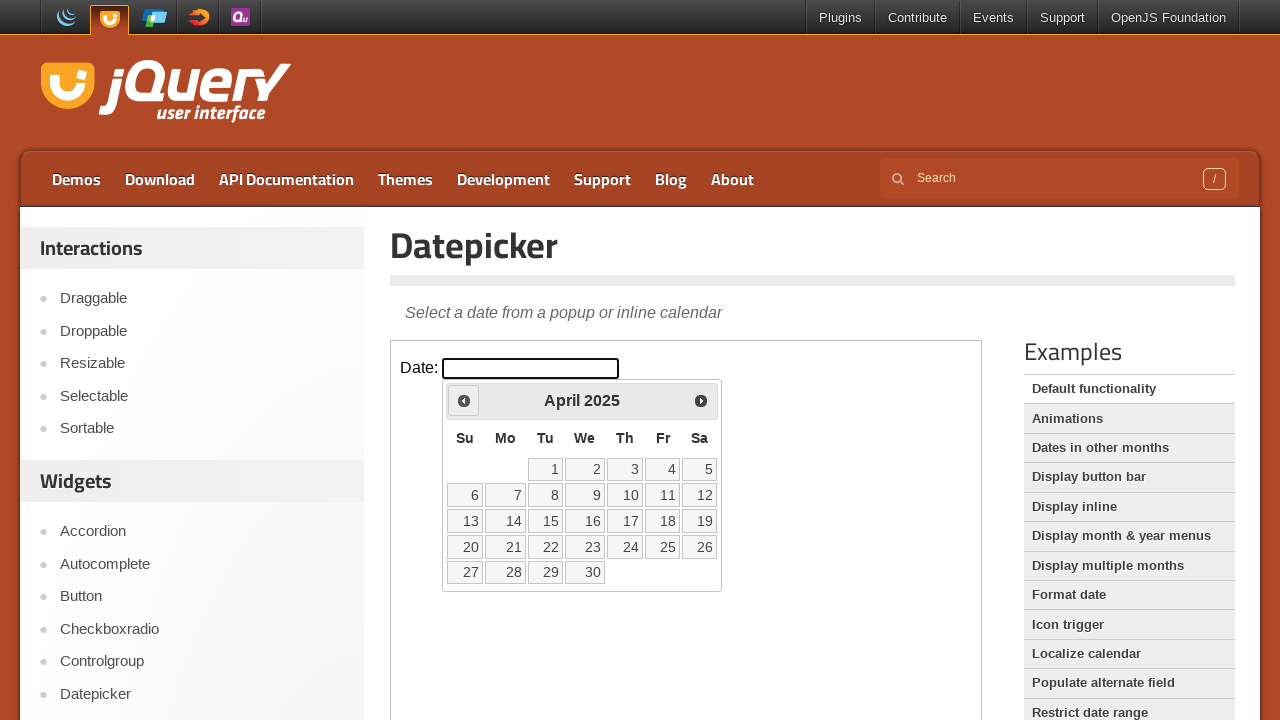

Clicked previous button to navigate months (currently at April 2025) at (464, 400) on iframe.demo-frame >> internal:control=enter-frame >> xpath=//span[text()='Prev']
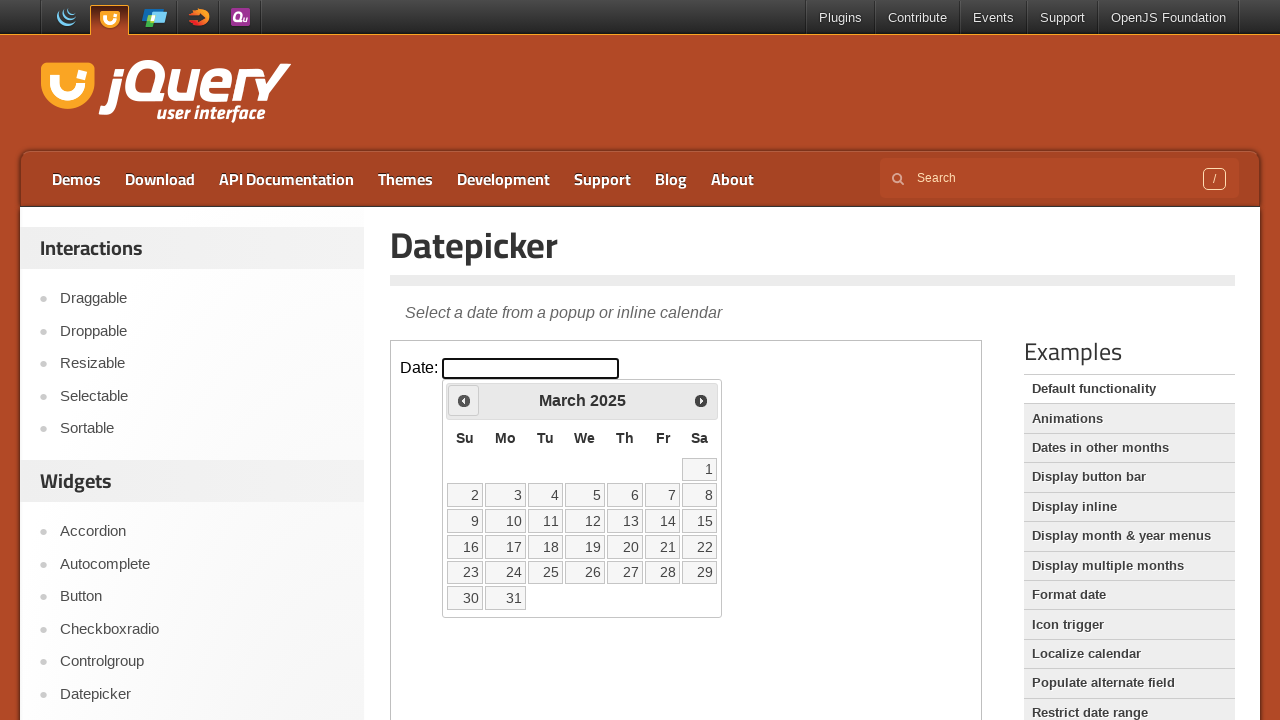

Waited 500ms for calendar to update
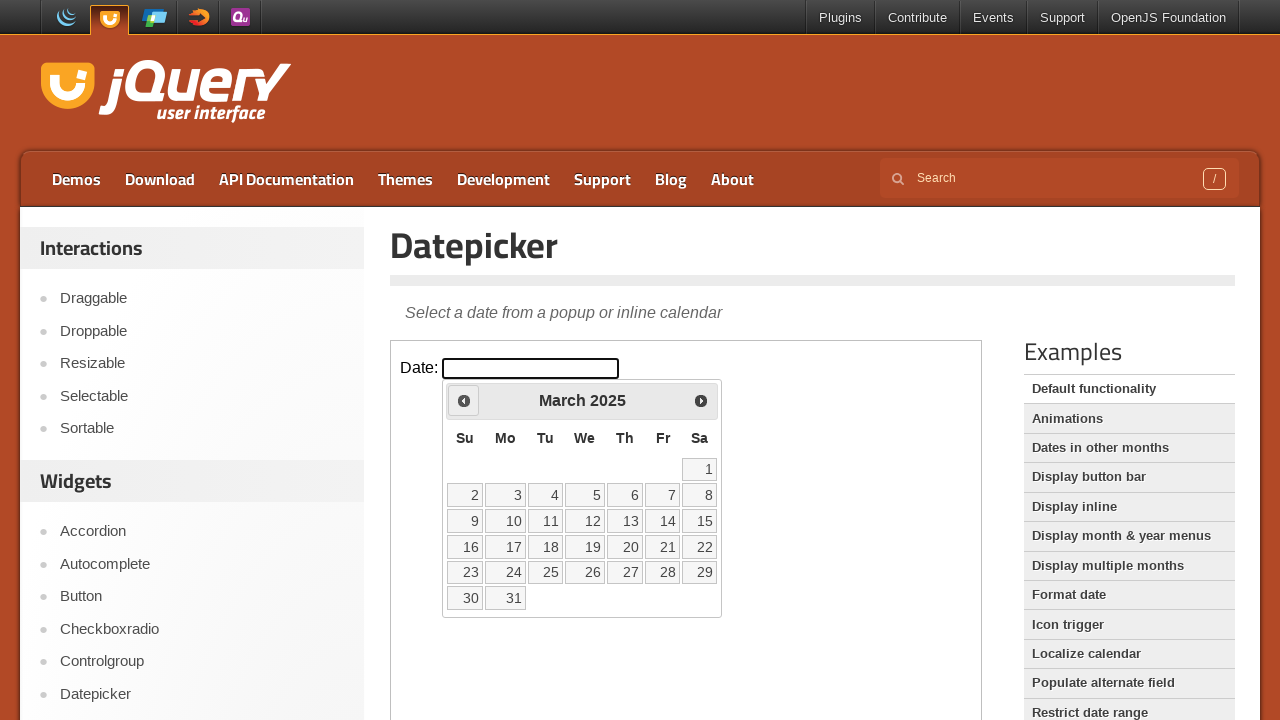

Clicked previous button to navigate months (currently at March 2025) at (464, 400) on iframe.demo-frame >> internal:control=enter-frame >> xpath=//span[text()='Prev']
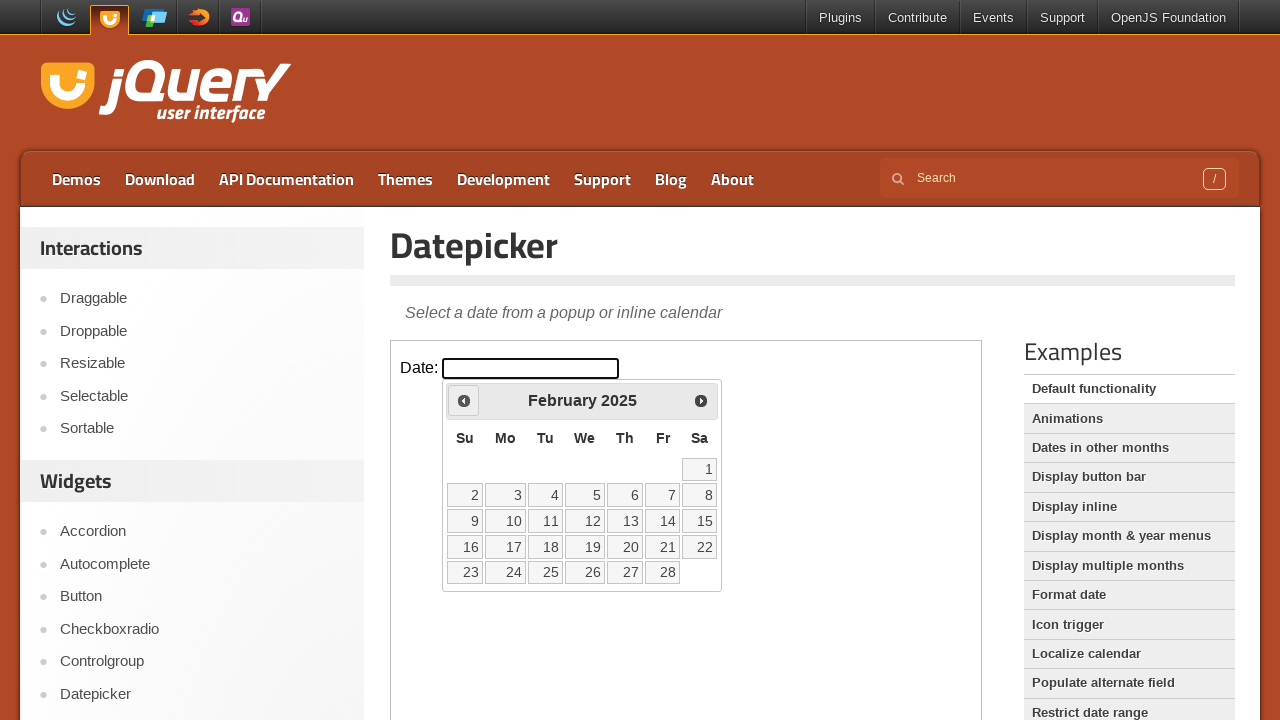

Waited 500ms for calendar to update
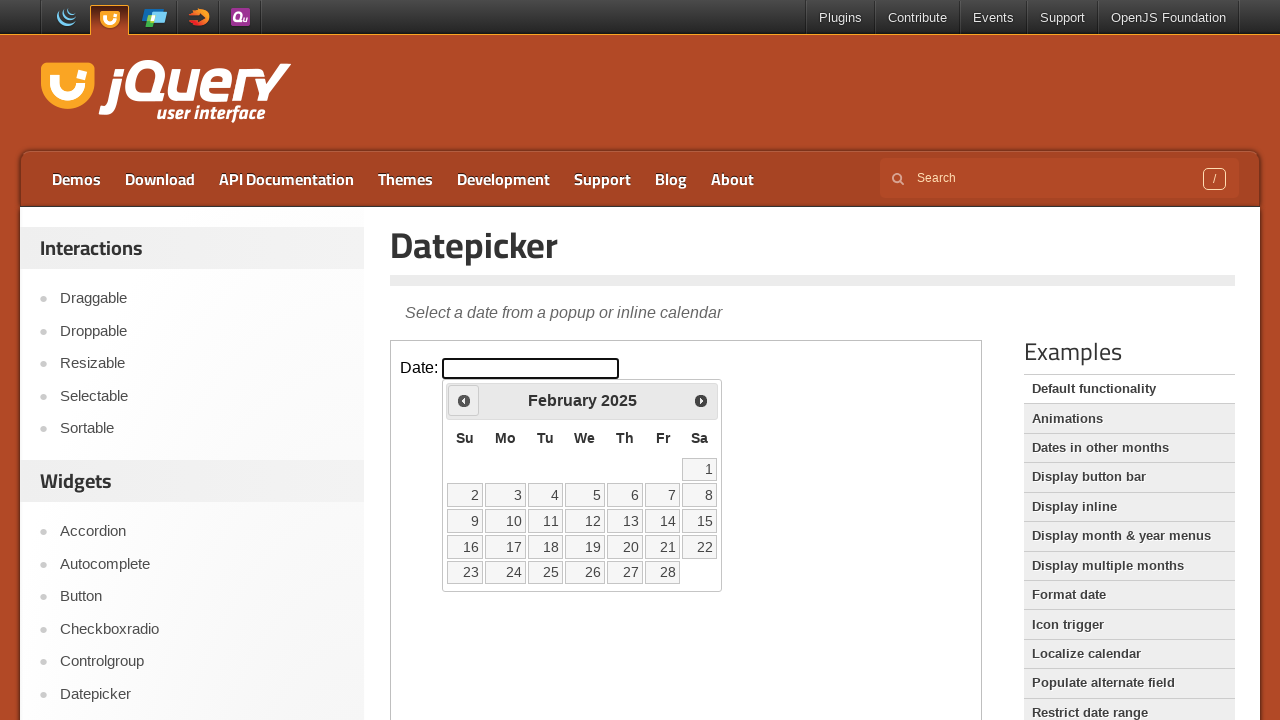

Clicked previous button to navigate months (currently at February 2025) at (464, 400) on iframe.demo-frame >> internal:control=enter-frame >> xpath=//span[text()='Prev']
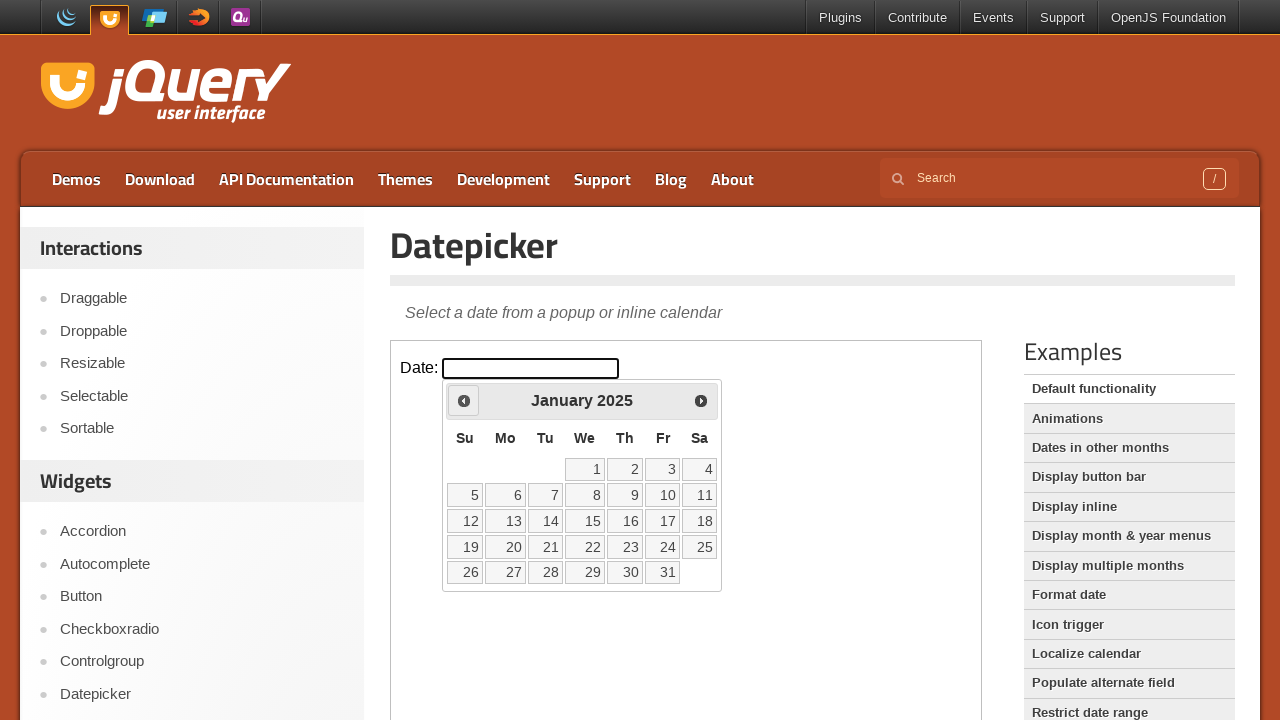

Waited 500ms for calendar to update
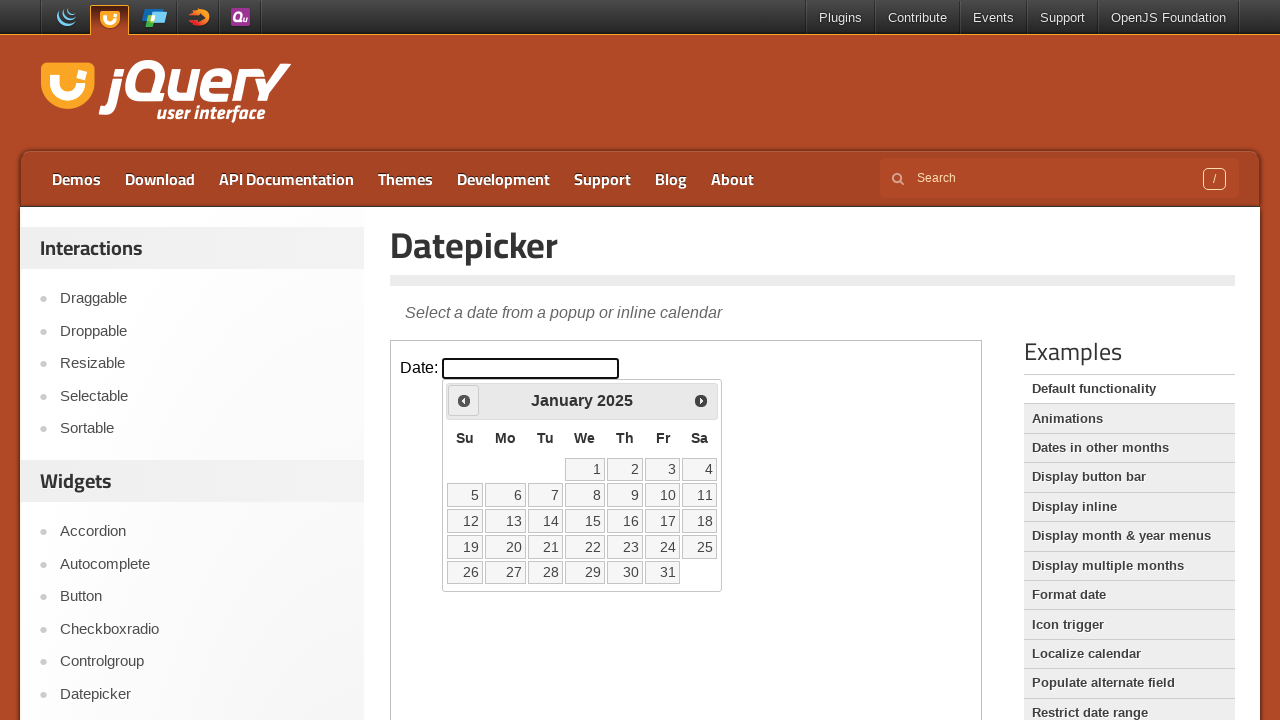

Clicked previous button to navigate months (currently at January 2025) at (464, 400) on iframe.demo-frame >> internal:control=enter-frame >> xpath=//span[text()='Prev']
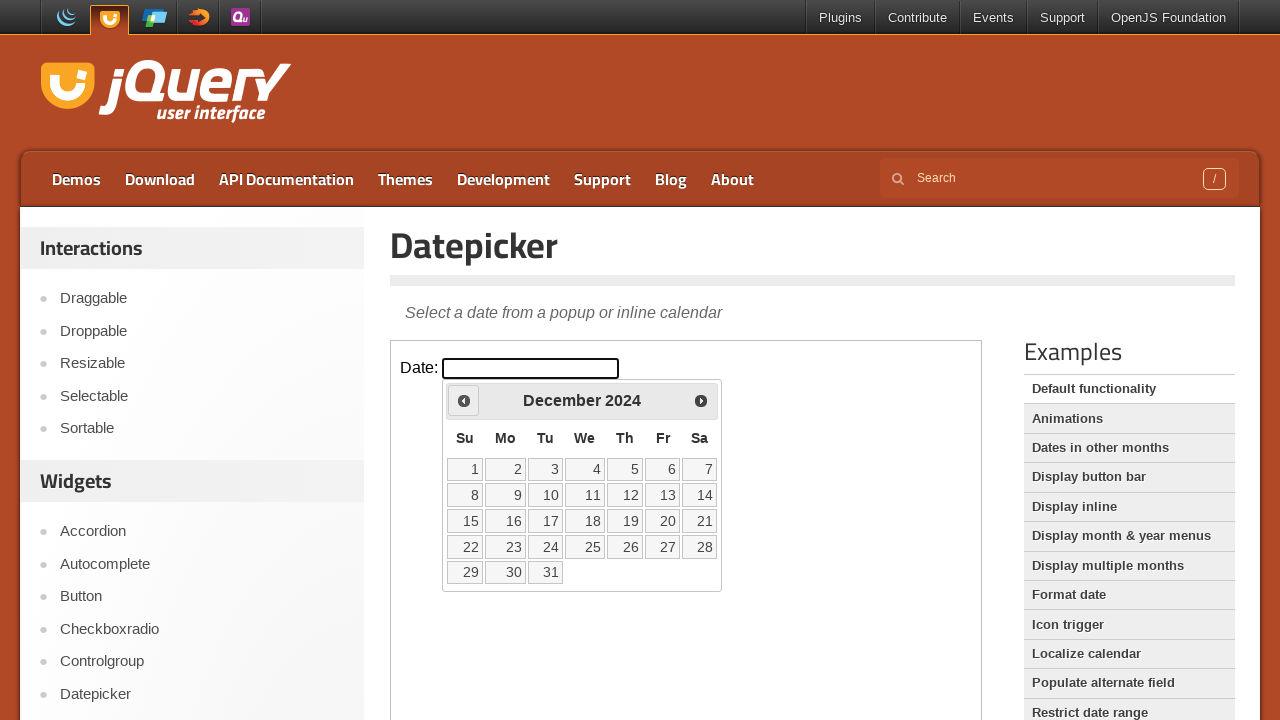

Waited 500ms for calendar to update
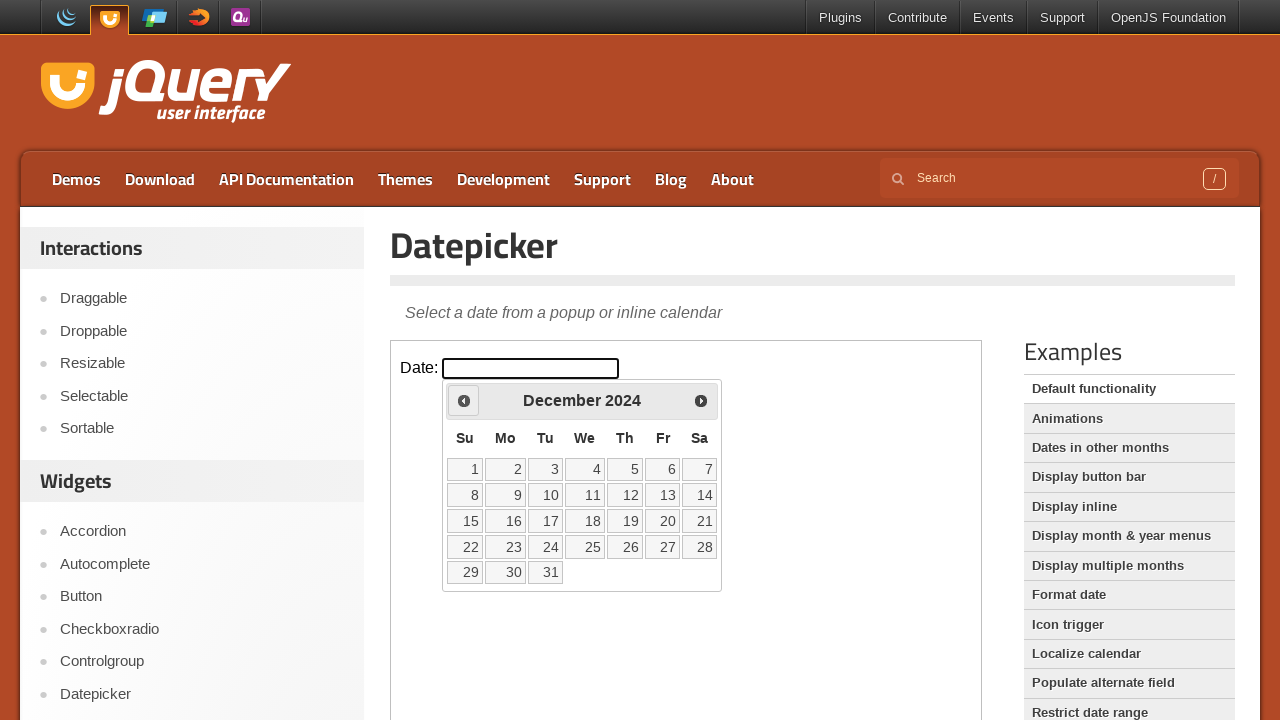

Clicked previous button to navigate months (currently at December 2024) at (464, 400) on iframe.demo-frame >> internal:control=enter-frame >> xpath=//span[text()='Prev']
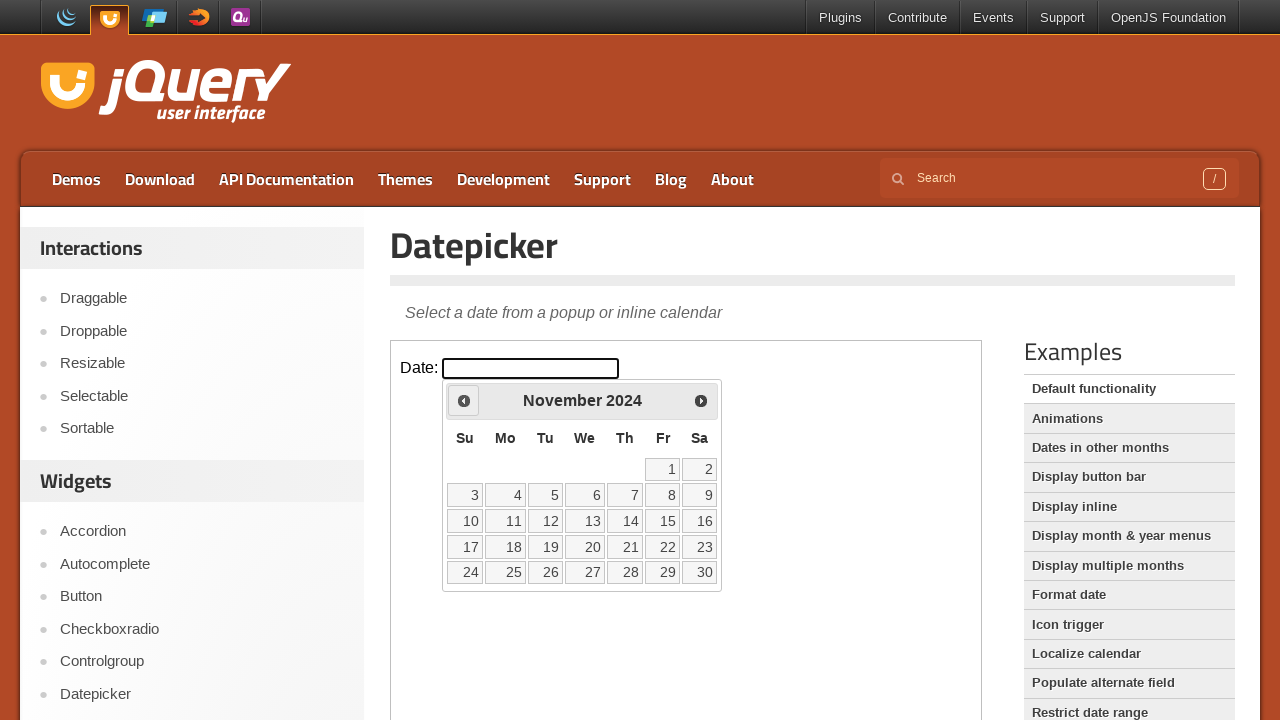

Waited 500ms for calendar to update
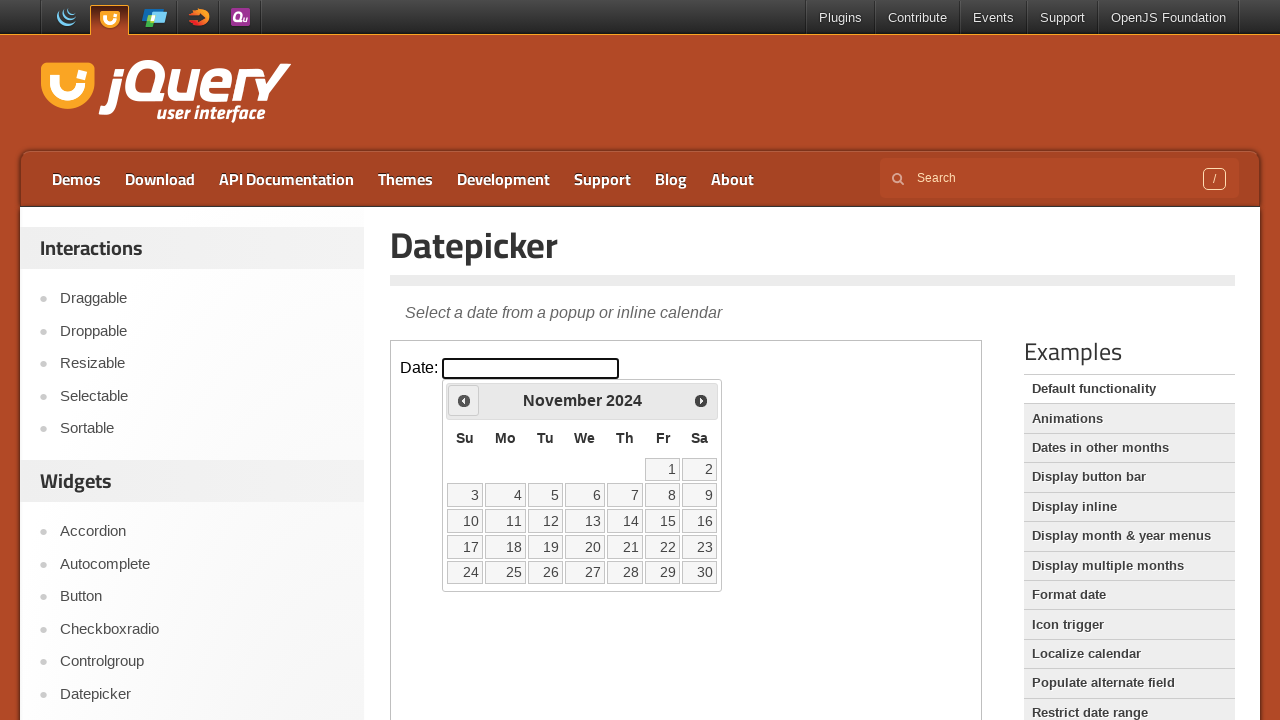

Clicked previous button to navigate months (currently at November 2024) at (464, 400) on iframe.demo-frame >> internal:control=enter-frame >> xpath=//span[text()='Prev']
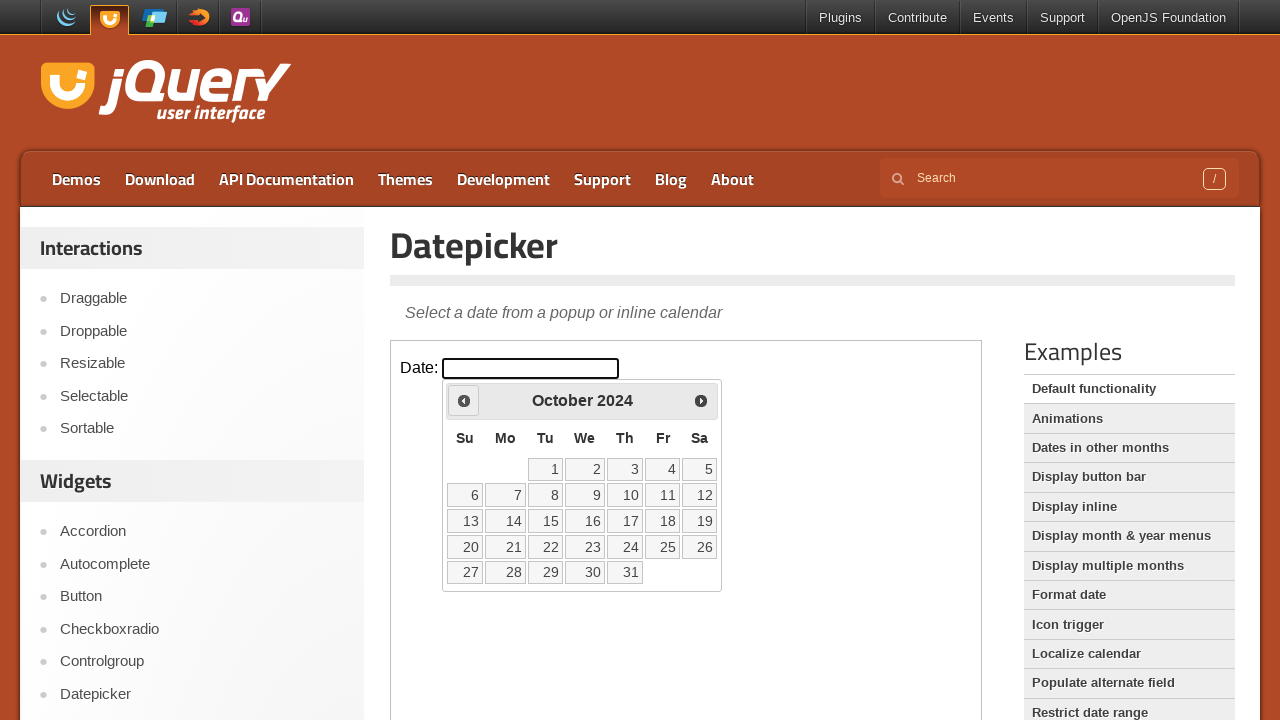

Waited 500ms for calendar to update
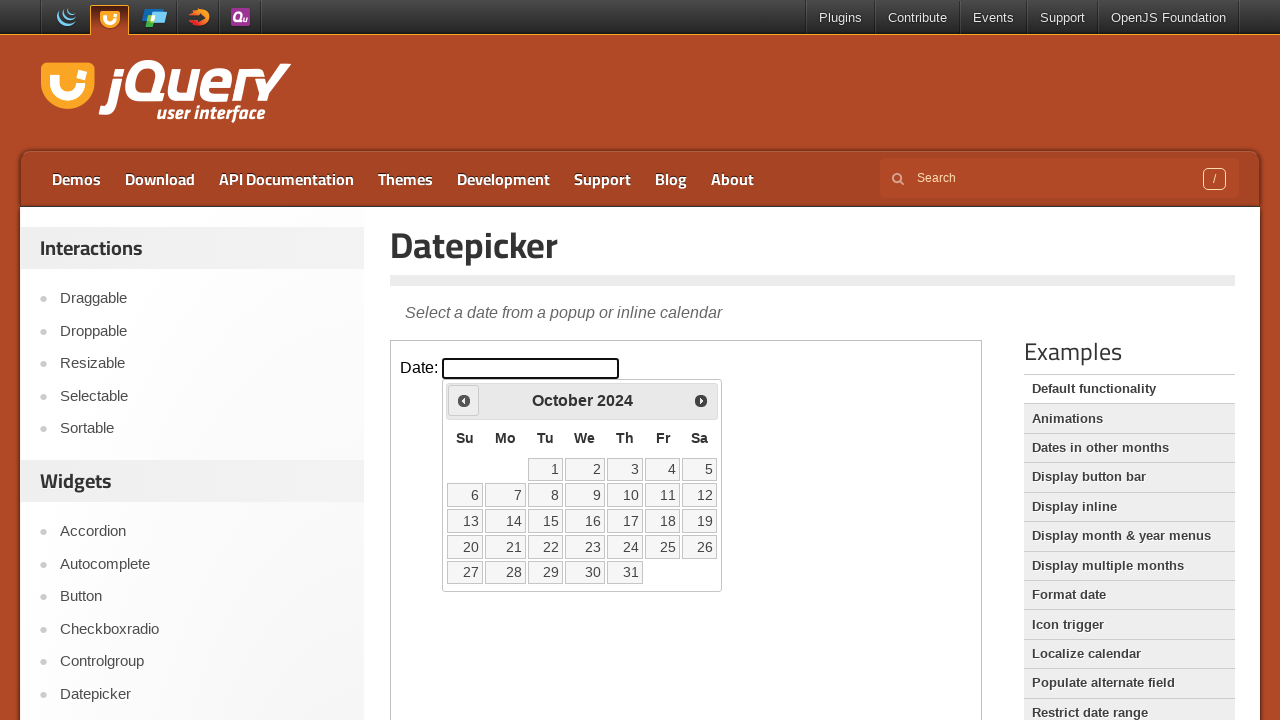

Clicked previous button to navigate months (currently at October 2024) at (464, 400) on iframe.demo-frame >> internal:control=enter-frame >> xpath=//span[text()='Prev']
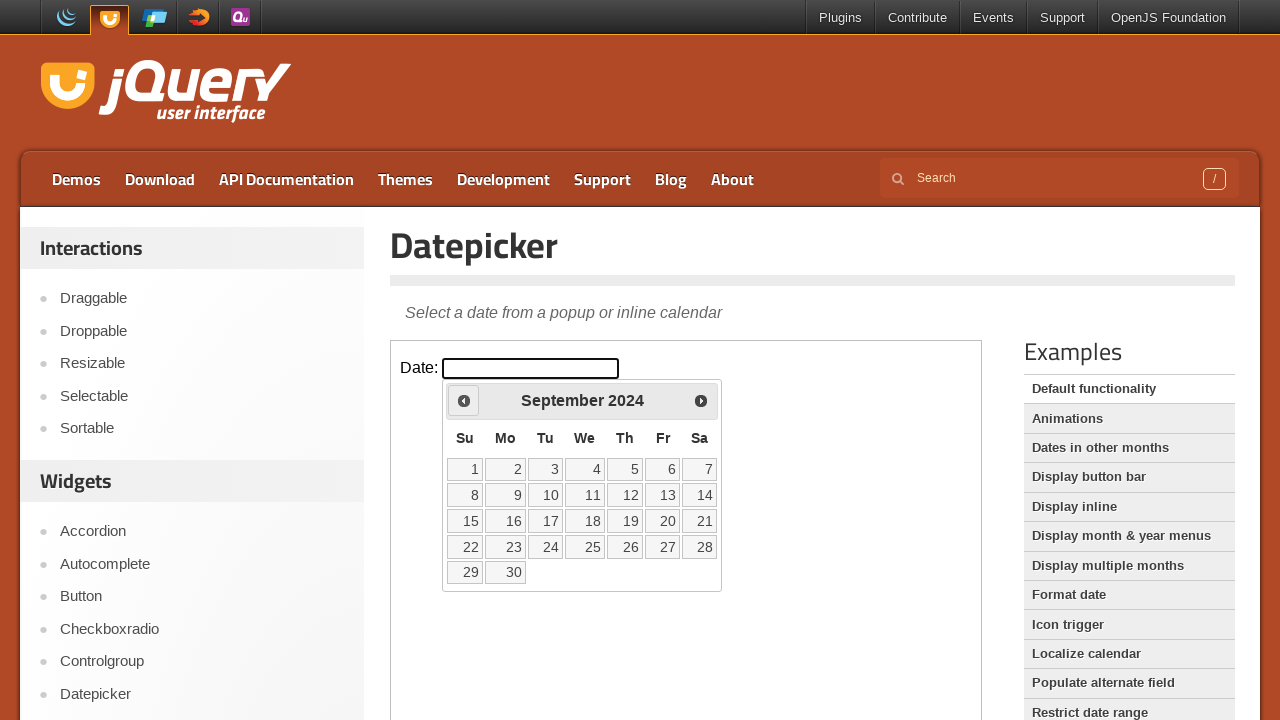

Waited 500ms for calendar to update
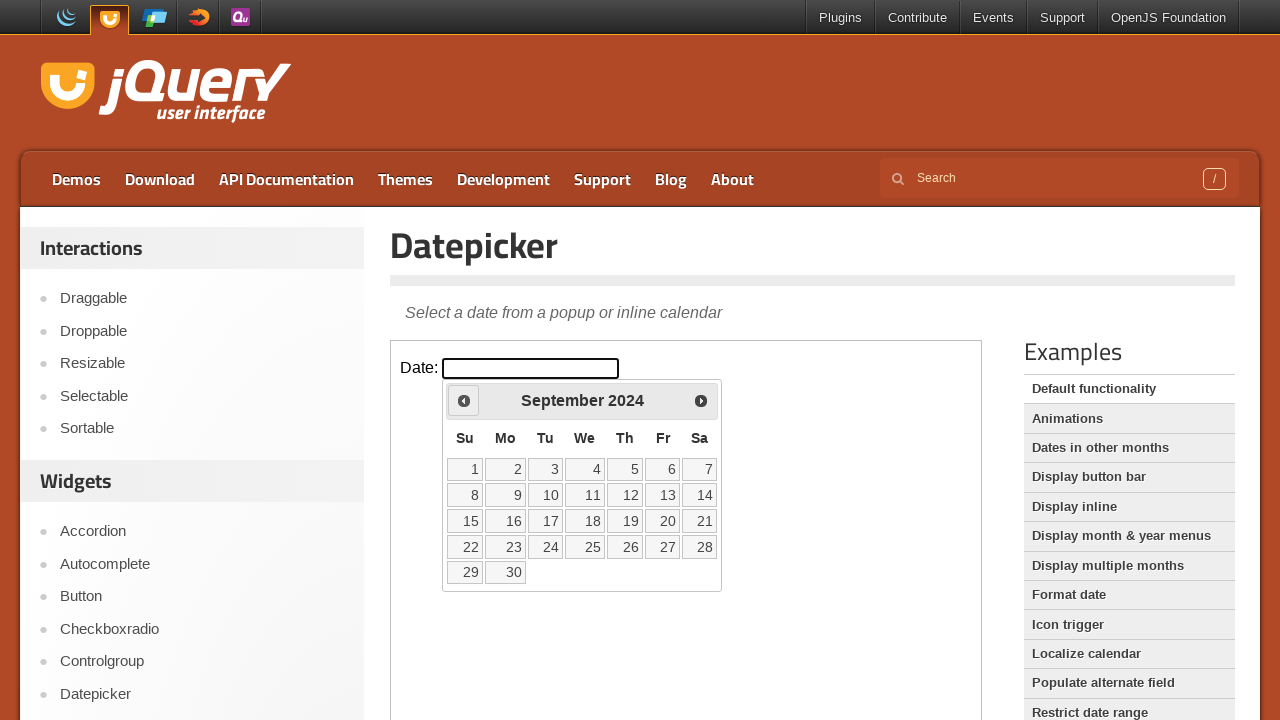

Clicked previous button to navigate months (currently at September 2024) at (464, 400) on iframe.demo-frame >> internal:control=enter-frame >> xpath=//span[text()='Prev']
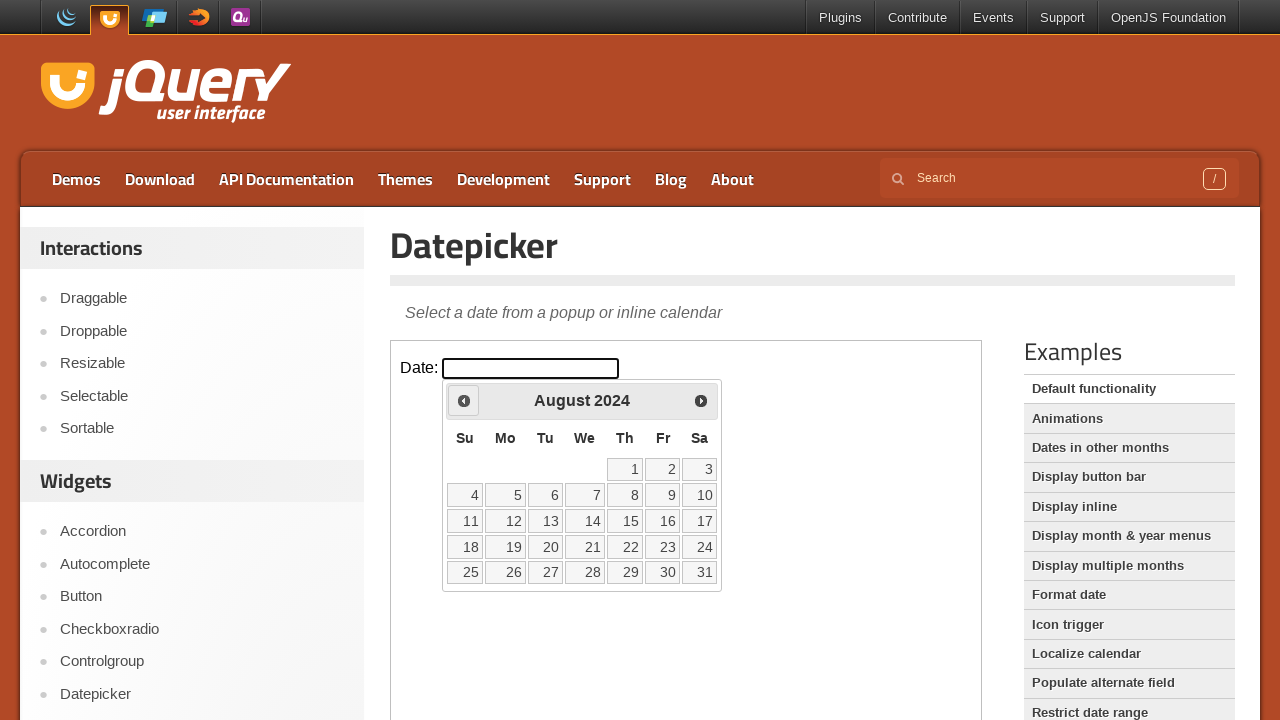

Waited 500ms for calendar to update
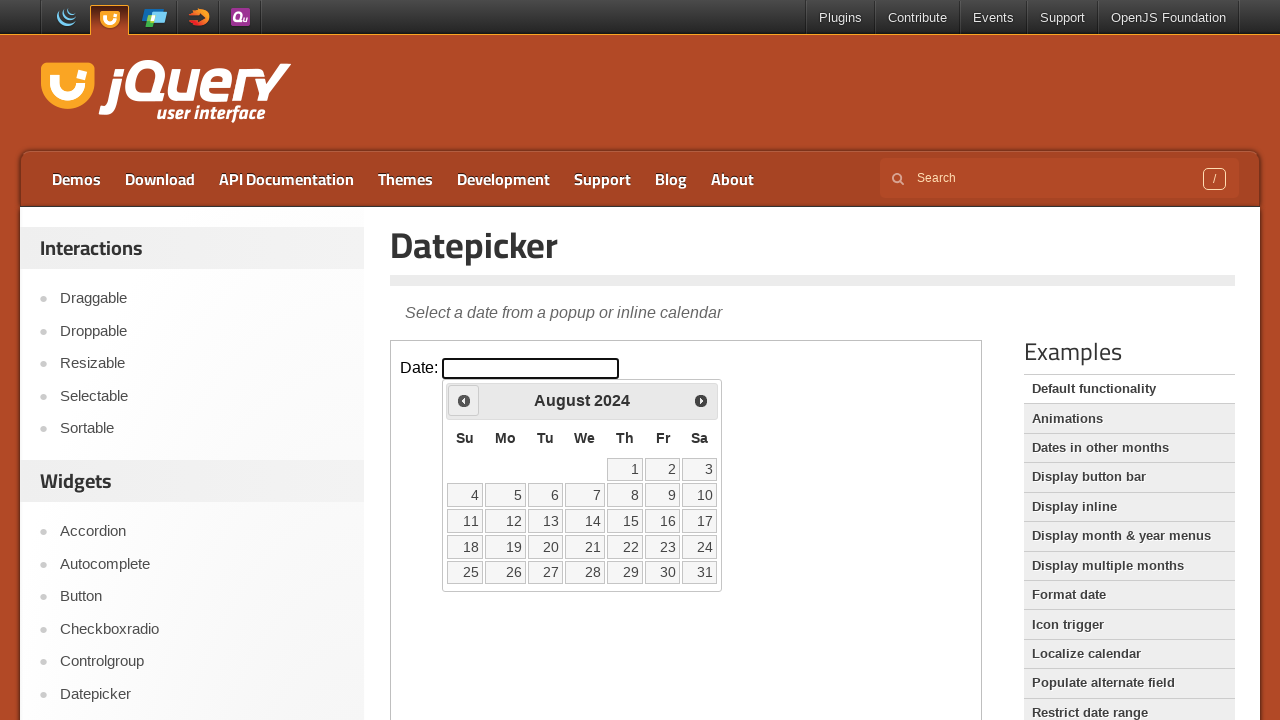

Clicked previous button to navigate months (currently at August 2024) at (464, 400) on iframe.demo-frame >> internal:control=enter-frame >> xpath=//span[text()='Prev']
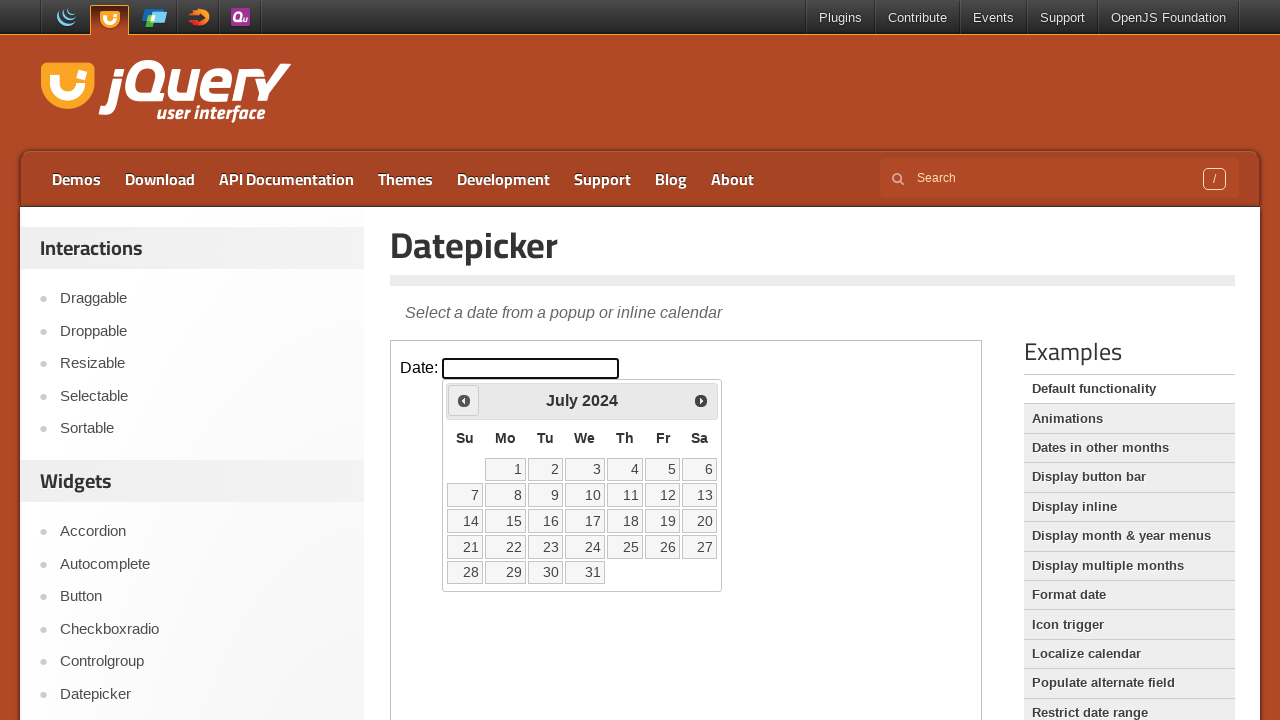

Waited 500ms for calendar to update
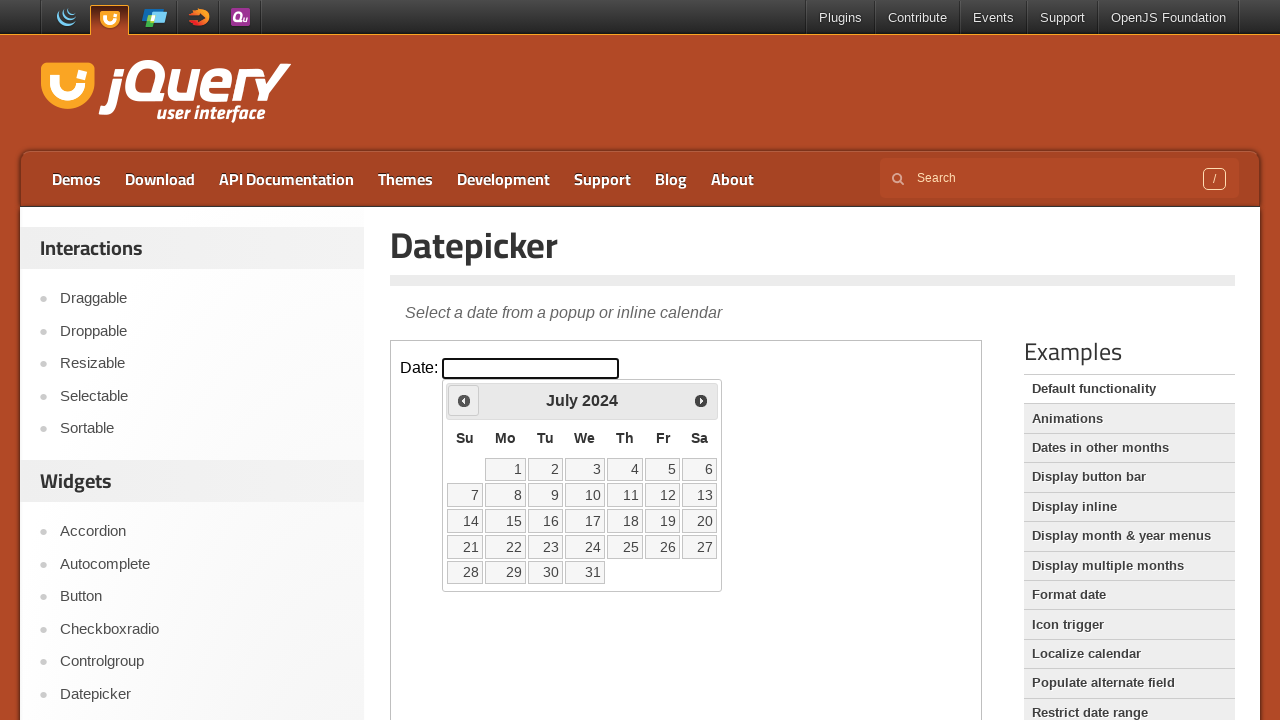

Clicked previous button to navigate months (currently at July 2024) at (464, 400) on iframe.demo-frame >> internal:control=enter-frame >> xpath=//span[text()='Prev']
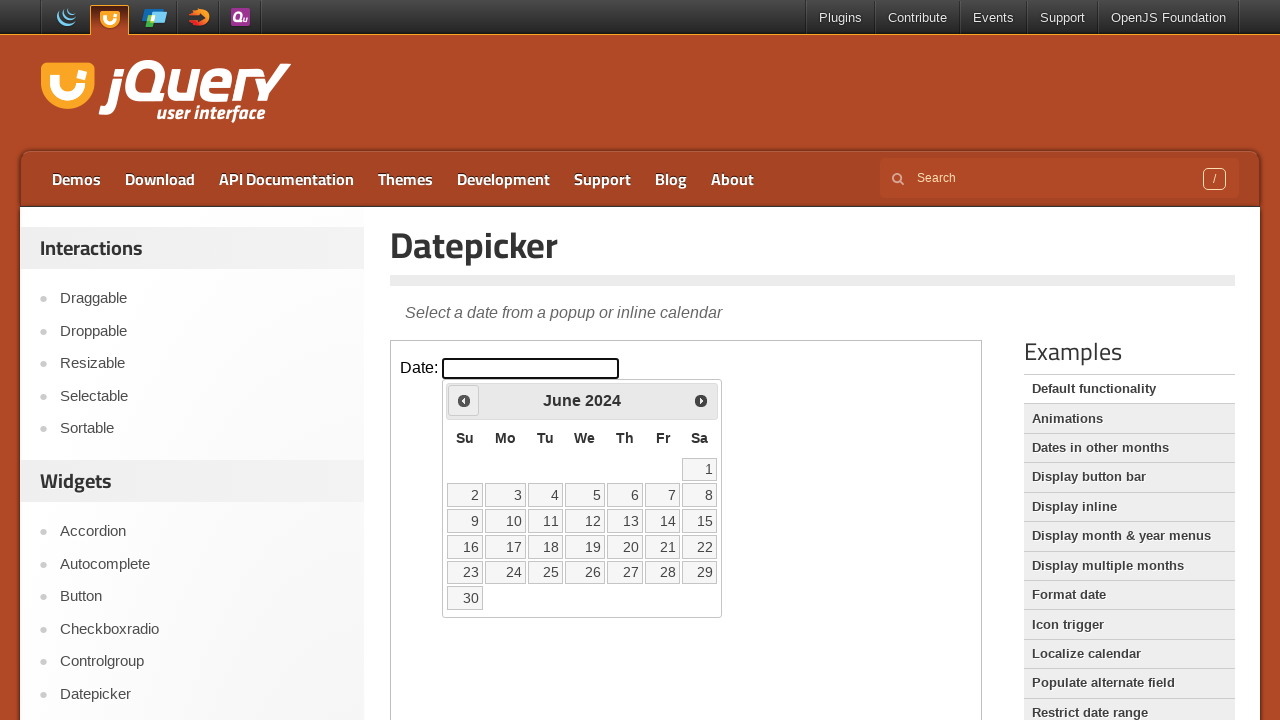

Waited 500ms for calendar to update
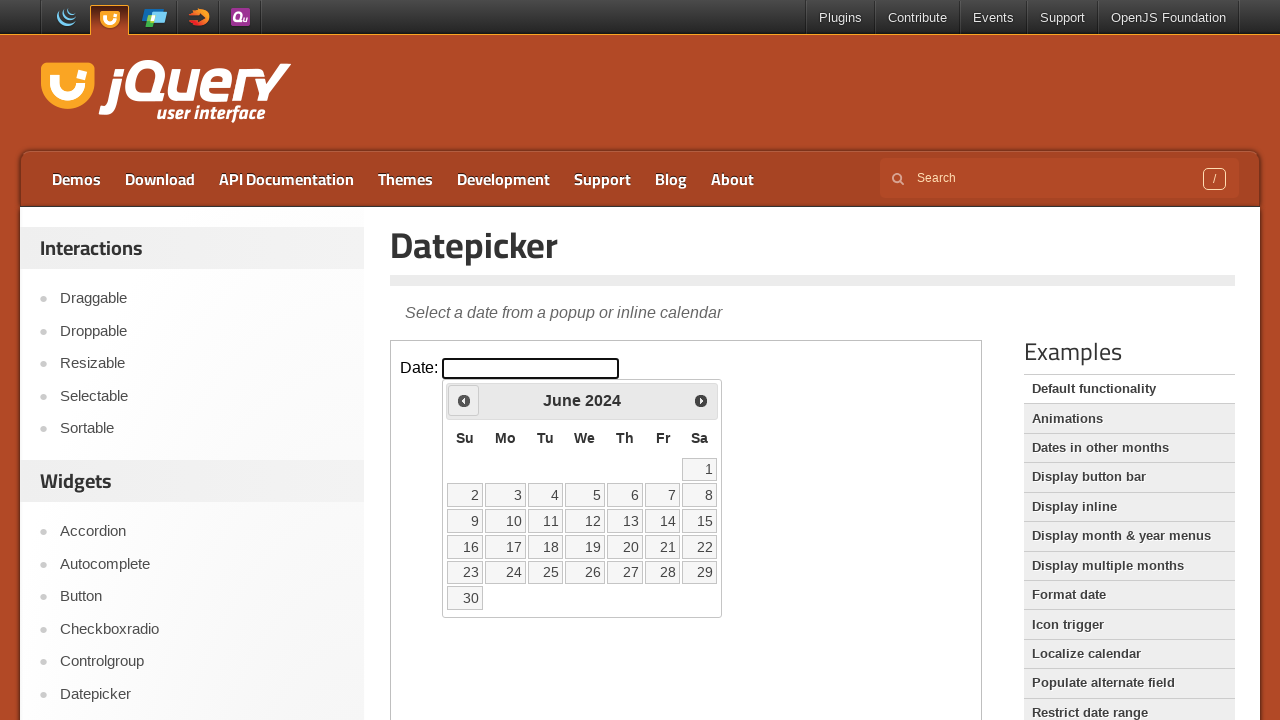

Clicked previous button to navigate months (currently at June 2024) at (464, 400) on iframe.demo-frame >> internal:control=enter-frame >> xpath=//span[text()='Prev']
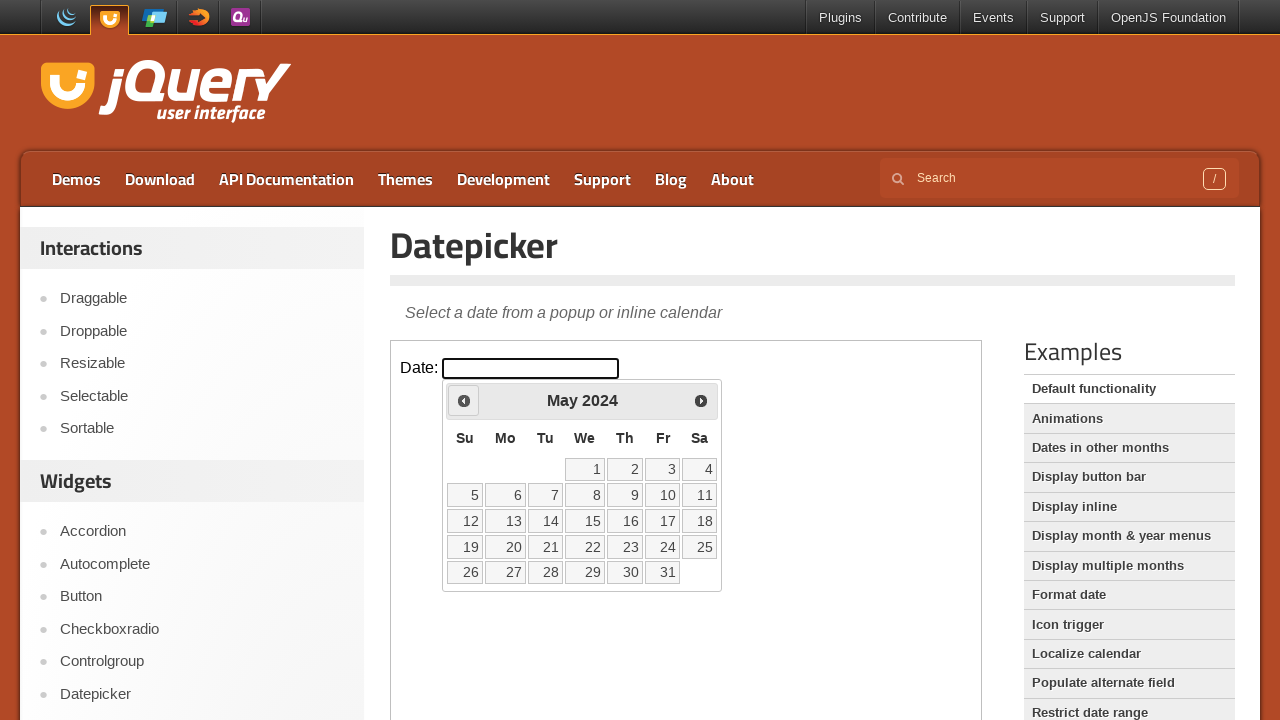

Waited 500ms for calendar to update
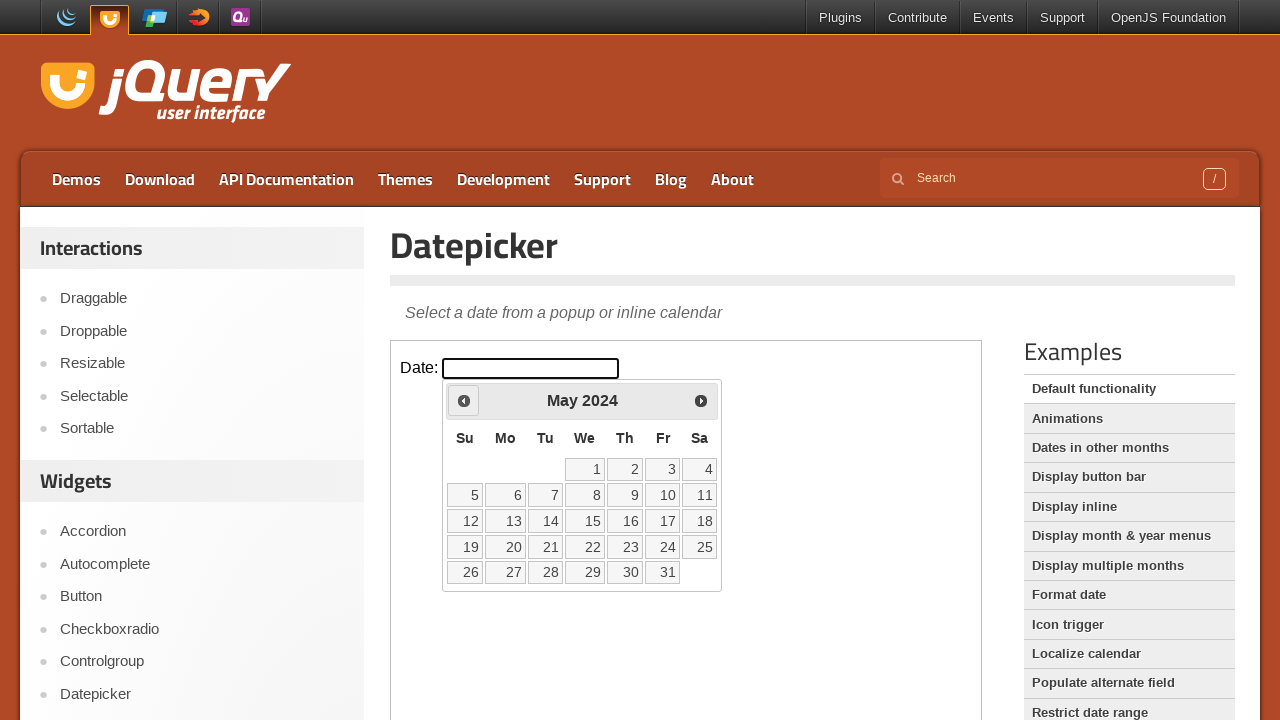

Clicked previous button to navigate months (currently at May 2024) at (464, 400) on iframe.demo-frame >> internal:control=enter-frame >> xpath=//span[text()='Prev']
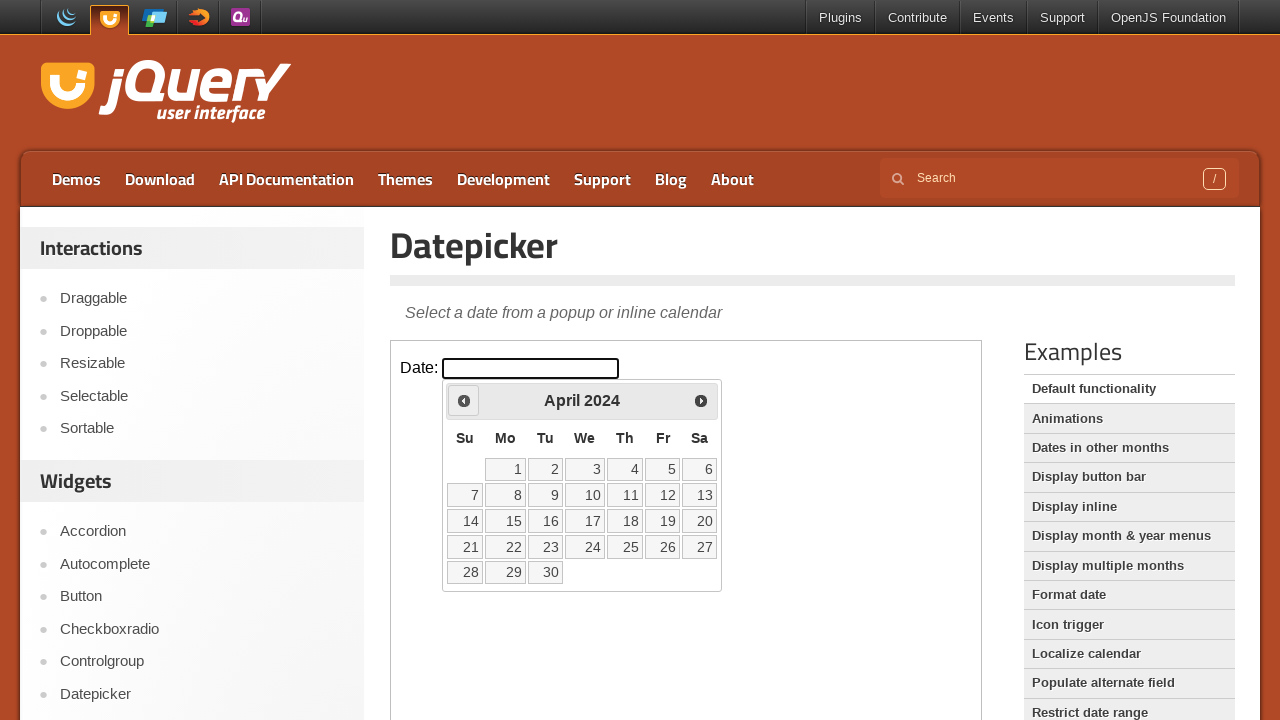

Waited 500ms for calendar to update
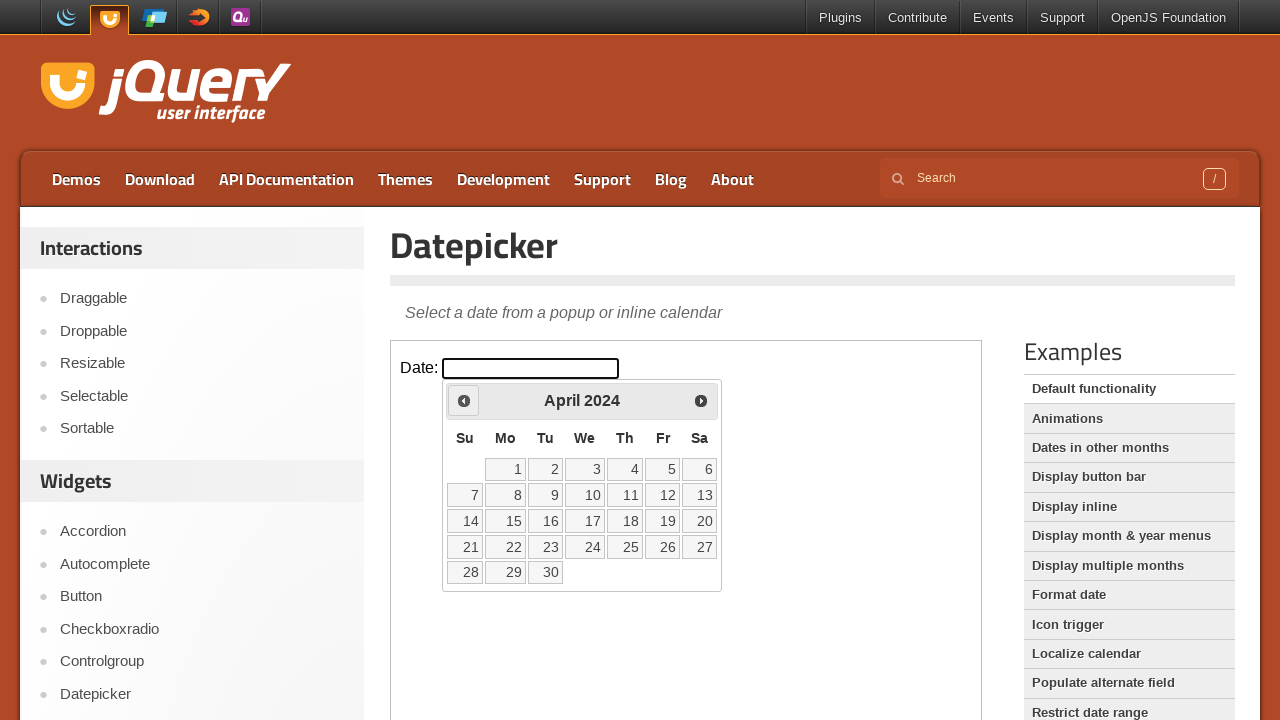

Clicked previous button to navigate months (currently at April 2024) at (464, 400) on iframe.demo-frame >> internal:control=enter-frame >> xpath=//span[text()='Prev']
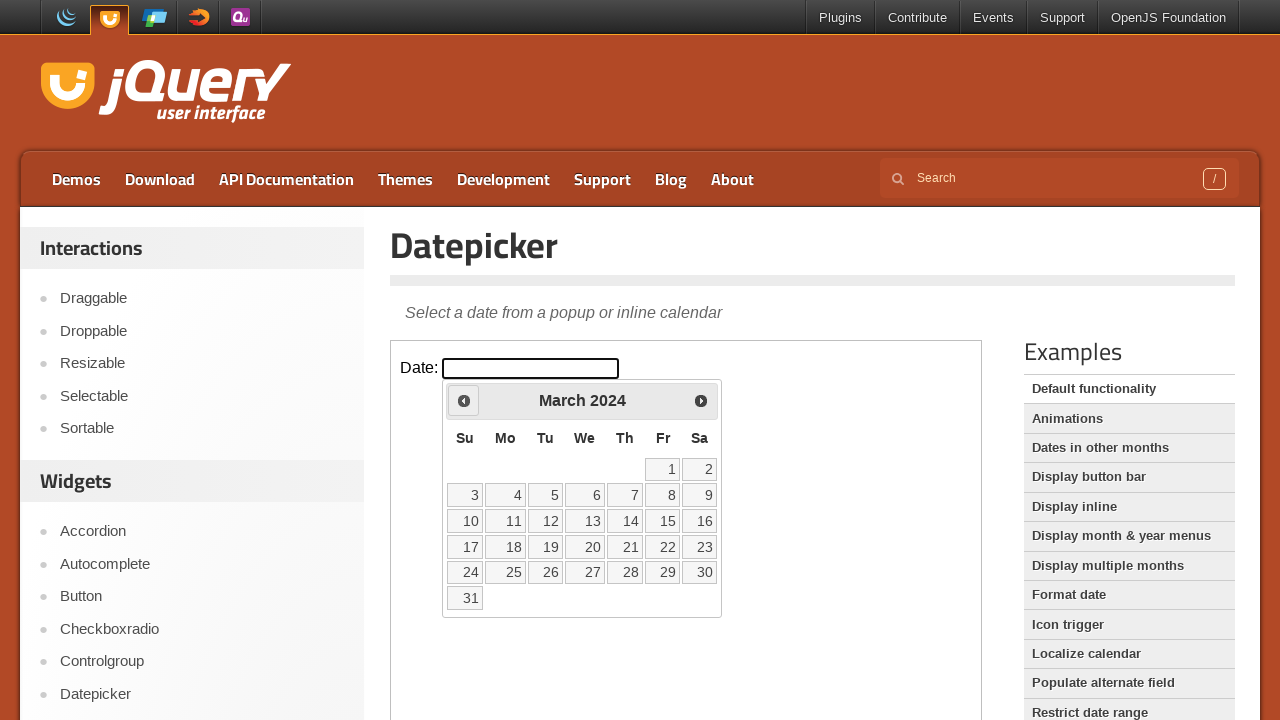

Waited 500ms for calendar to update
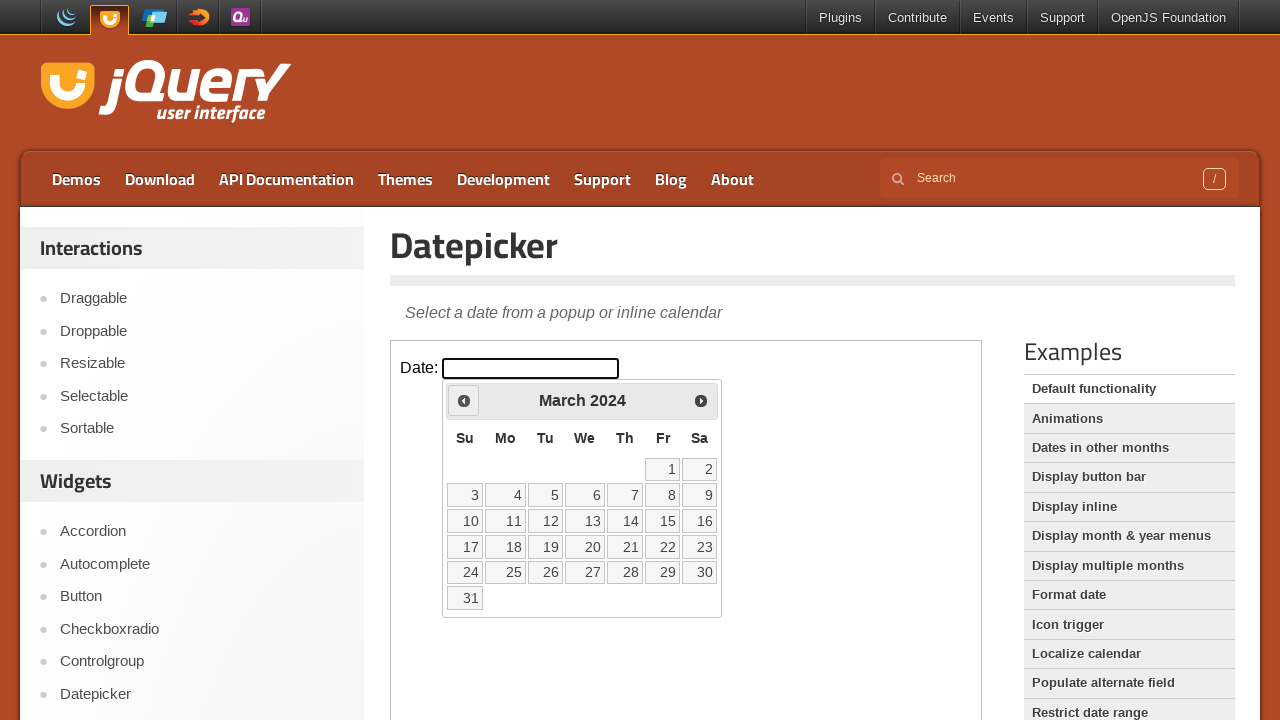

Clicked previous button to navigate months (currently at March 2024) at (464, 400) on iframe.demo-frame >> internal:control=enter-frame >> xpath=//span[text()='Prev']
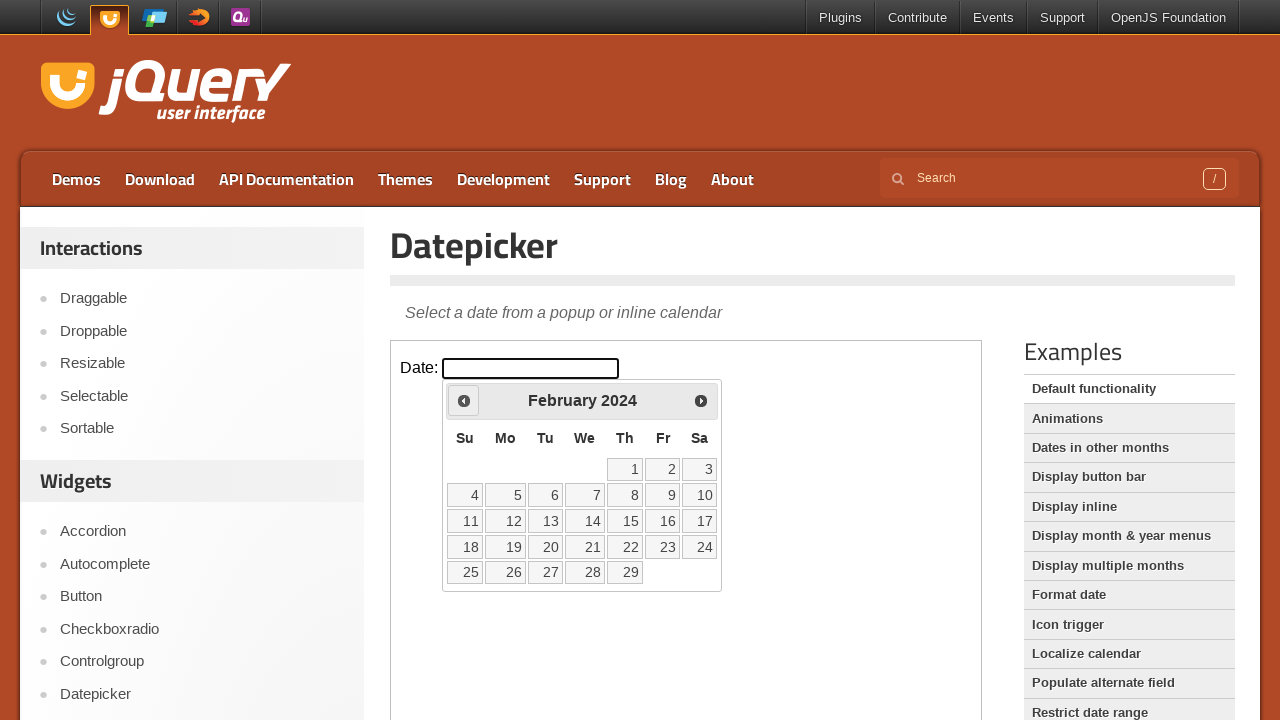

Waited 500ms for calendar to update
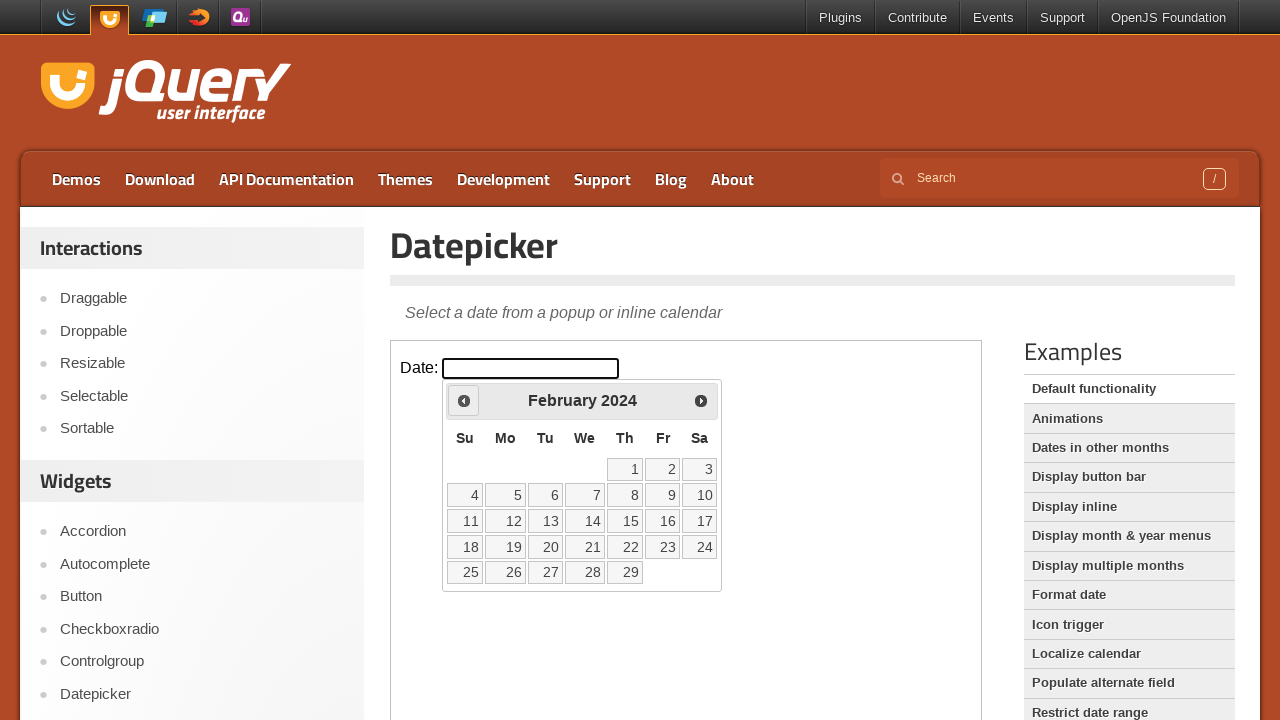

Clicked previous button to navigate months (currently at February 2024) at (464, 400) on iframe.demo-frame >> internal:control=enter-frame >> xpath=//span[text()='Prev']
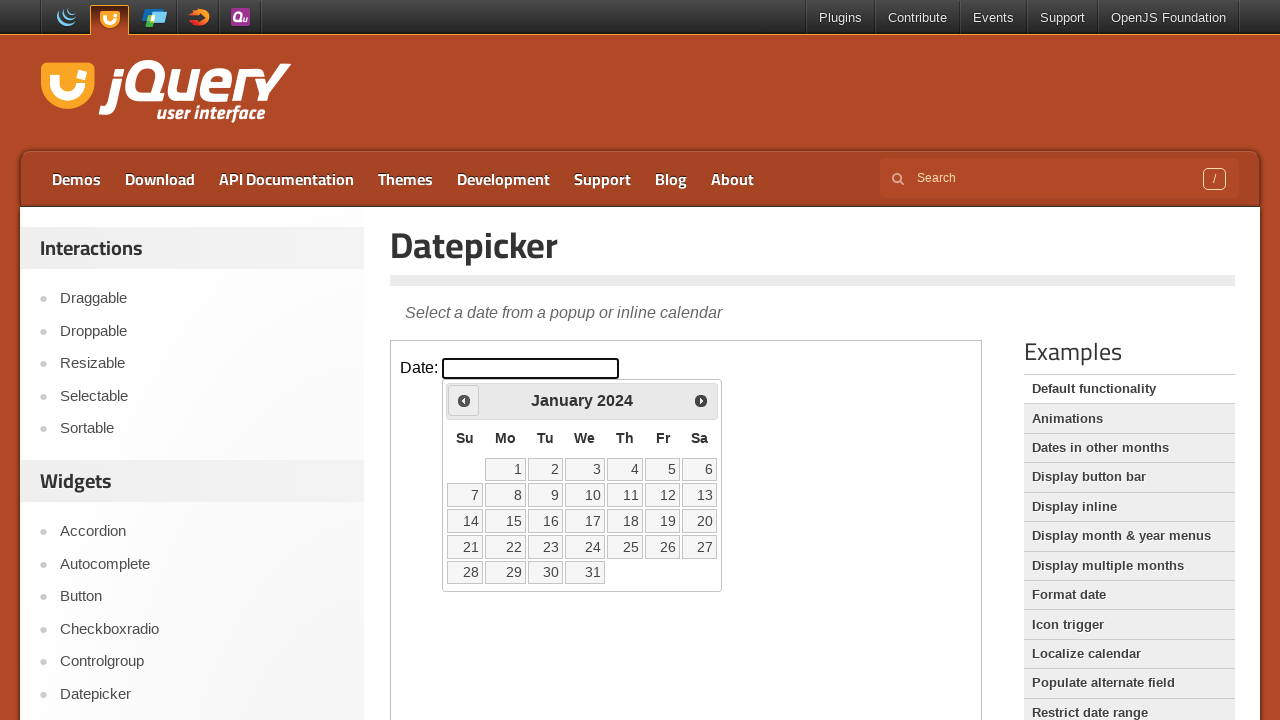

Waited 500ms for calendar to update
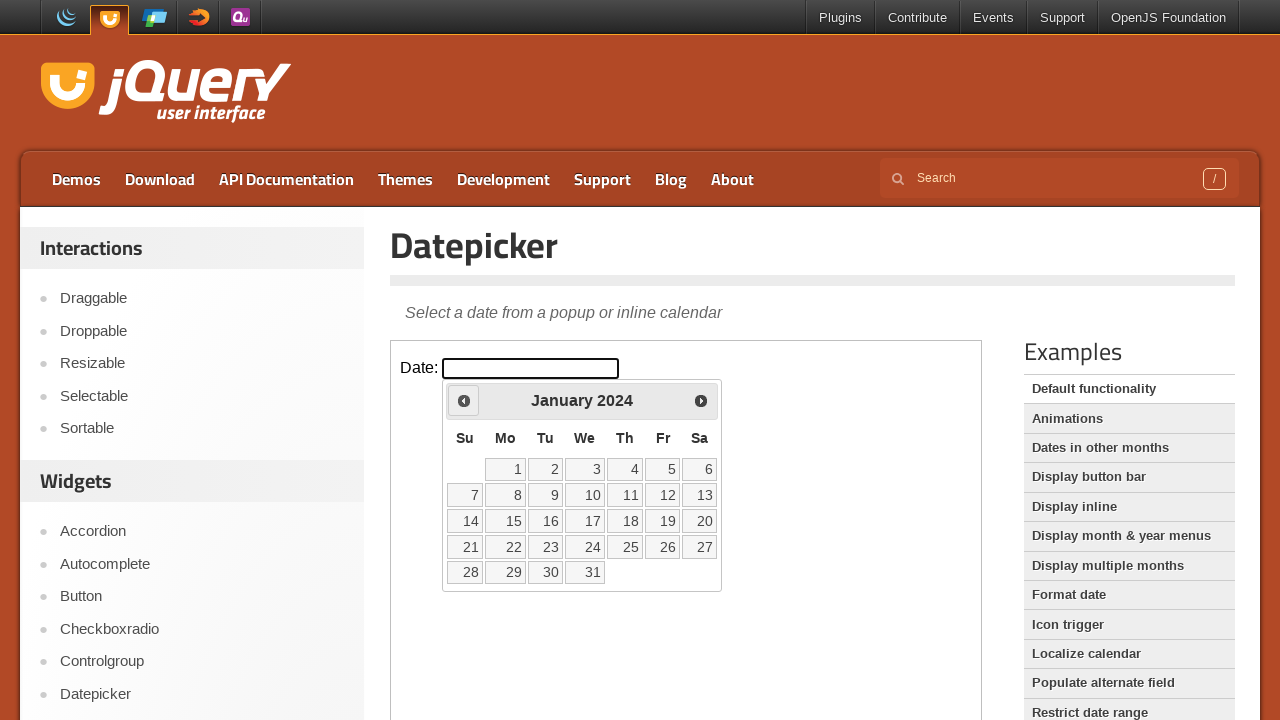

Clicked previous button to navigate months (currently at January 2024) at (464, 400) on iframe.demo-frame >> internal:control=enter-frame >> xpath=//span[text()='Prev']
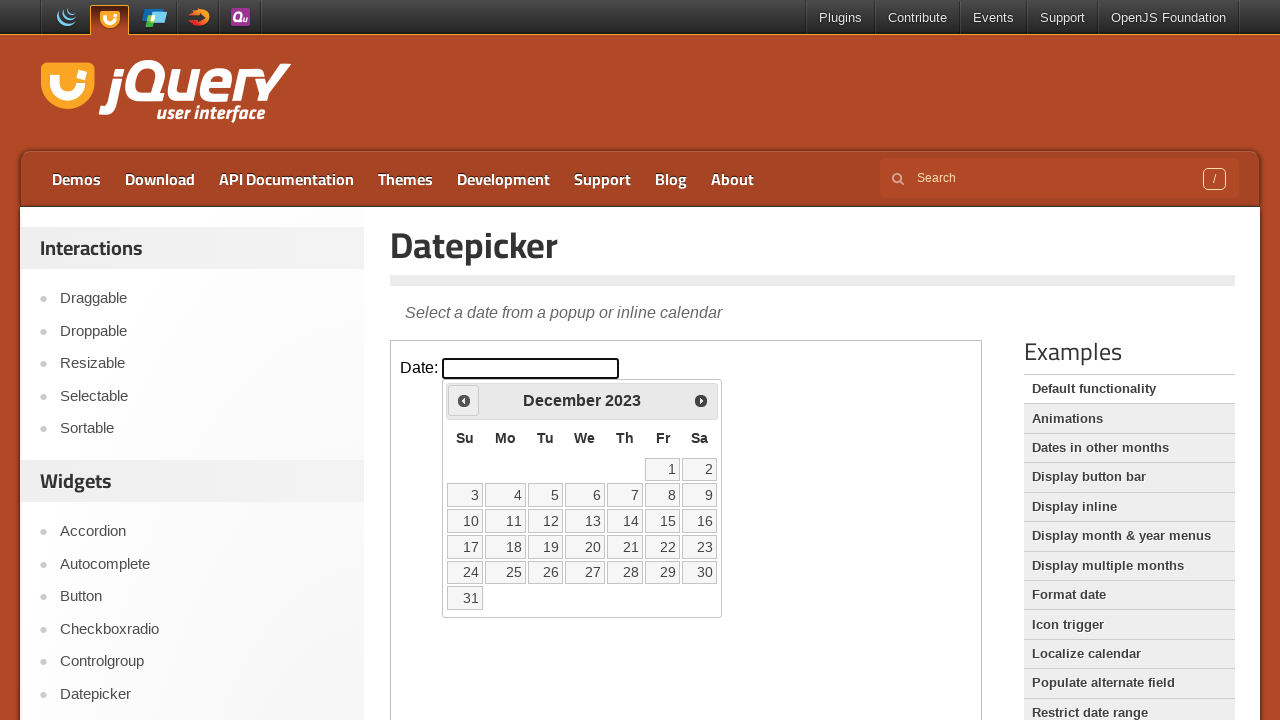

Waited 500ms for calendar to update
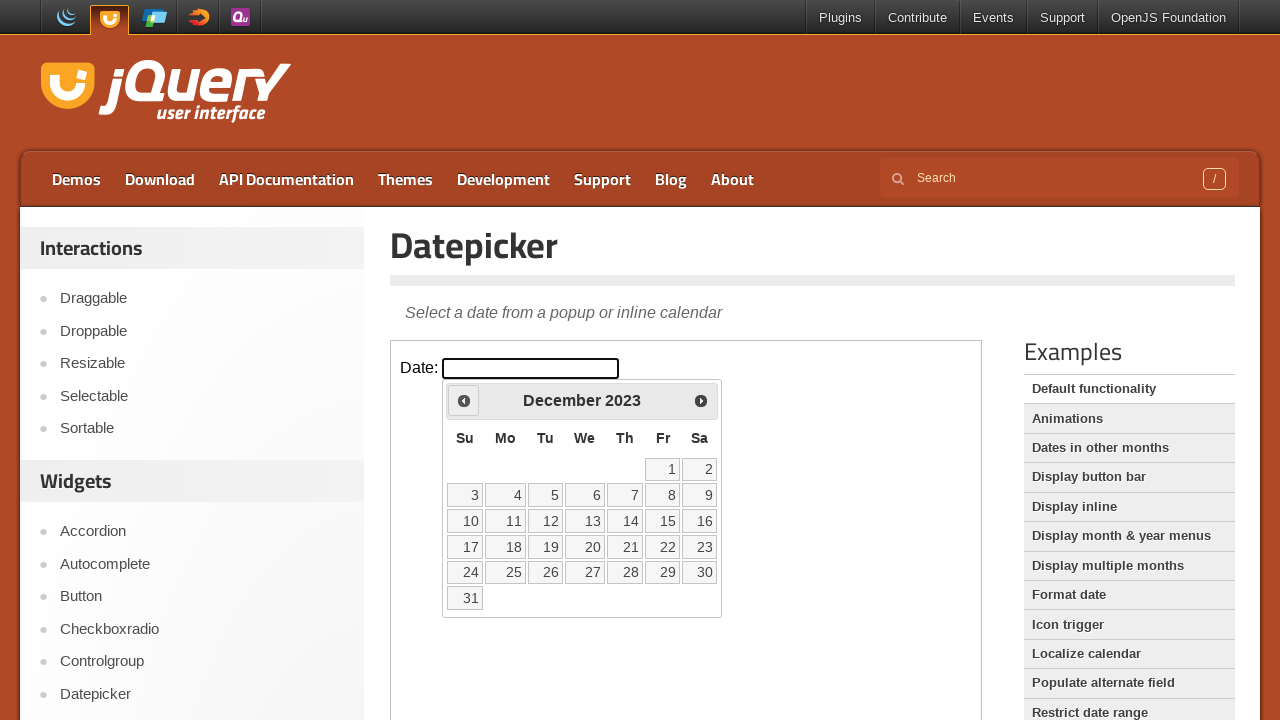

Clicked previous button to navigate months (currently at December 2023) at (464, 400) on iframe.demo-frame >> internal:control=enter-frame >> xpath=//span[text()='Prev']
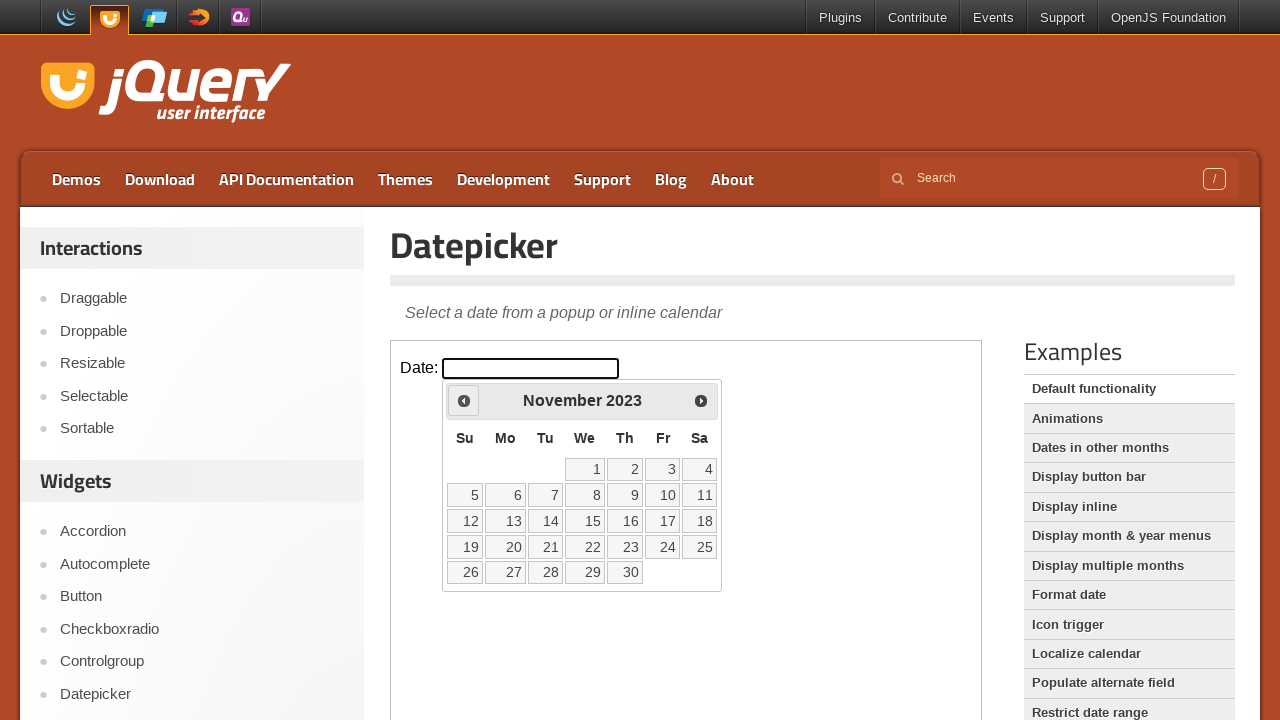

Waited 500ms for calendar to update
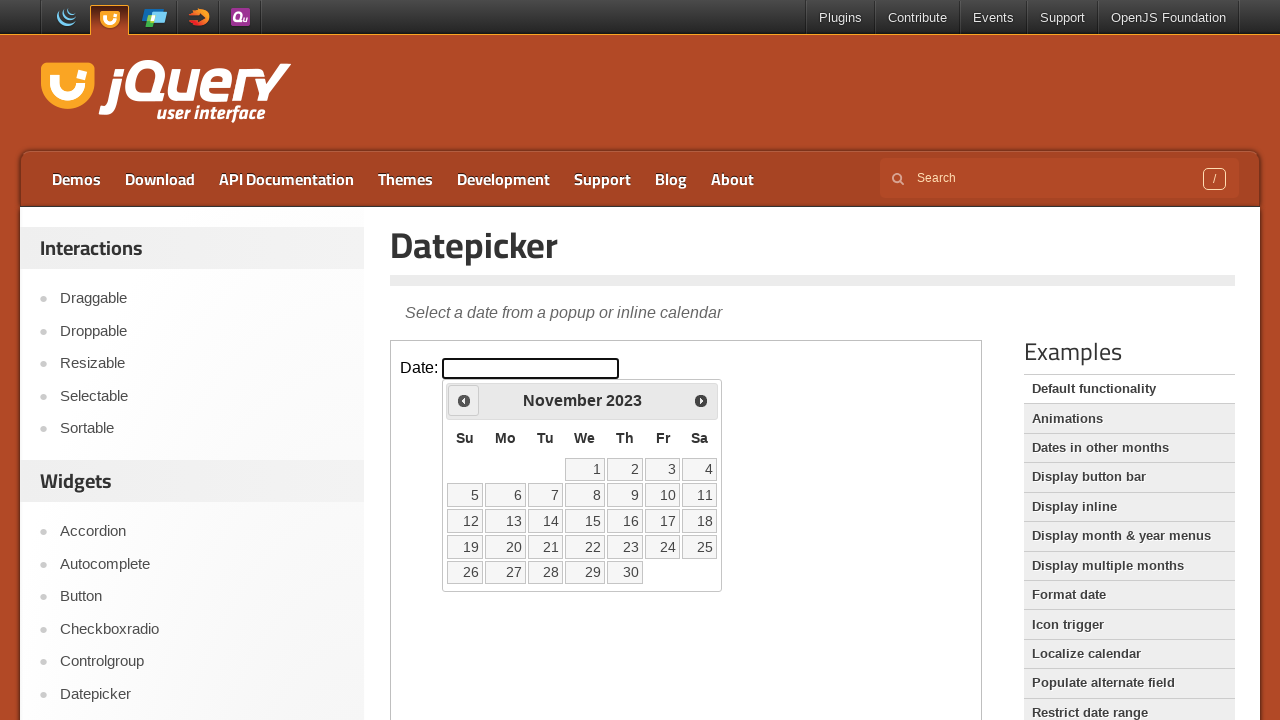

Clicked previous button to navigate months (currently at November 2023) at (464, 400) on iframe.demo-frame >> internal:control=enter-frame >> xpath=//span[text()='Prev']
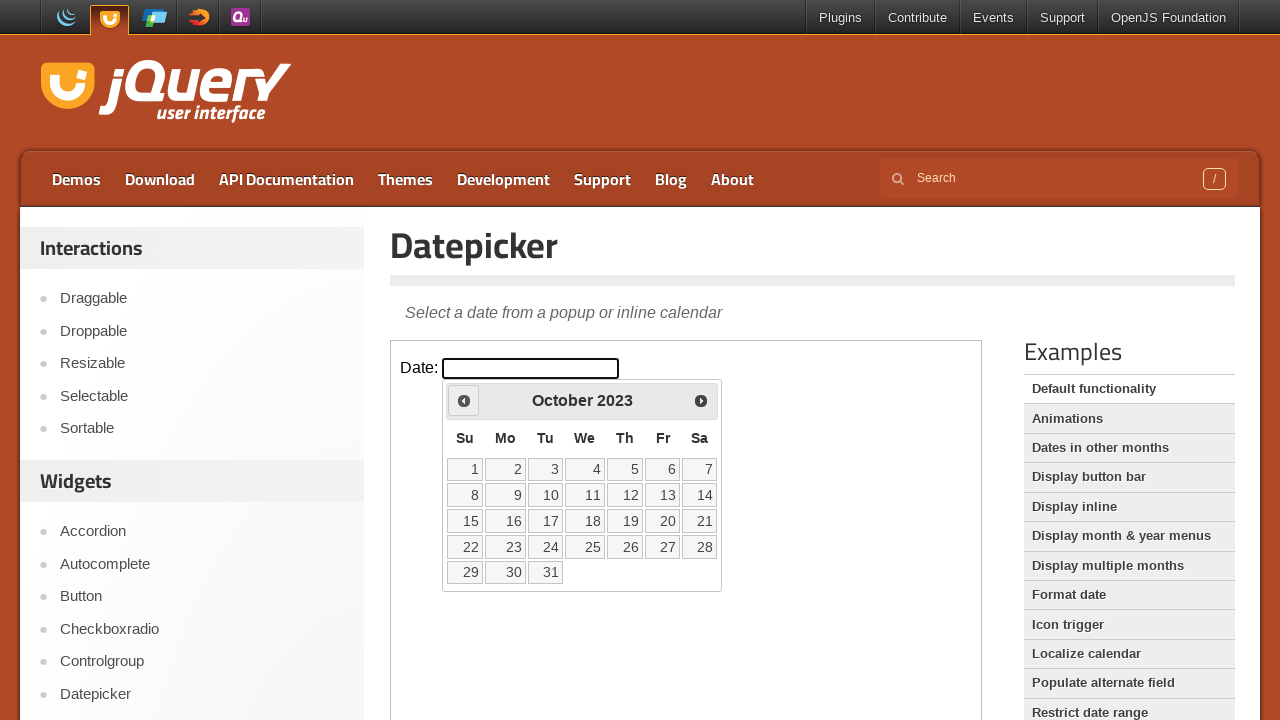

Waited 500ms for calendar to update
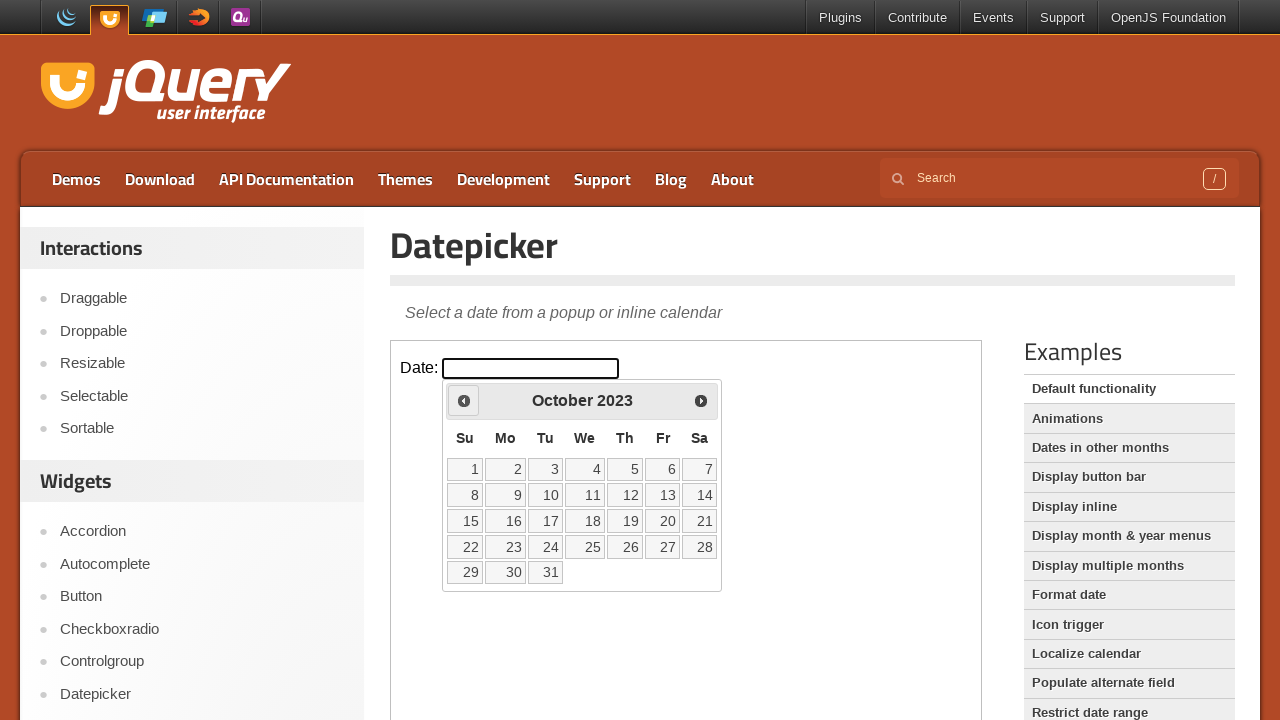

Clicked previous button to navigate months (currently at October 2023) at (464, 400) on iframe.demo-frame >> internal:control=enter-frame >> xpath=//span[text()='Prev']
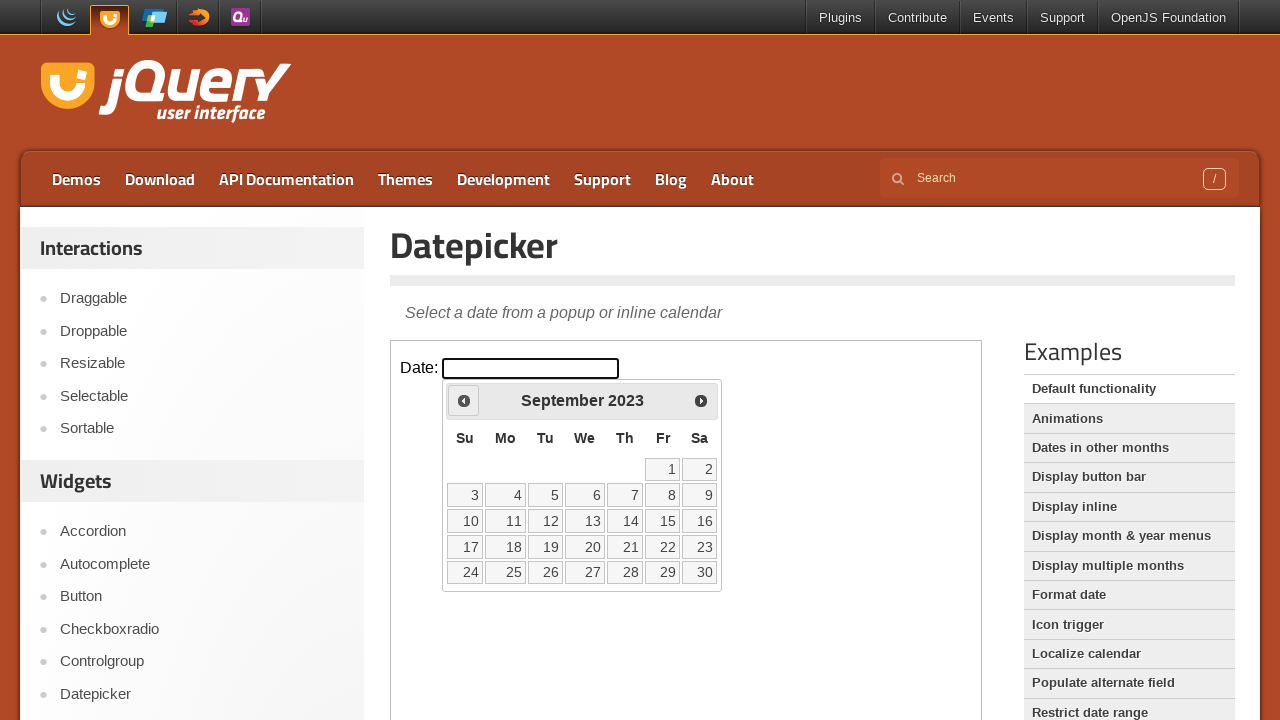

Waited 500ms for calendar to update
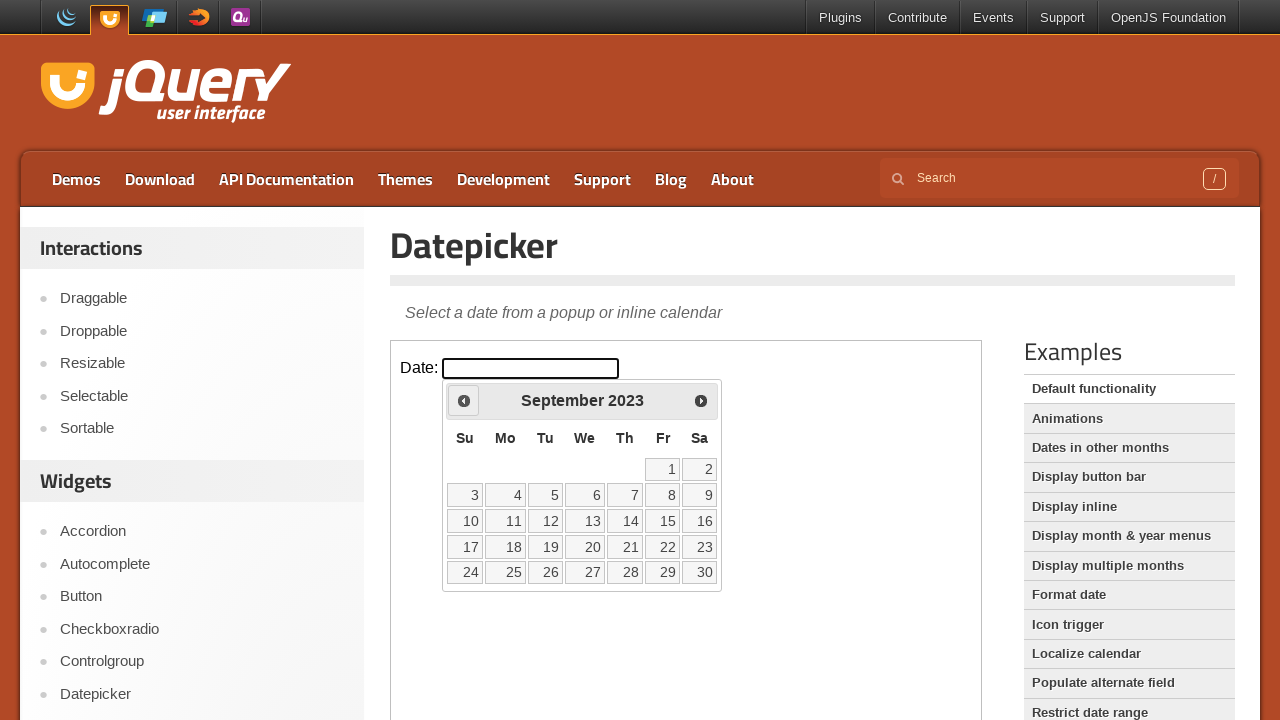

Clicked previous button to navigate months (currently at September 2023) at (464, 400) on iframe.demo-frame >> internal:control=enter-frame >> xpath=//span[text()='Prev']
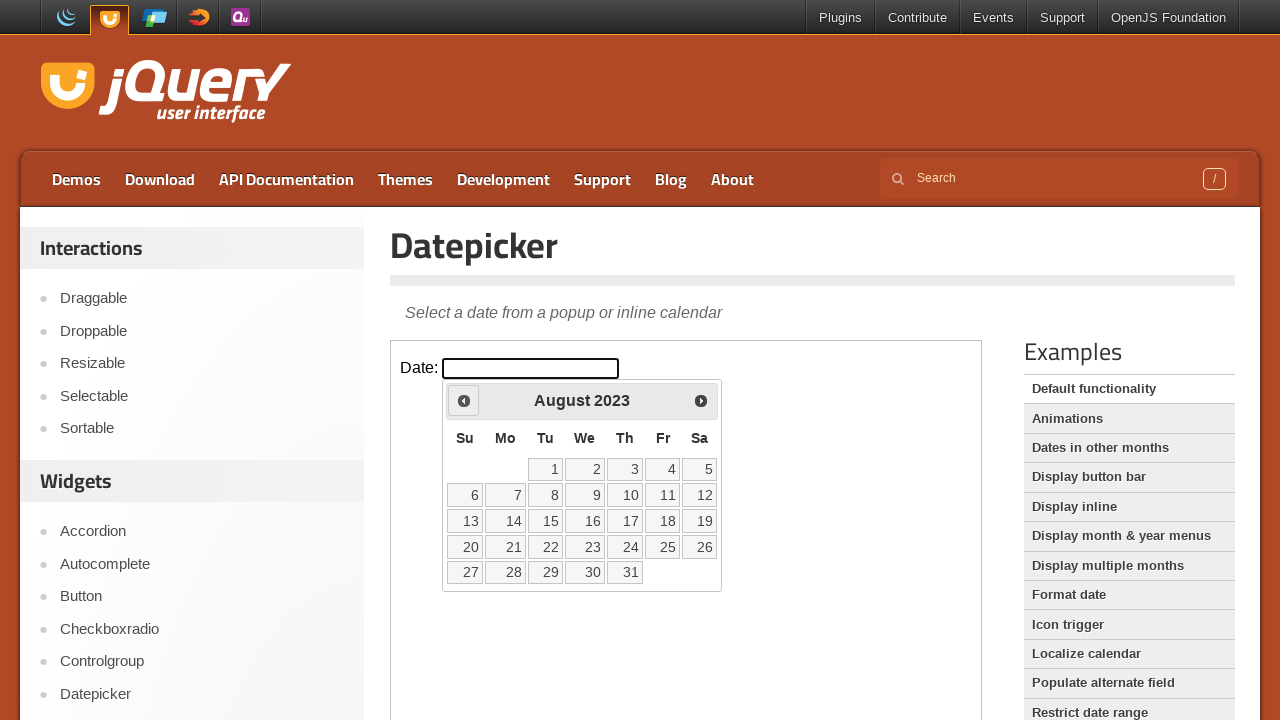

Waited 500ms for calendar to update
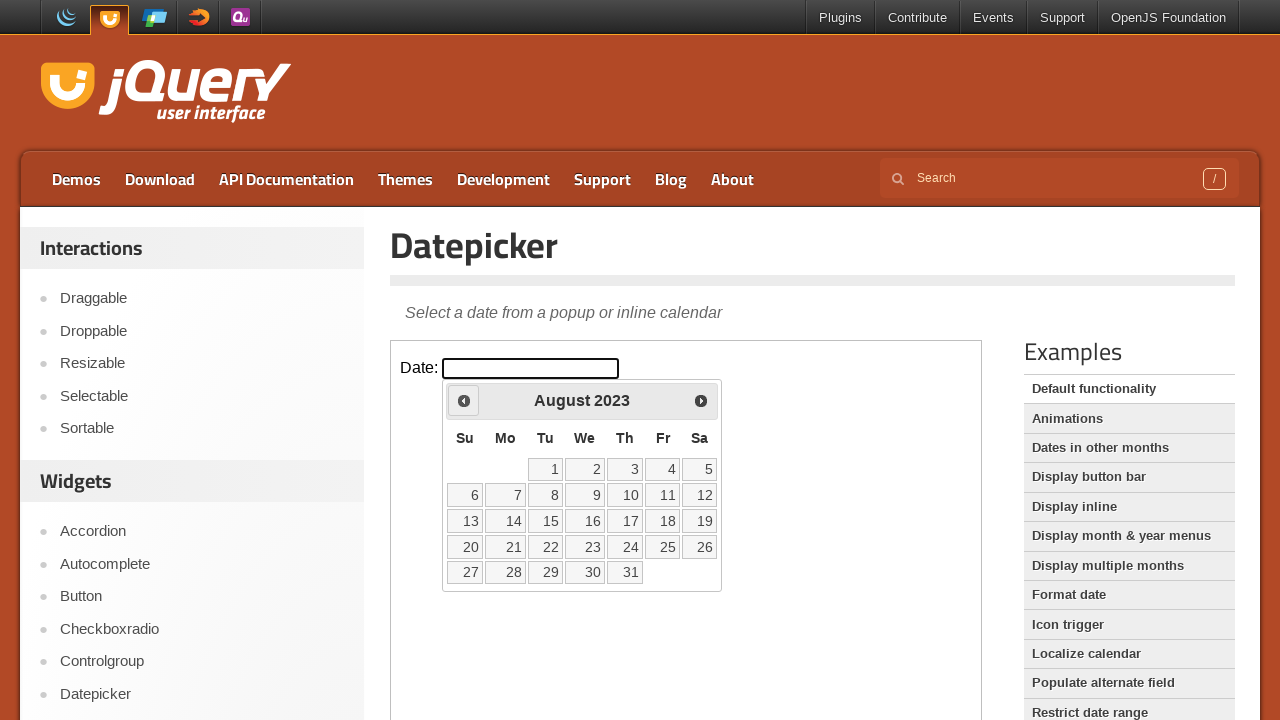

Clicked previous button to navigate months (currently at August 2023) at (464, 400) on iframe.demo-frame >> internal:control=enter-frame >> xpath=//span[text()='Prev']
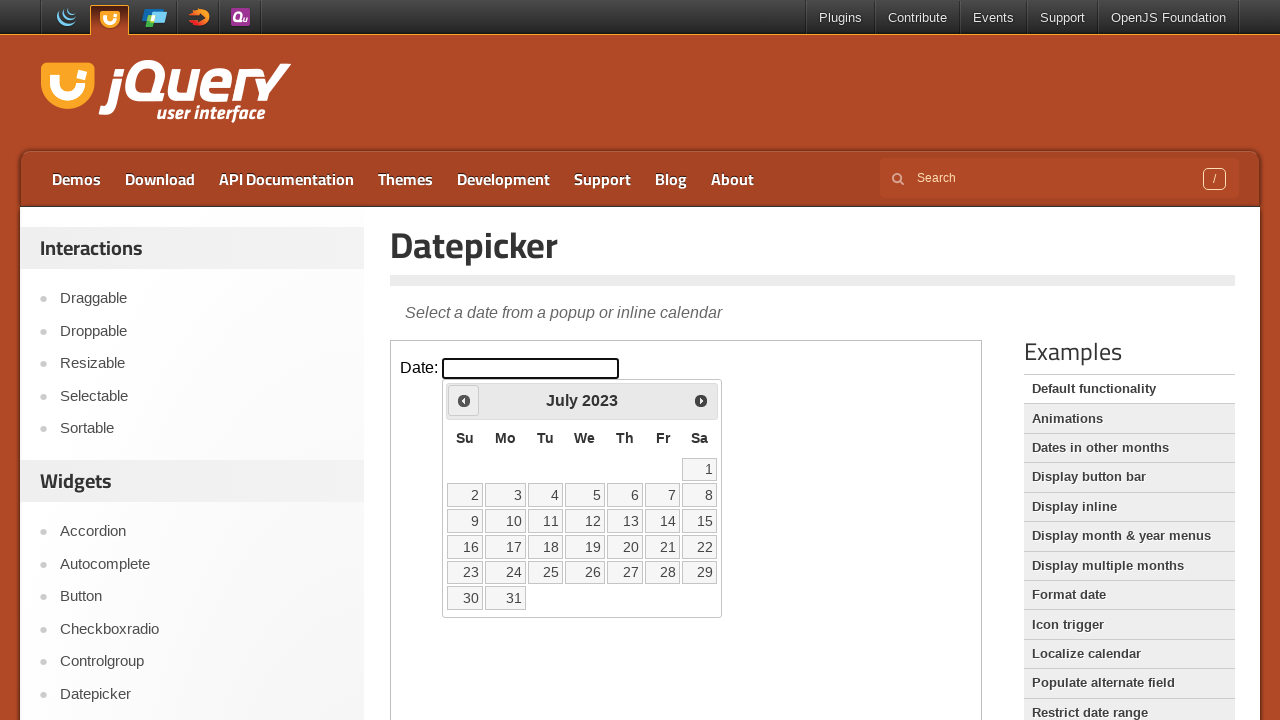

Waited 500ms for calendar to update
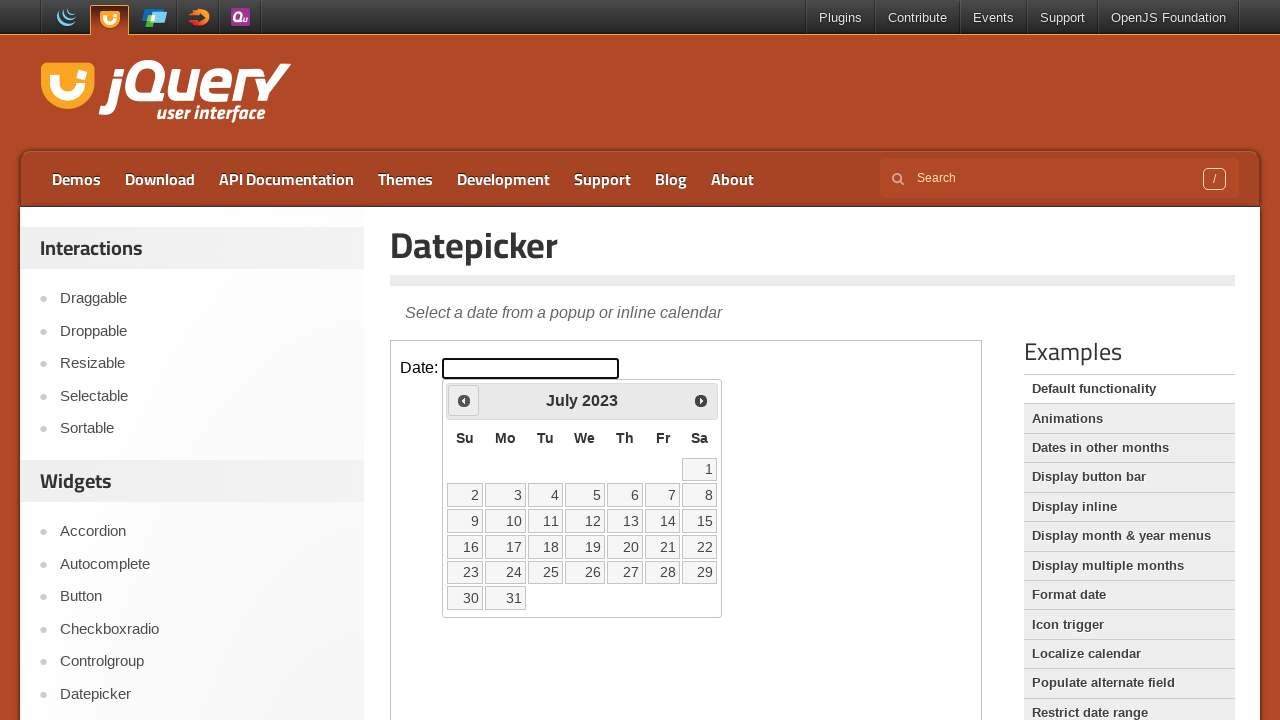

Clicked previous button to navigate months (currently at July 2023) at (464, 400) on iframe.demo-frame >> internal:control=enter-frame >> xpath=//span[text()='Prev']
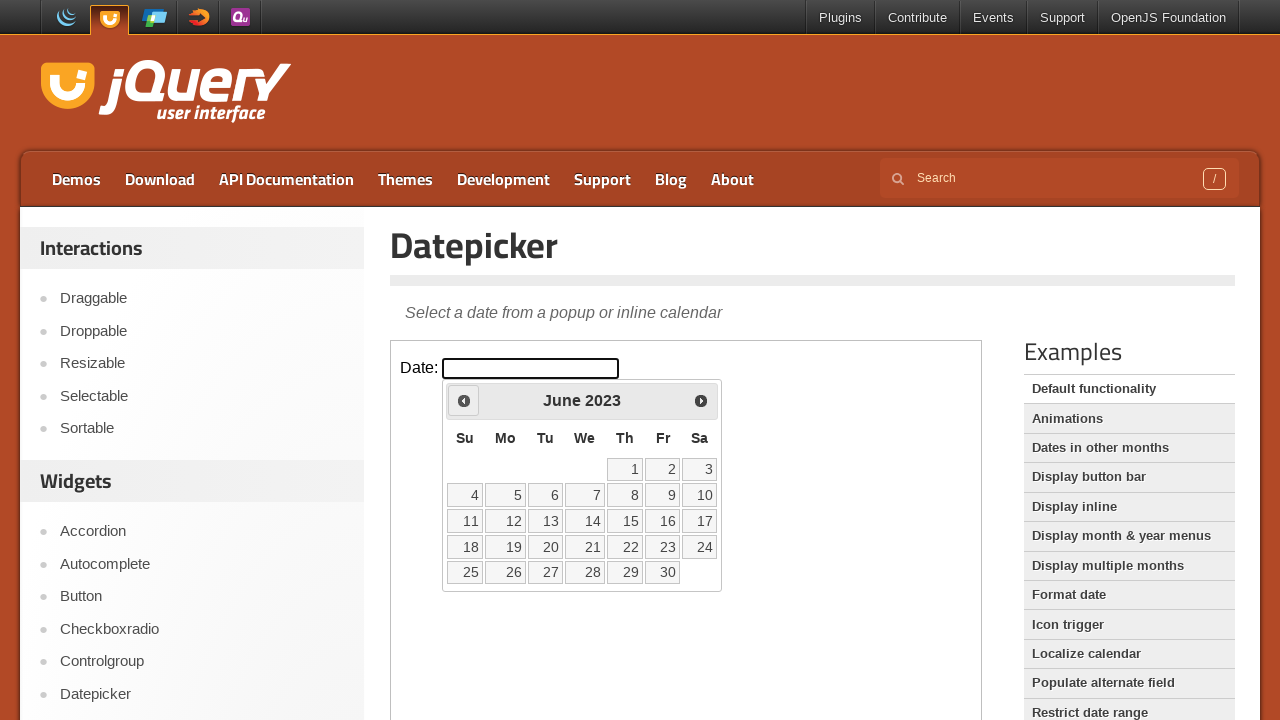

Waited 500ms for calendar to update
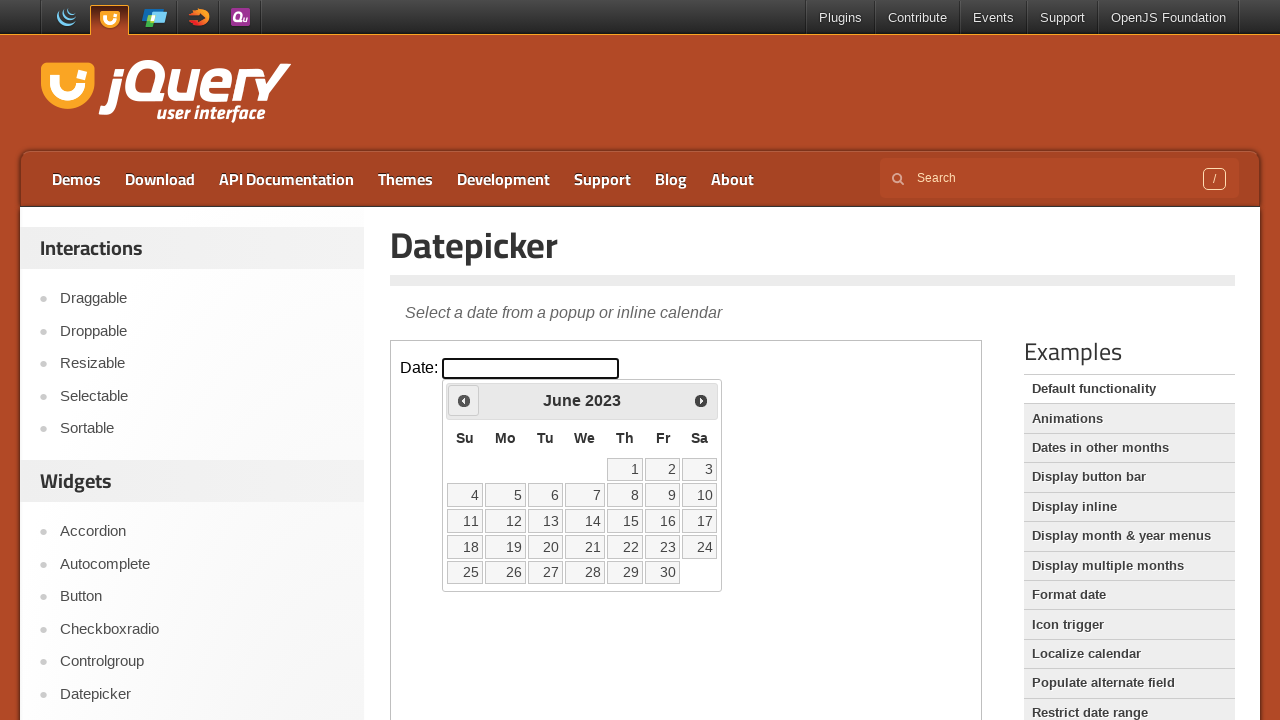

Clicked previous button to navigate months (currently at June 2023) at (464, 400) on iframe.demo-frame >> internal:control=enter-frame >> xpath=//span[text()='Prev']
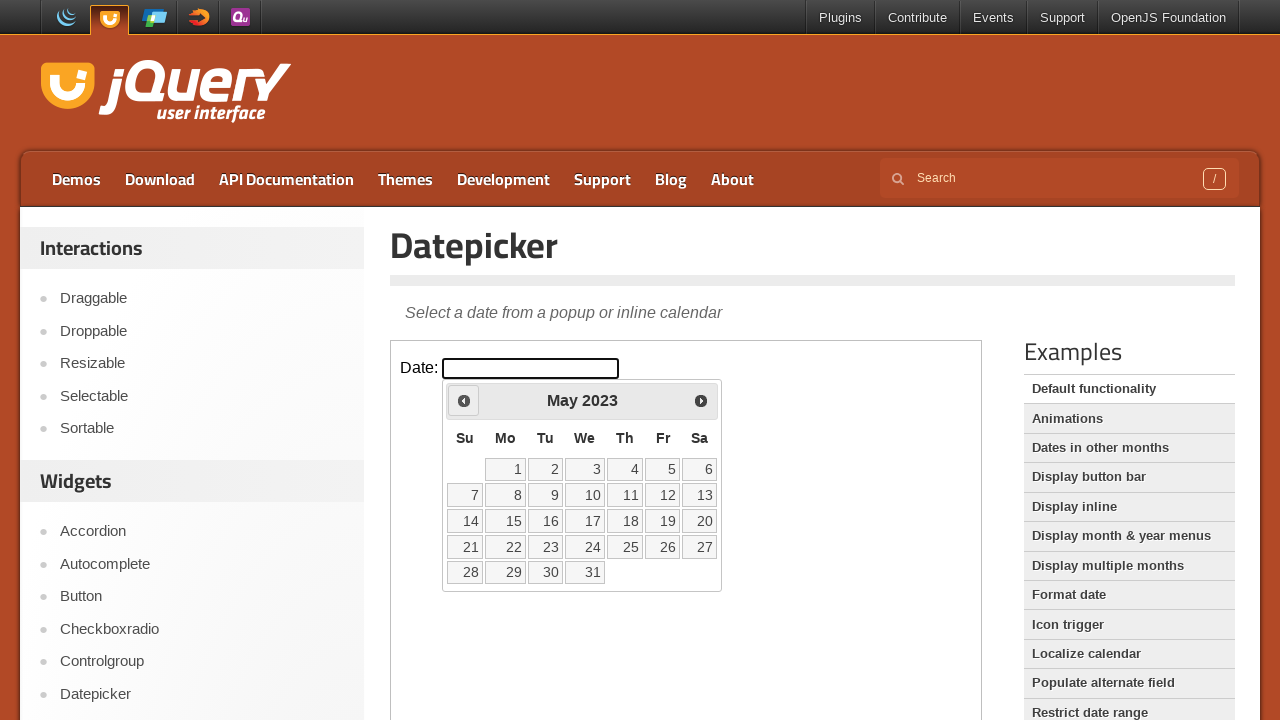

Waited 500ms for calendar to update
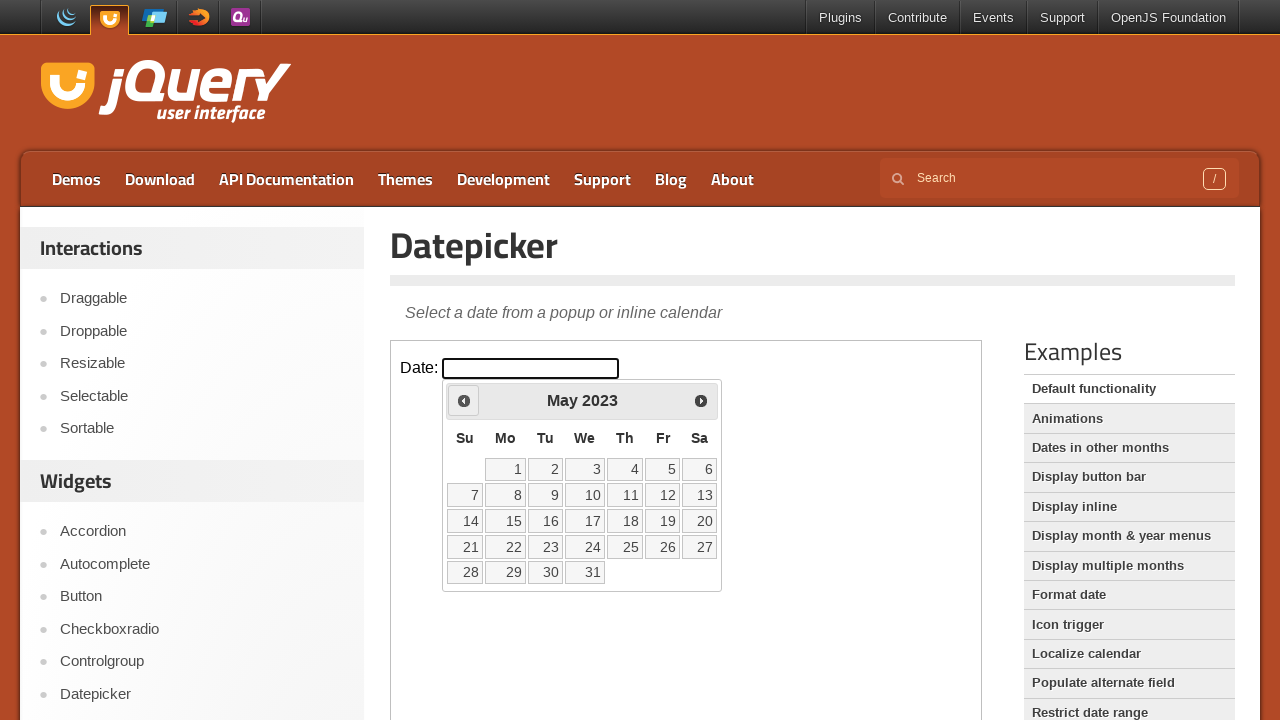

Clicked previous button to navigate months (currently at May 2023) at (464, 400) on iframe.demo-frame >> internal:control=enter-frame >> xpath=//span[text()='Prev']
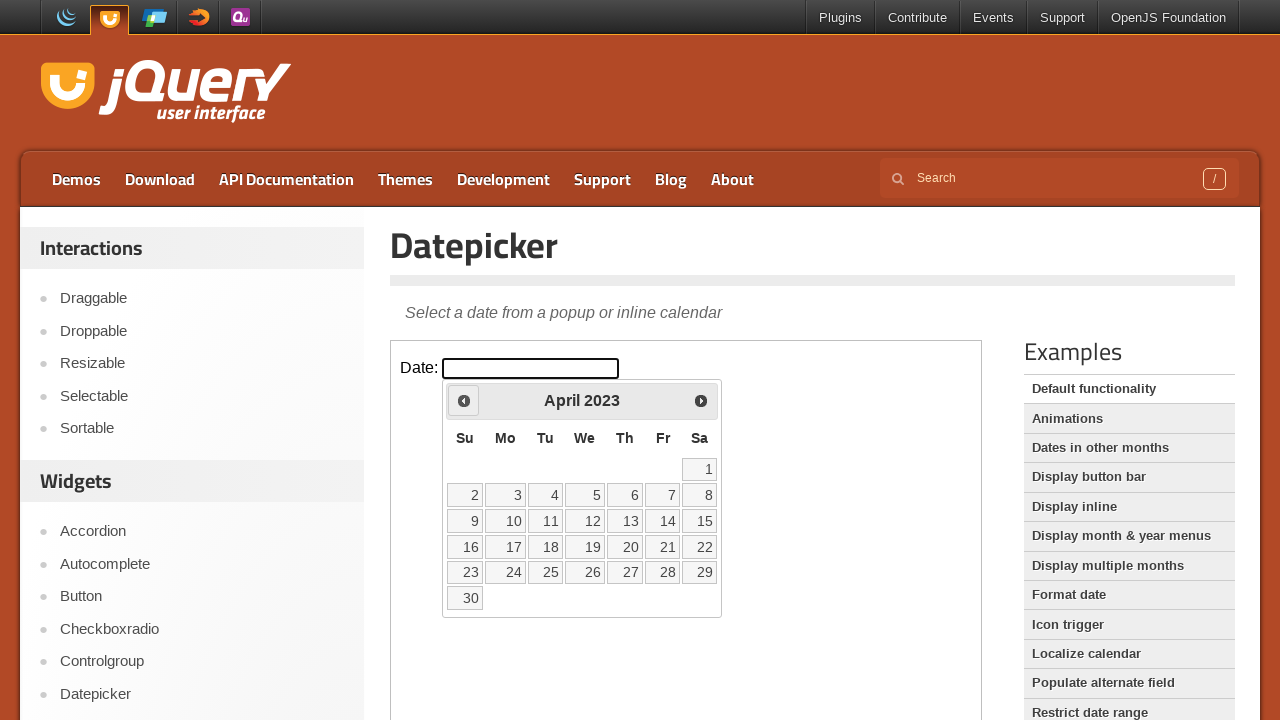

Waited 500ms for calendar to update
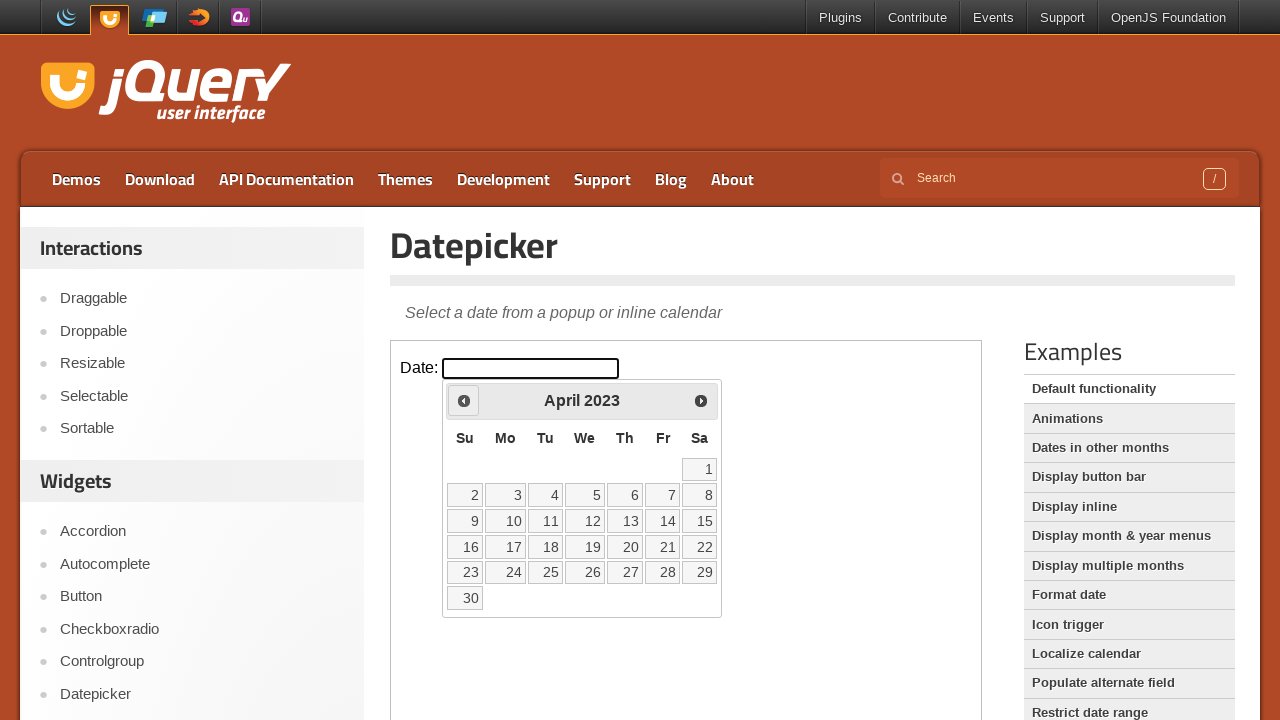

Clicked previous button to navigate months (currently at April 2023) at (464, 400) on iframe.demo-frame >> internal:control=enter-frame >> xpath=//span[text()='Prev']
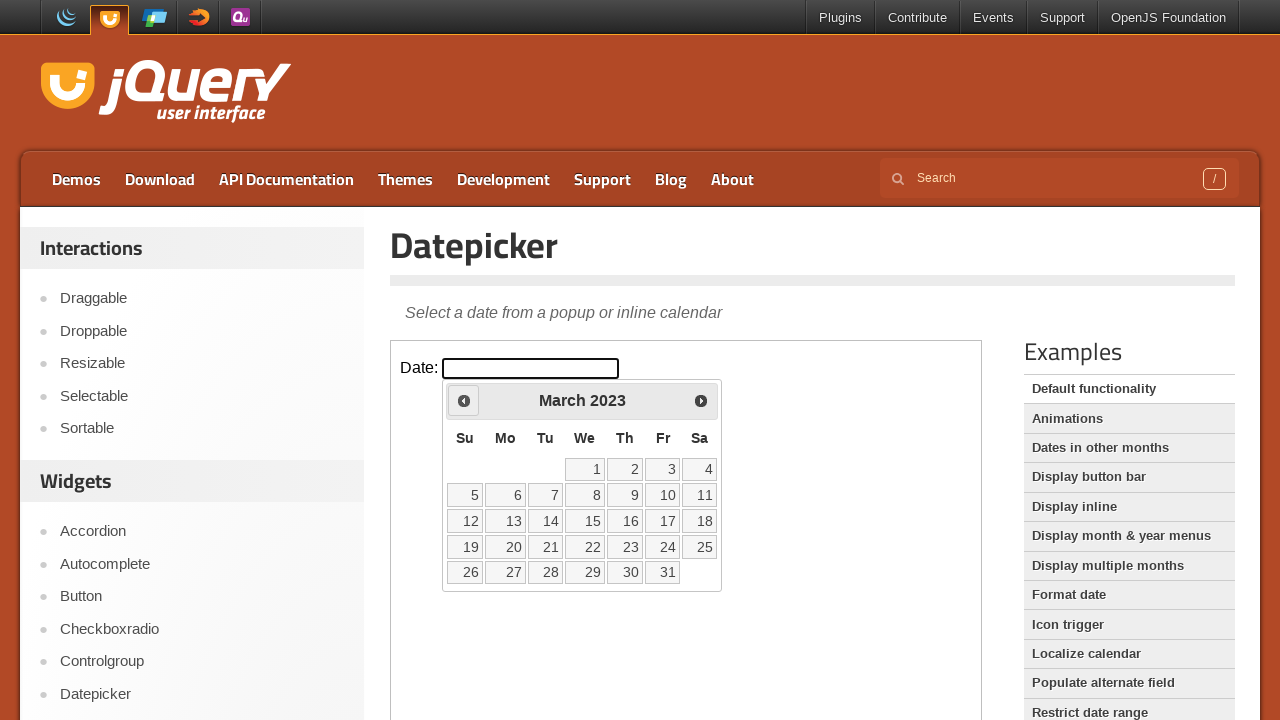

Waited 500ms for calendar to update
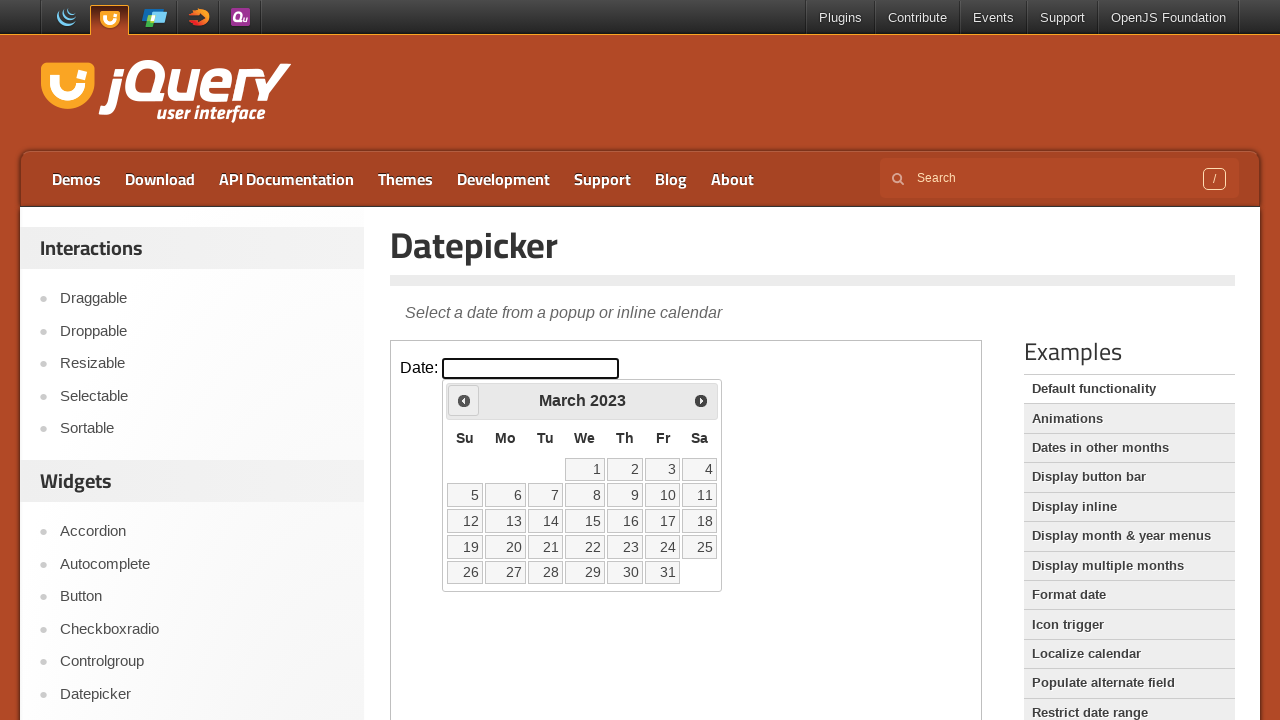

Clicked previous button to navigate months (currently at March 2023) at (464, 400) on iframe.demo-frame >> internal:control=enter-frame >> xpath=//span[text()='Prev']
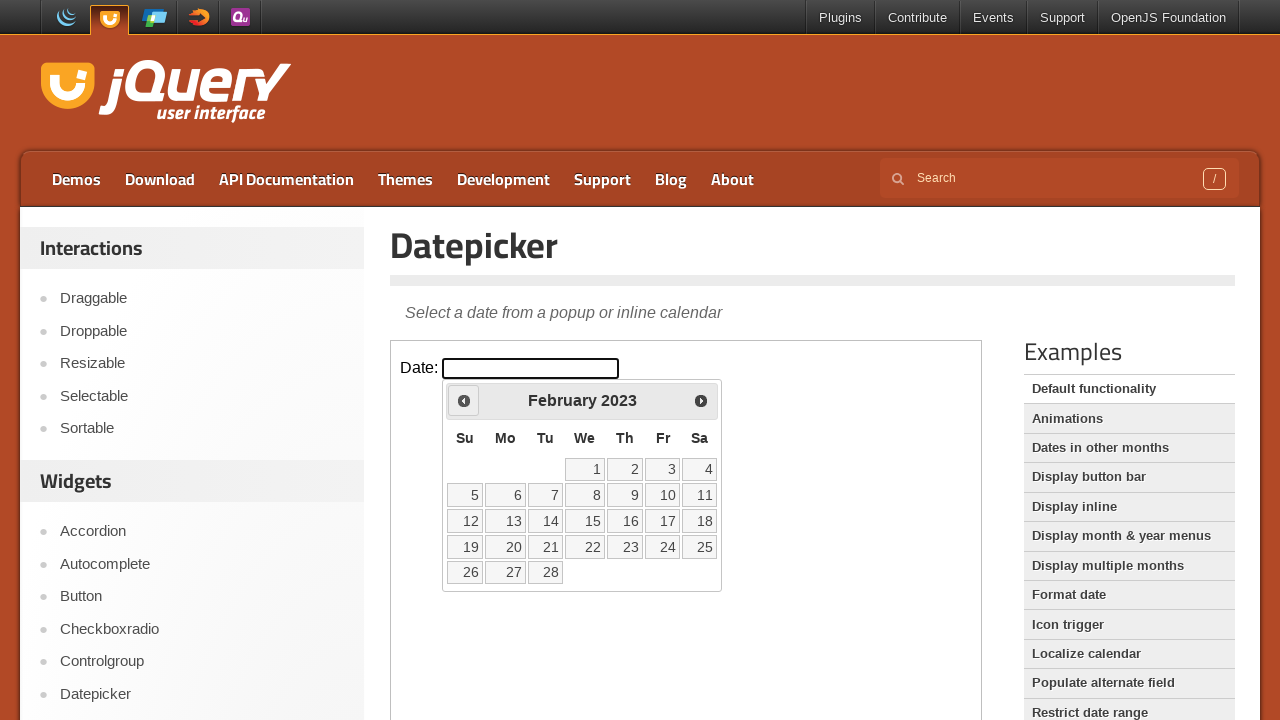

Waited 500ms for calendar to update
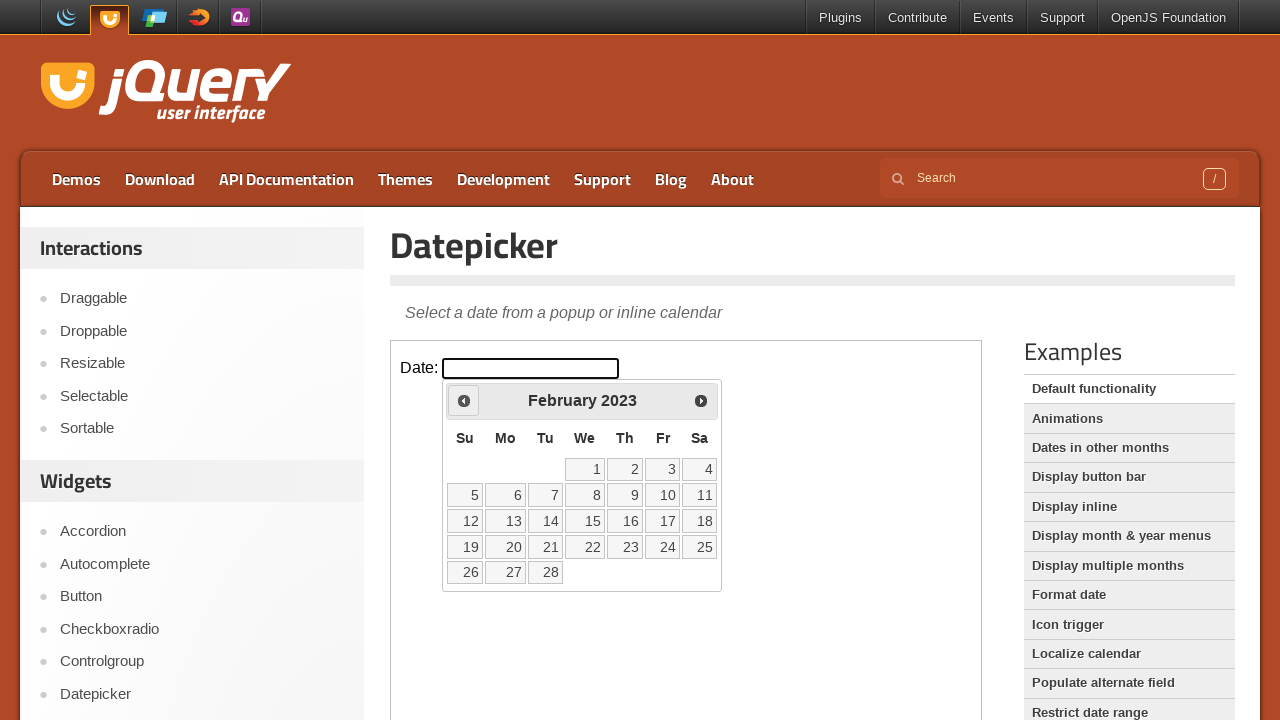

Clicked previous button to navigate months (currently at February 2023) at (464, 400) on iframe.demo-frame >> internal:control=enter-frame >> xpath=//span[text()='Prev']
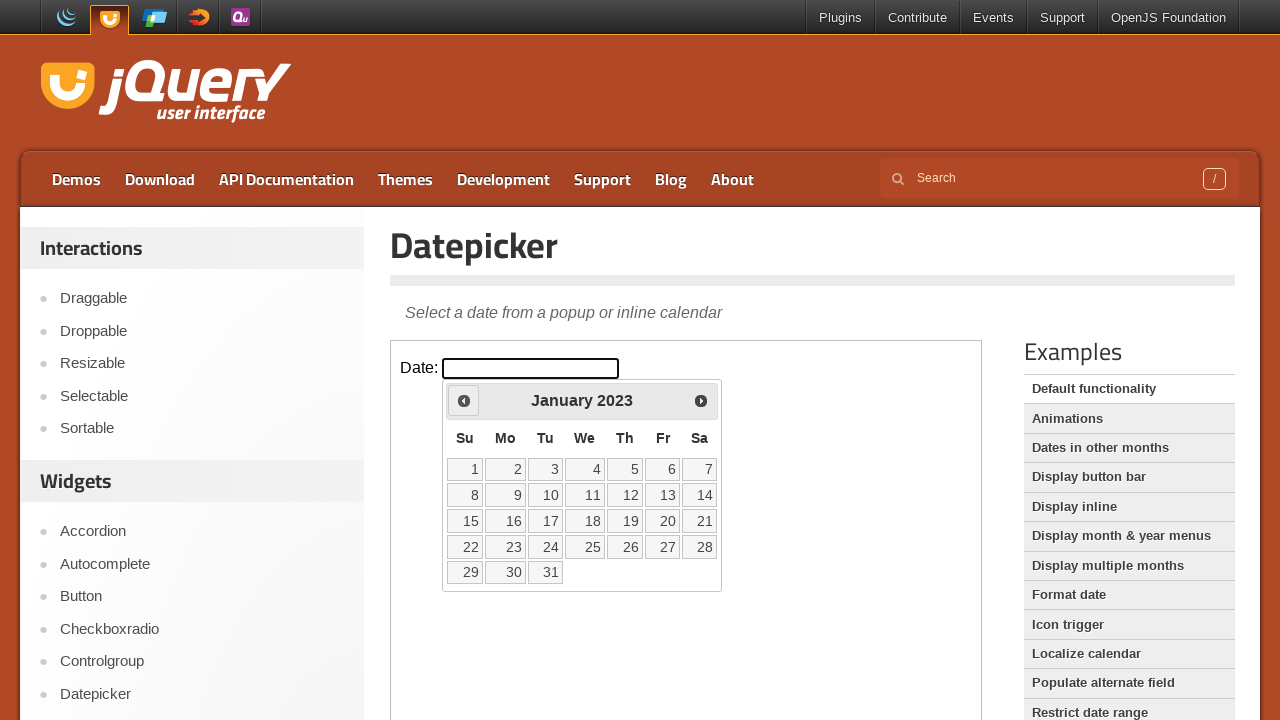

Waited 500ms for calendar to update
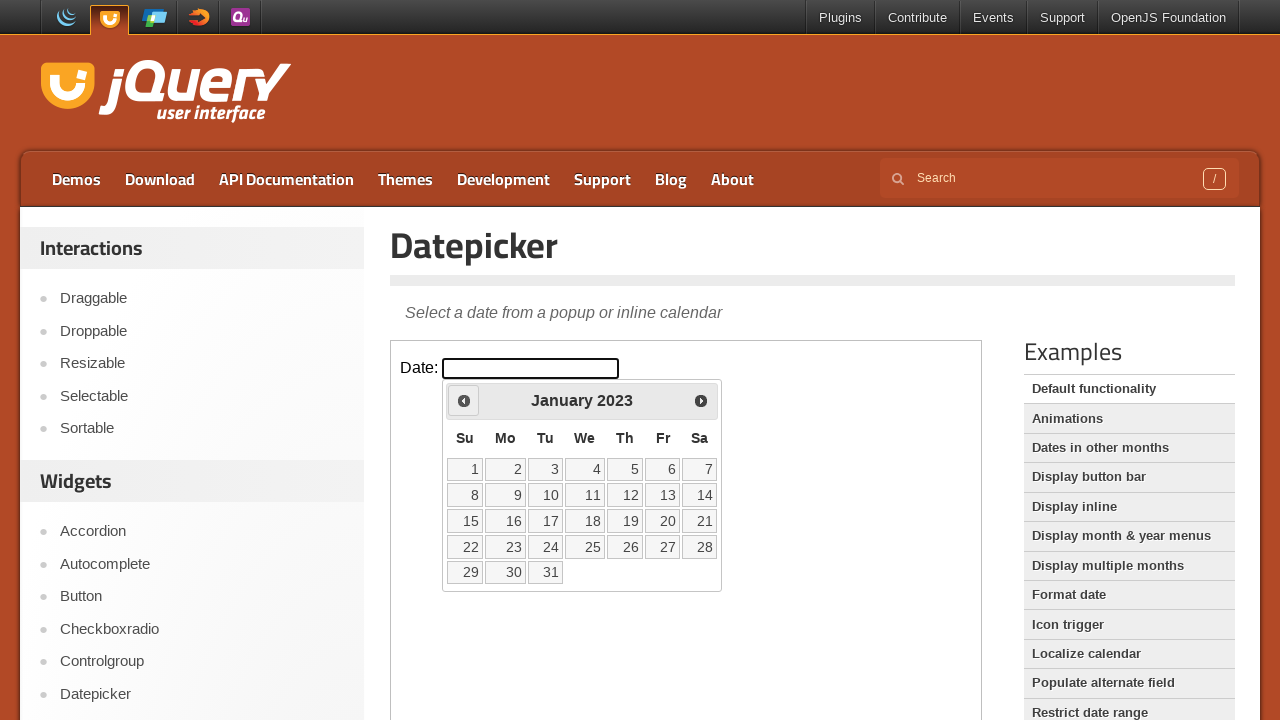

Clicked previous button to navigate months (currently at January 2023) at (464, 400) on iframe.demo-frame >> internal:control=enter-frame >> xpath=//span[text()='Prev']
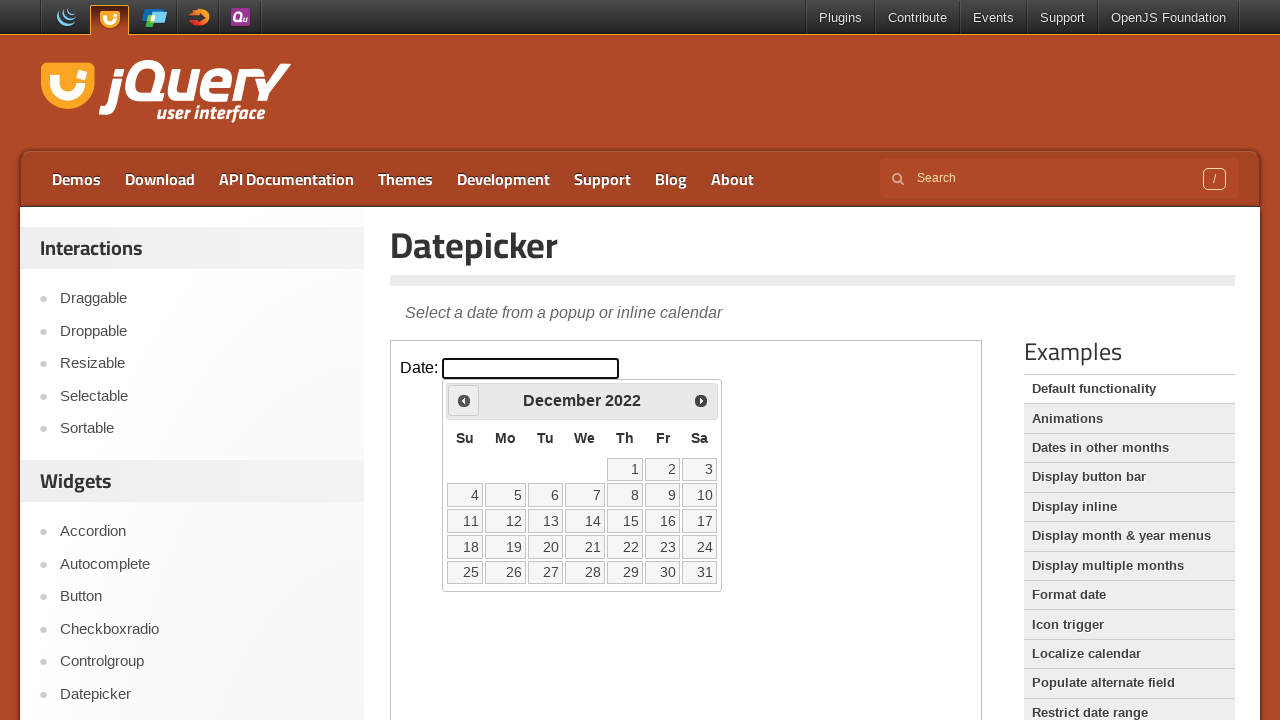

Waited 500ms for calendar to update
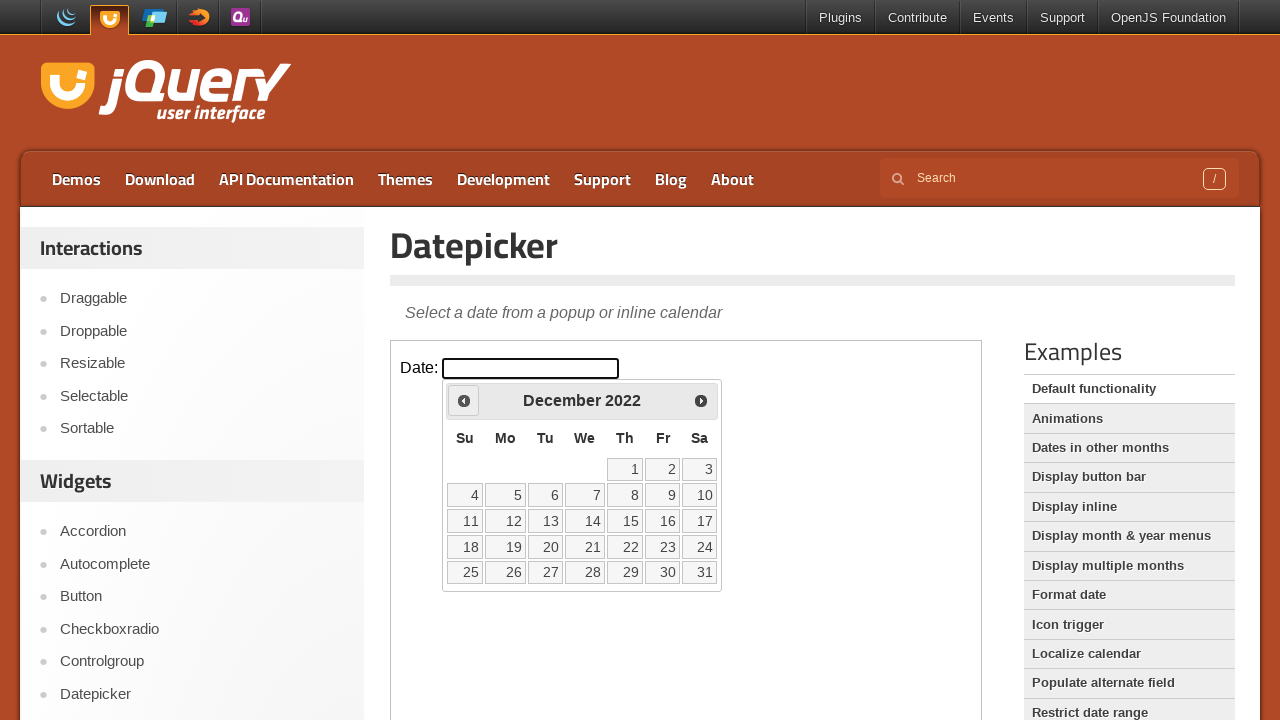

Clicked previous button to navigate months (currently at December 2022) at (464, 400) on iframe.demo-frame >> internal:control=enter-frame >> xpath=//span[text()='Prev']
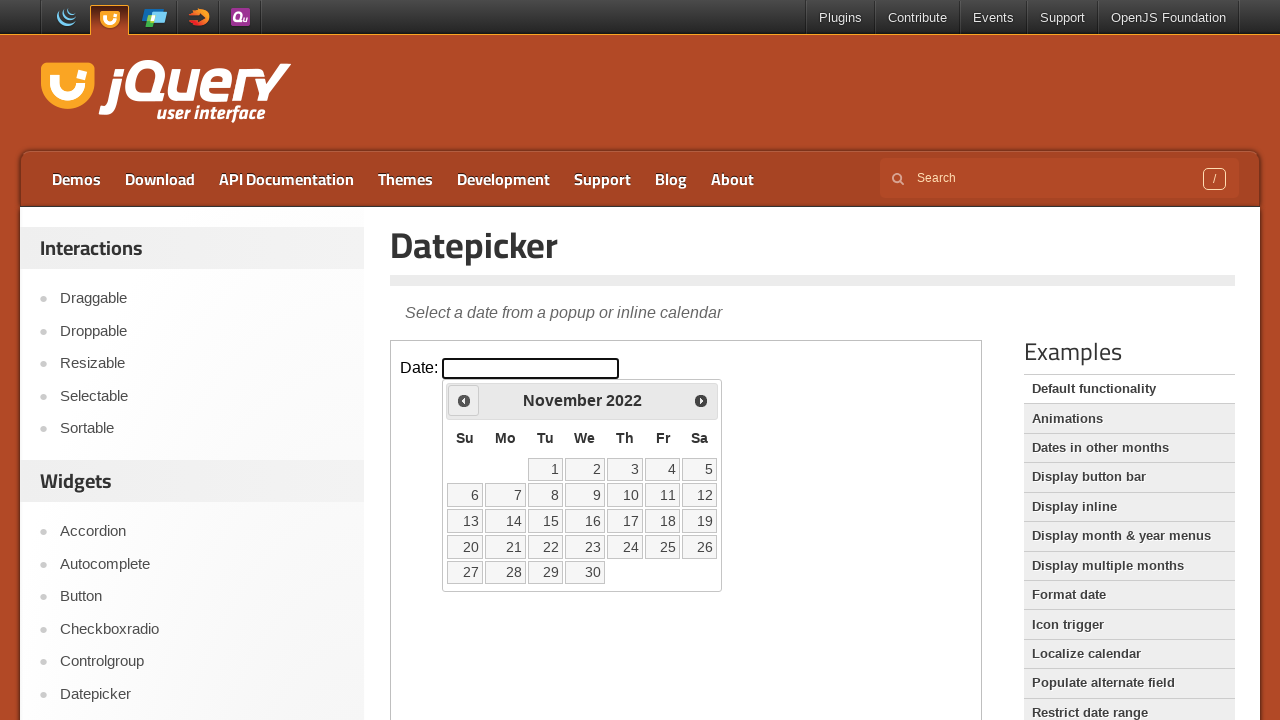

Waited 500ms for calendar to update
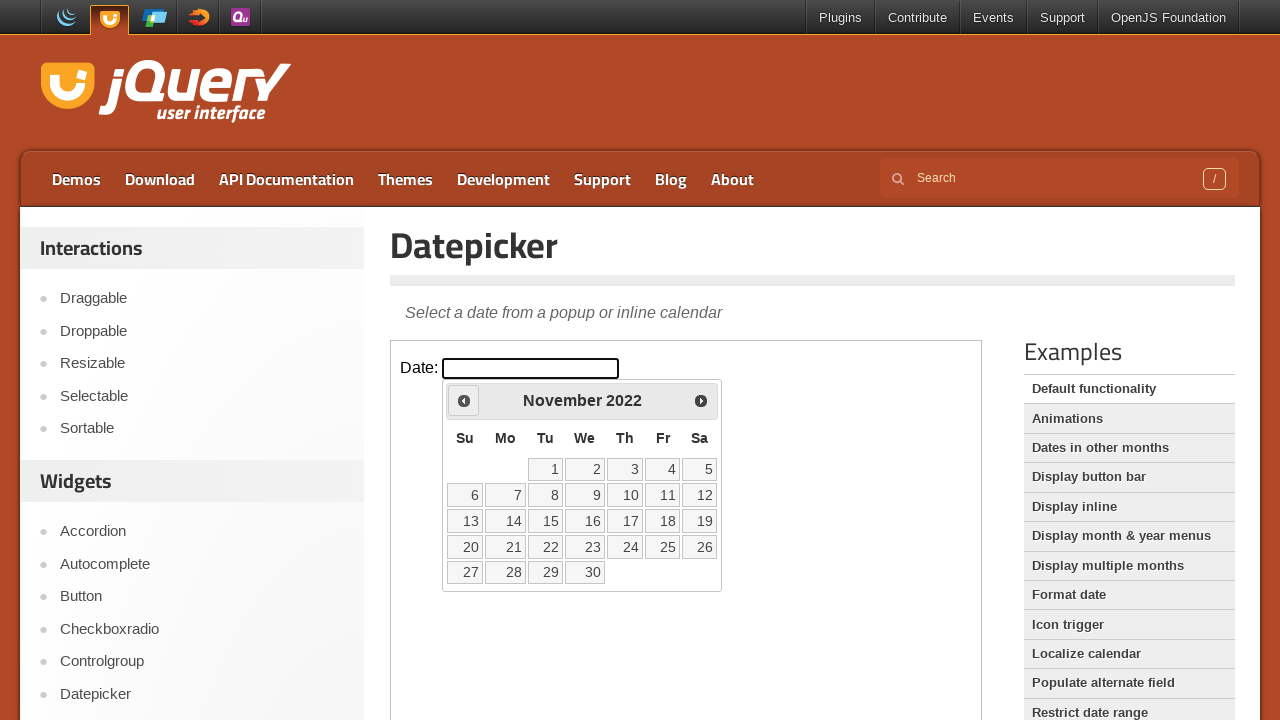

Clicked previous button to navigate months (currently at November 2022) at (464, 400) on iframe.demo-frame >> internal:control=enter-frame >> xpath=//span[text()='Prev']
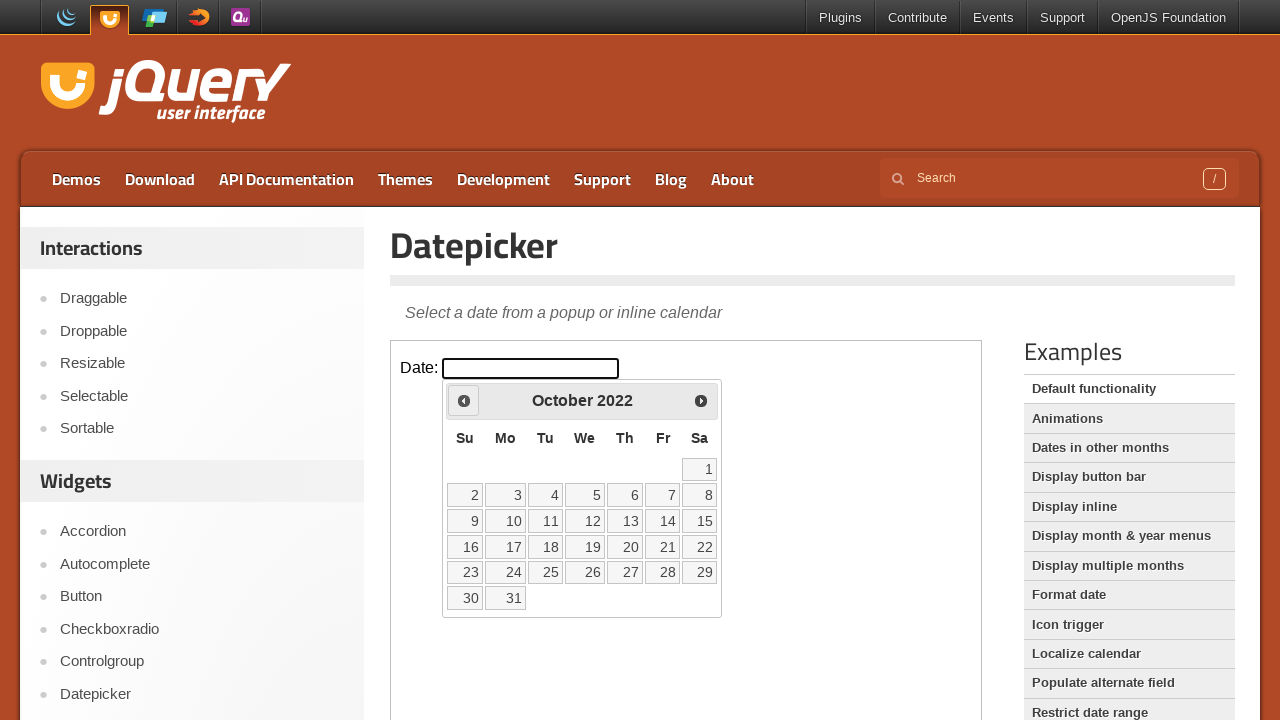

Waited 500ms for calendar to update
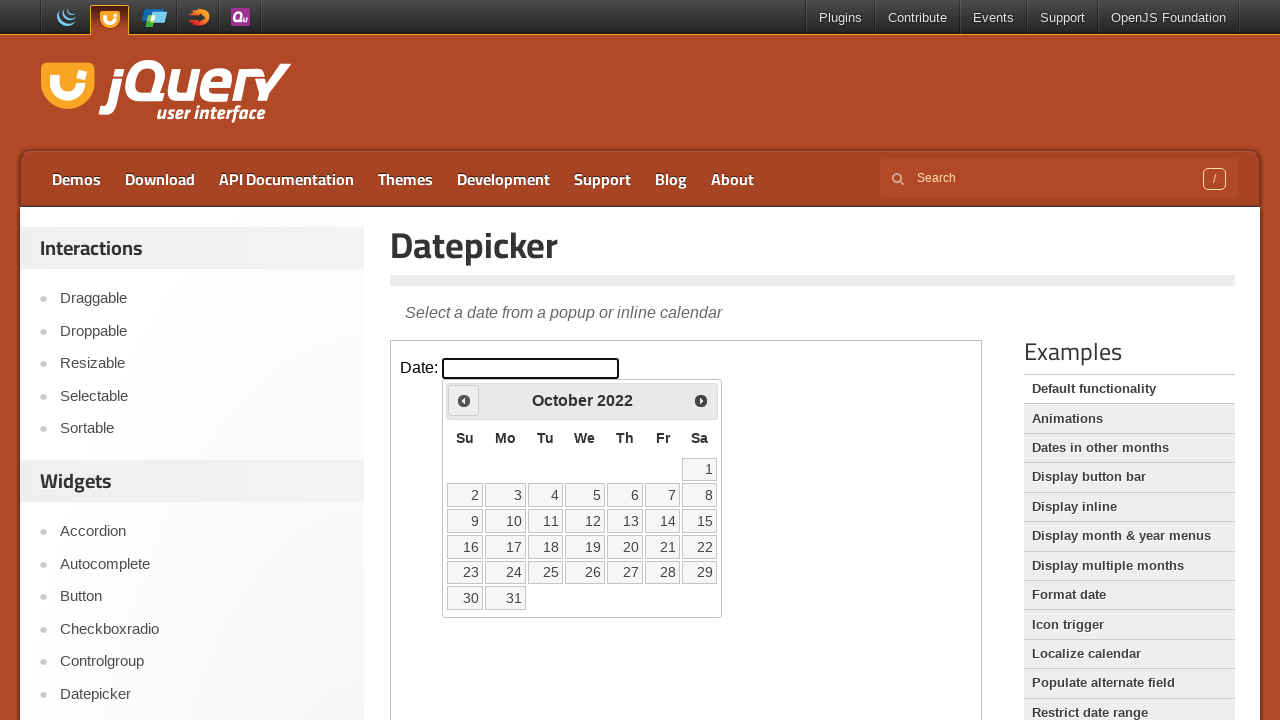

Clicked previous button to navigate months (currently at October 2022) at (464, 400) on iframe.demo-frame >> internal:control=enter-frame >> xpath=//span[text()='Prev']
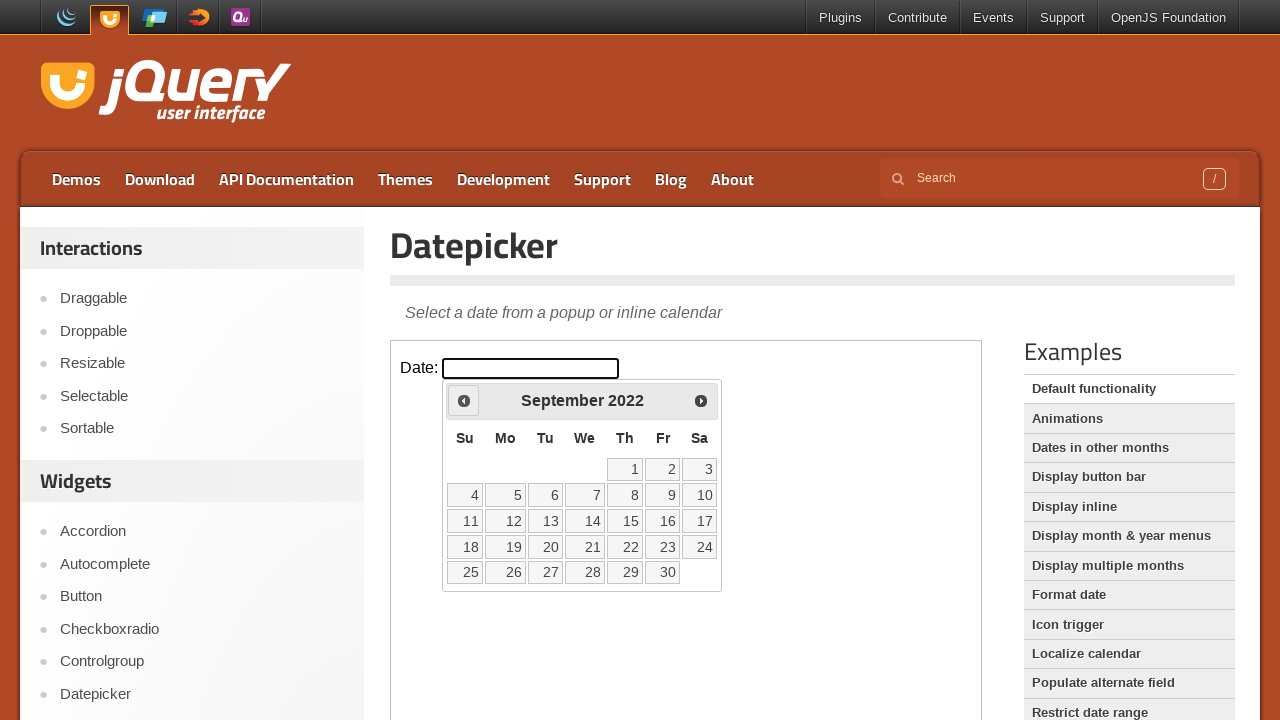

Waited 500ms for calendar to update
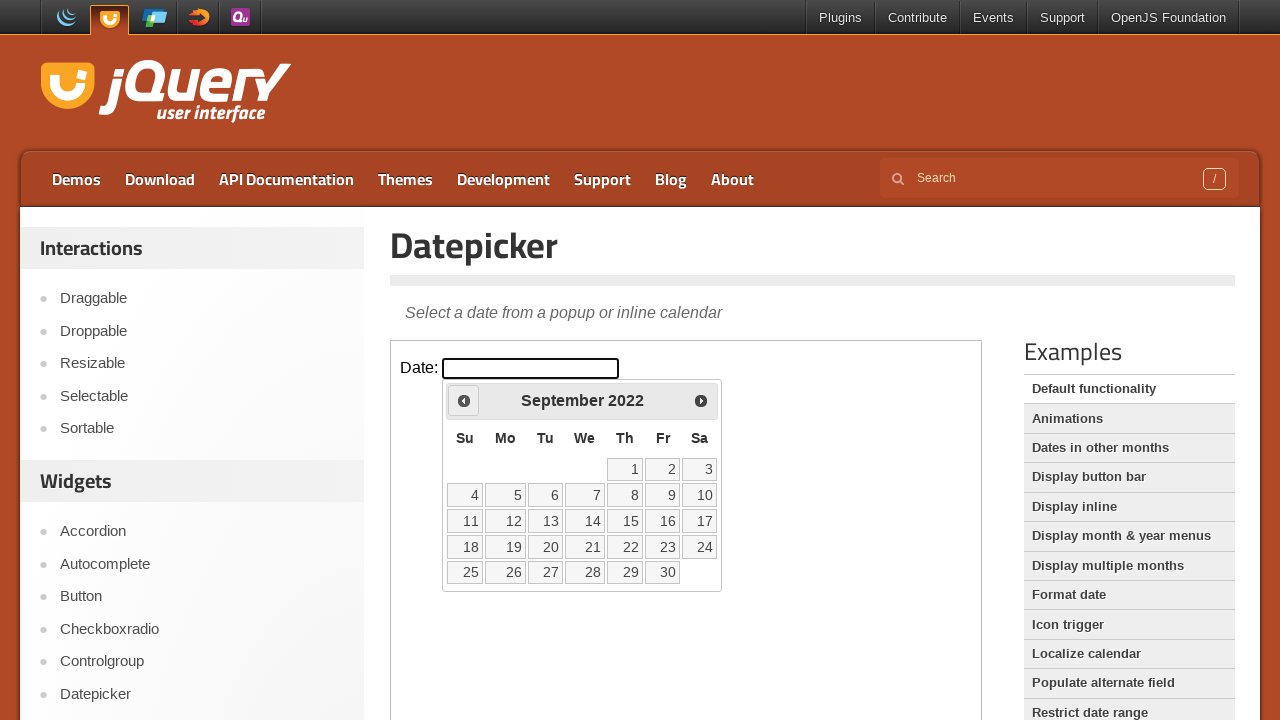

Clicked previous button to navigate months (currently at September 2022) at (464, 400) on iframe.demo-frame >> internal:control=enter-frame >> xpath=//span[text()='Prev']
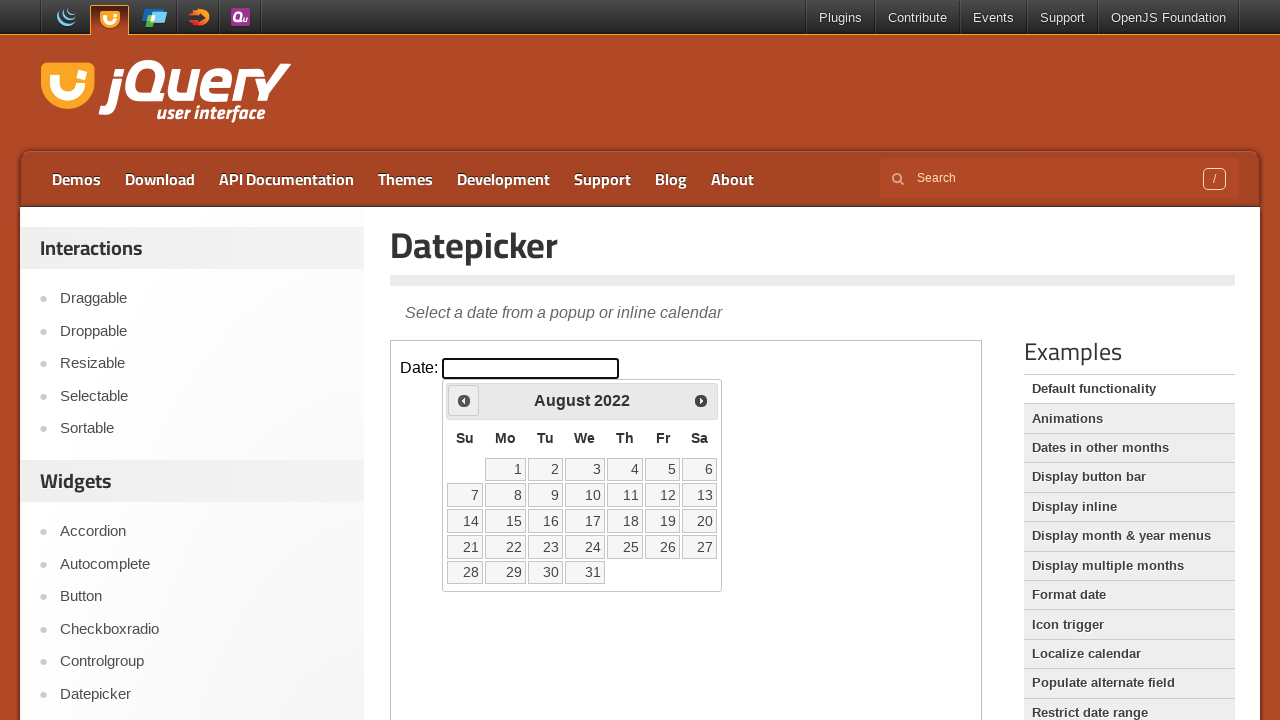

Waited 500ms for calendar to update
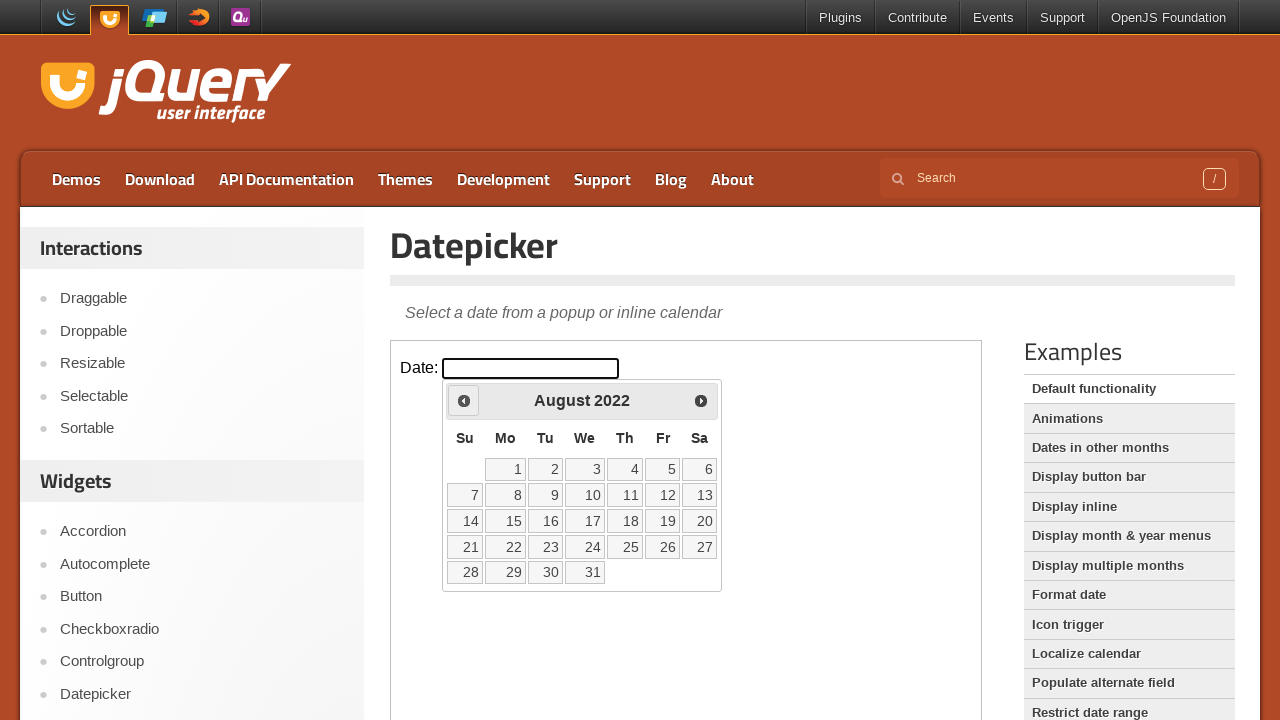

Clicked previous button to navigate months (currently at August 2022) at (464, 400) on iframe.demo-frame >> internal:control=enter-frame >> xpath=//span[text()='Prev']
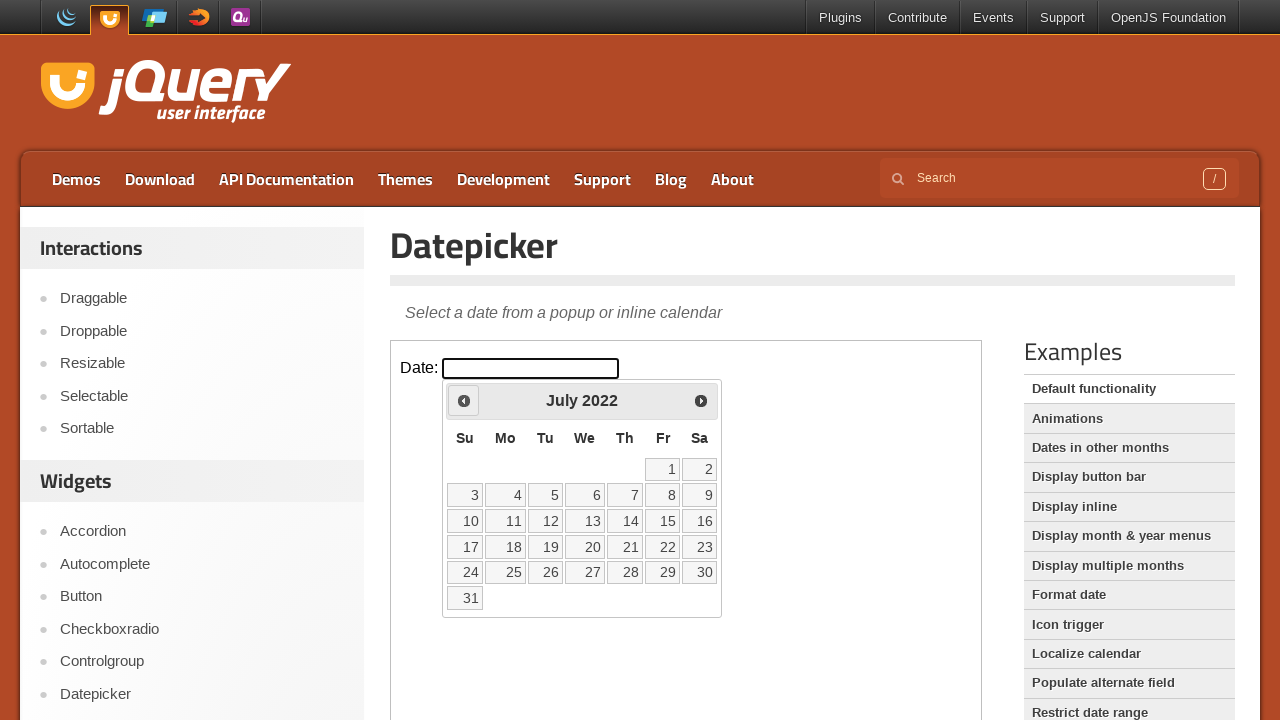

Waited 500ms for calendar to update
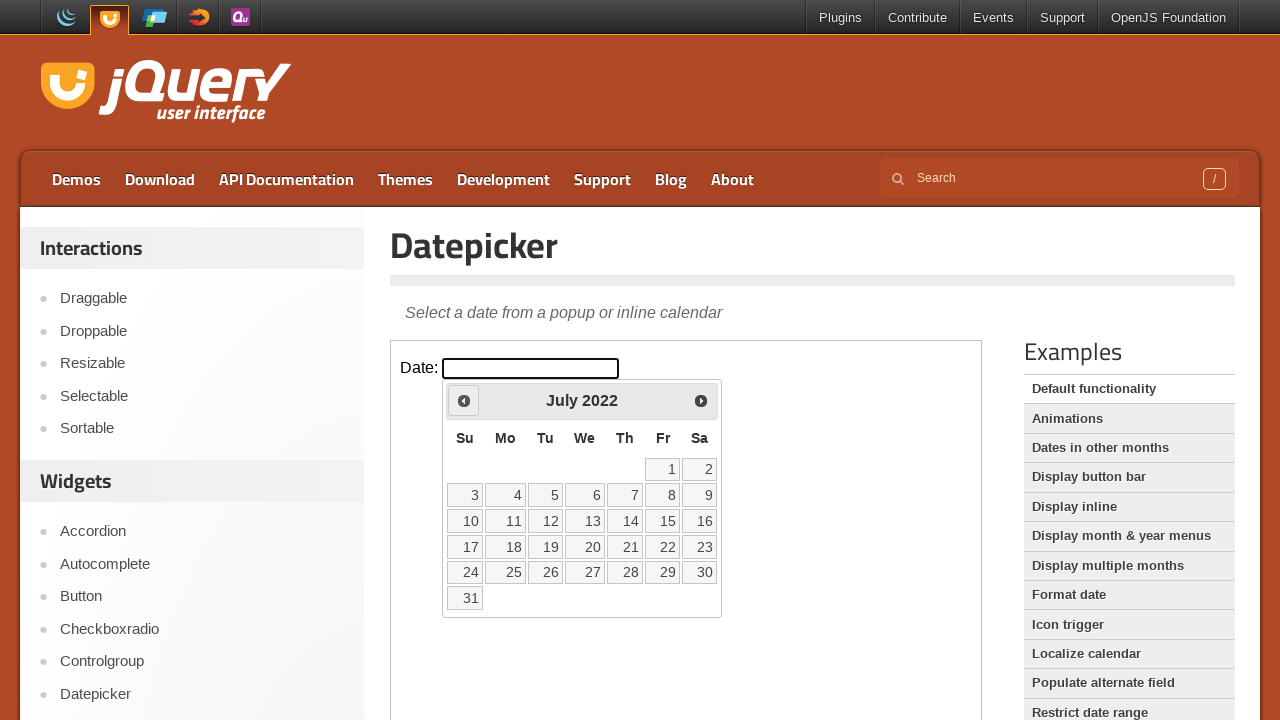

Clicked previous button to navigate months (currently at July 2022) at (464, 400) on iframe.demo-frame >> internal:control=enter-frame >> xpath=//span[text()='Prev']
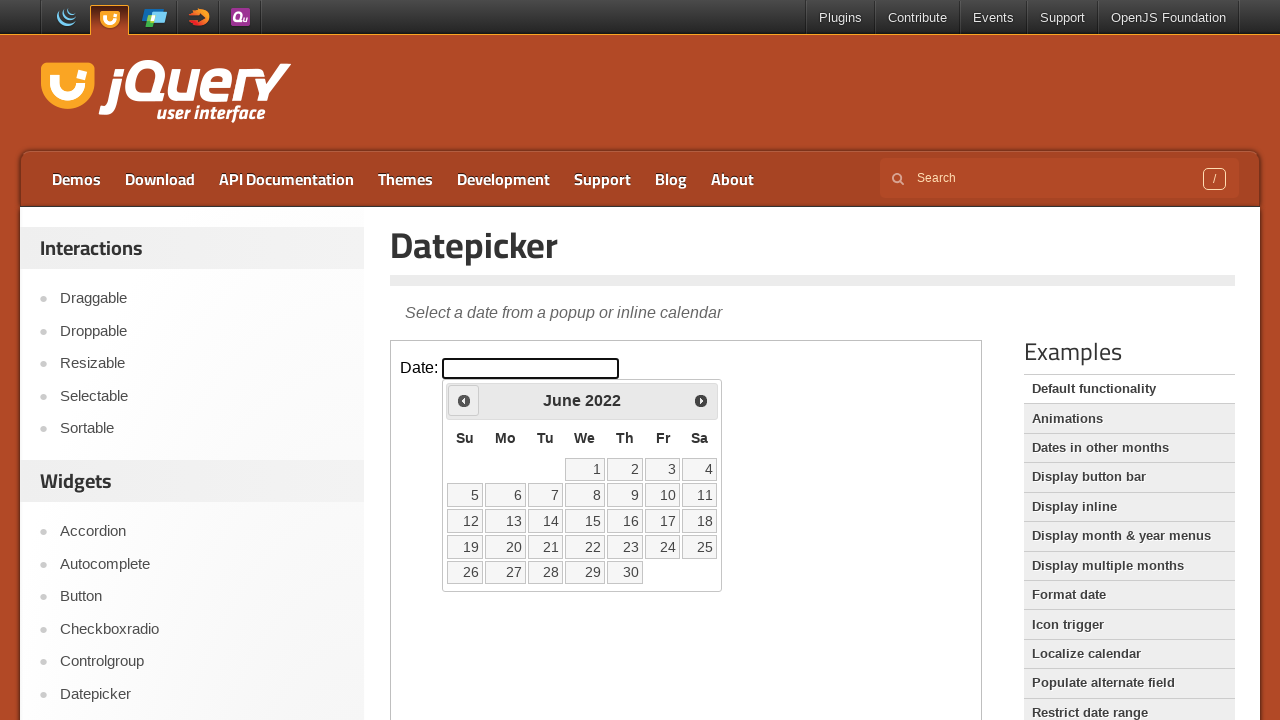

Waited 500ms for calendar to update
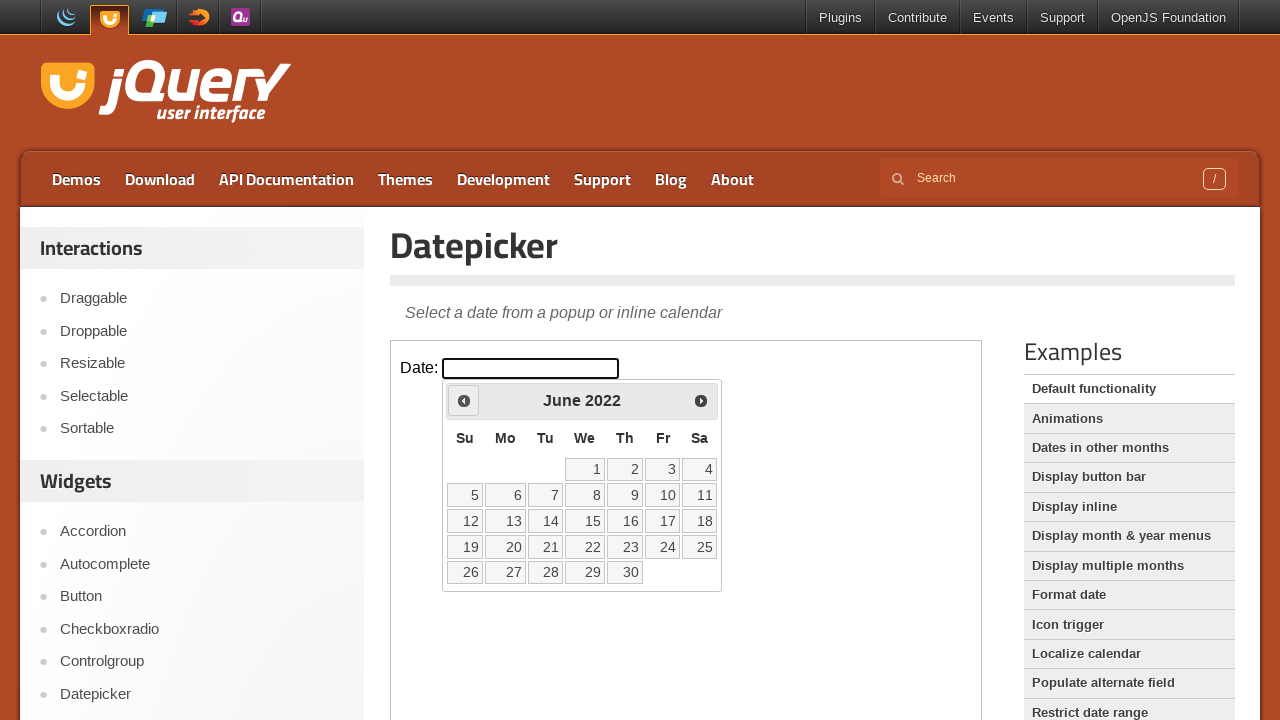

Clicked previous button to navigate months (currently at June 2022) at (464, 400) on iframe.demo-frame >> internal:control=enter-frame >> xpath=//span[text()='Prev']
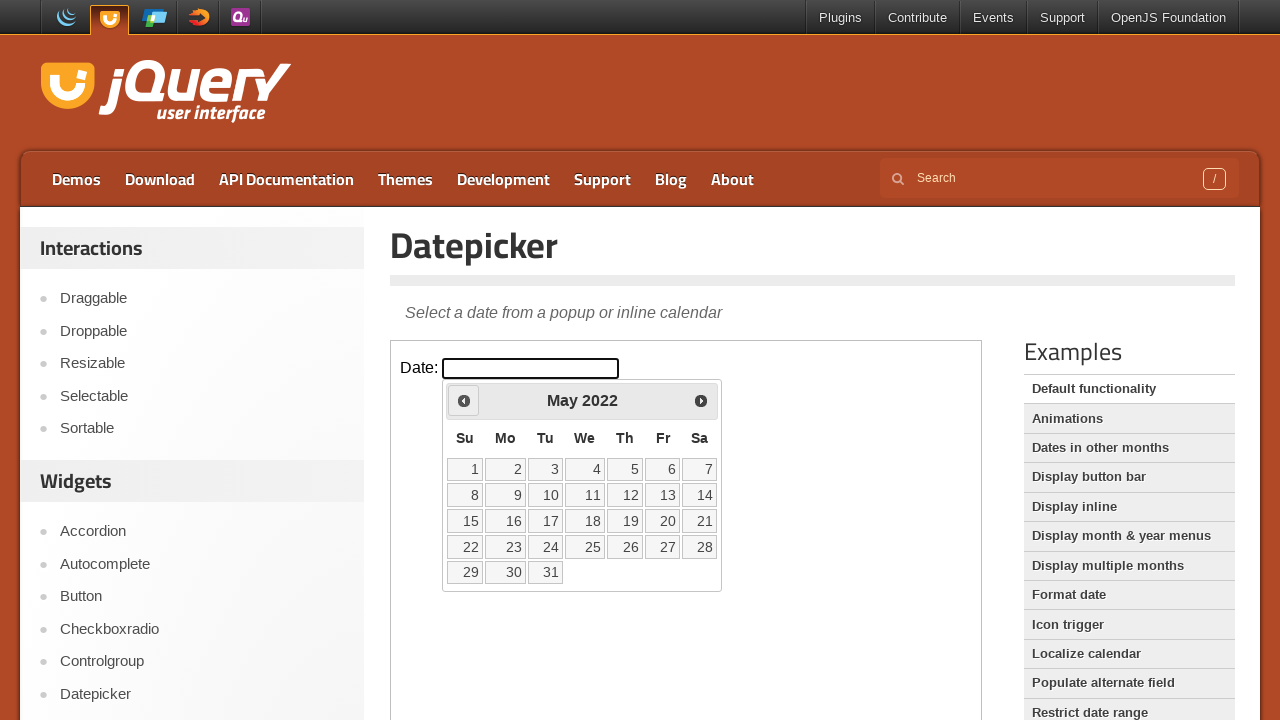

Waited 500ms for calendar to update
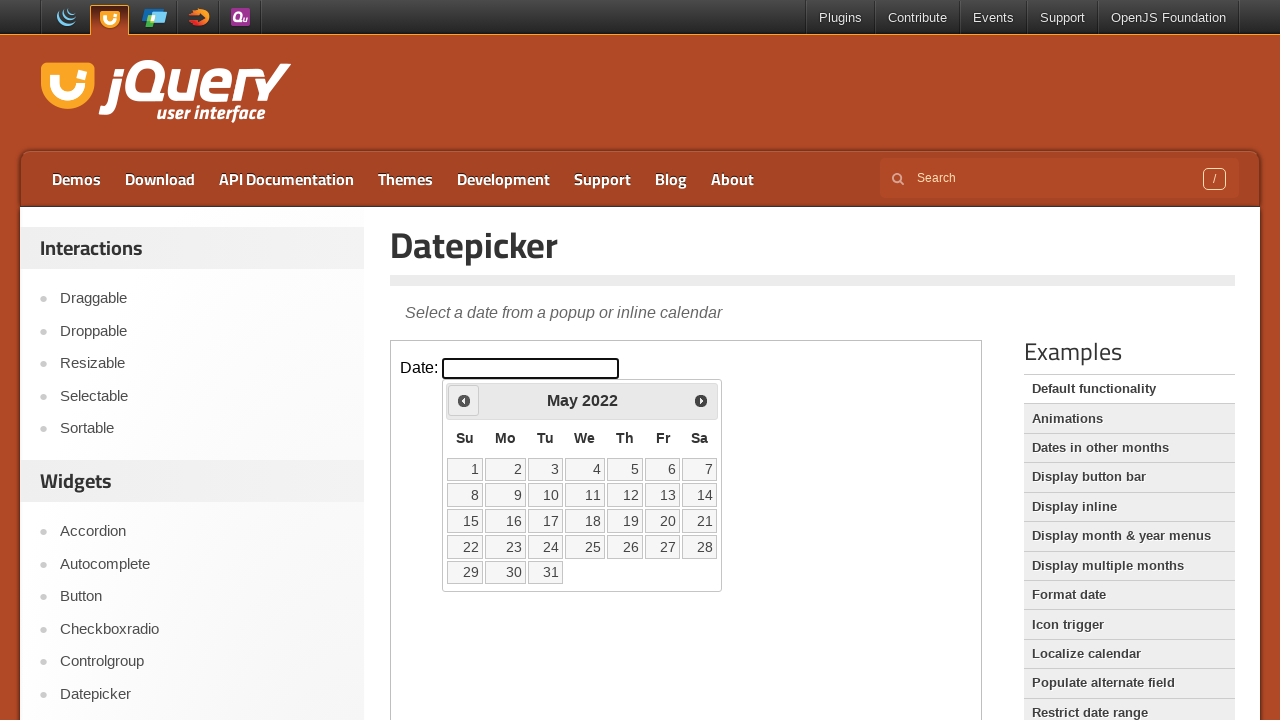

Clicked previous button to navigate months (currently at May 2022) at (464, 400) on iframe.demo-frame >> internal:control=enter-frame >> xpath=//span[text()='Prev']
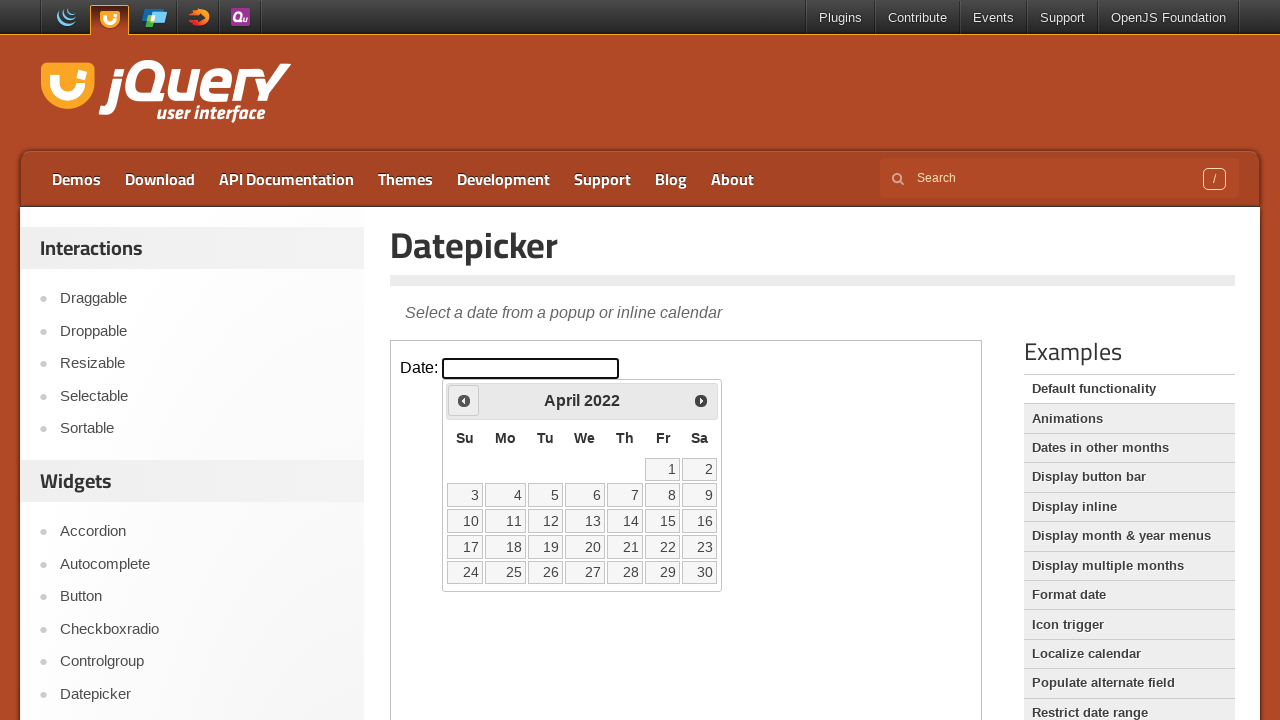

Waited 500ms for calendar to update
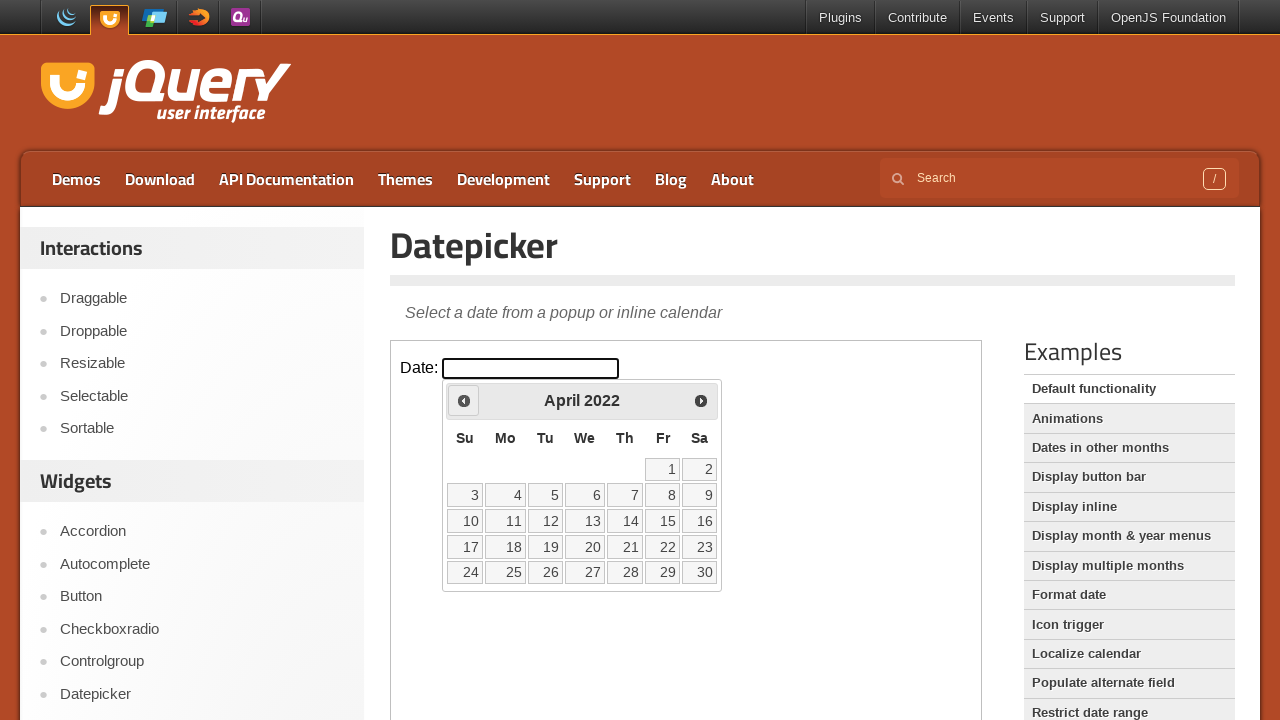

Clicked previous button to navigate months (currently at April 2022) at (464, 400) on iframe.demo-frame >> internal:control=enter-frame >> xpath=//span[text()='Prev']
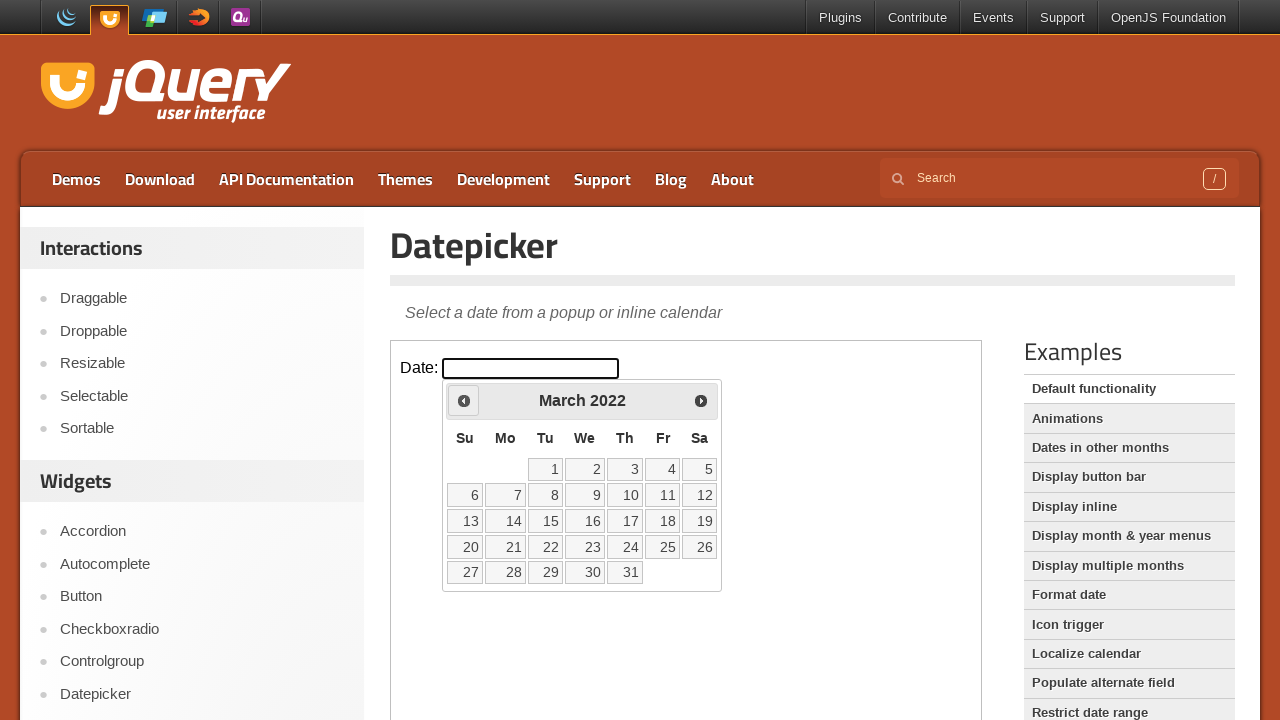

Waited 500ms for calendar to update
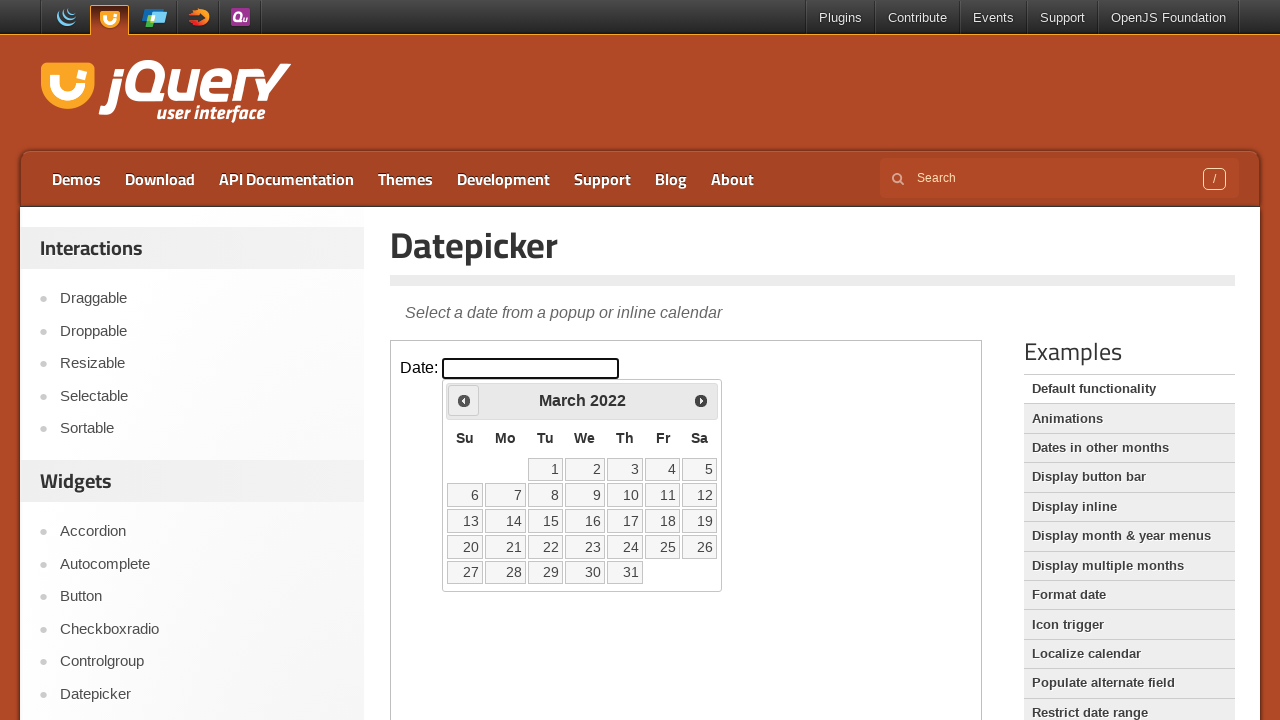

Clicked previous button to navigate months (currently at March 2022) at (464, 400) on iframe.demo-frame >> internal:control=enter-frame >> xpath=//span[text()='Prev']
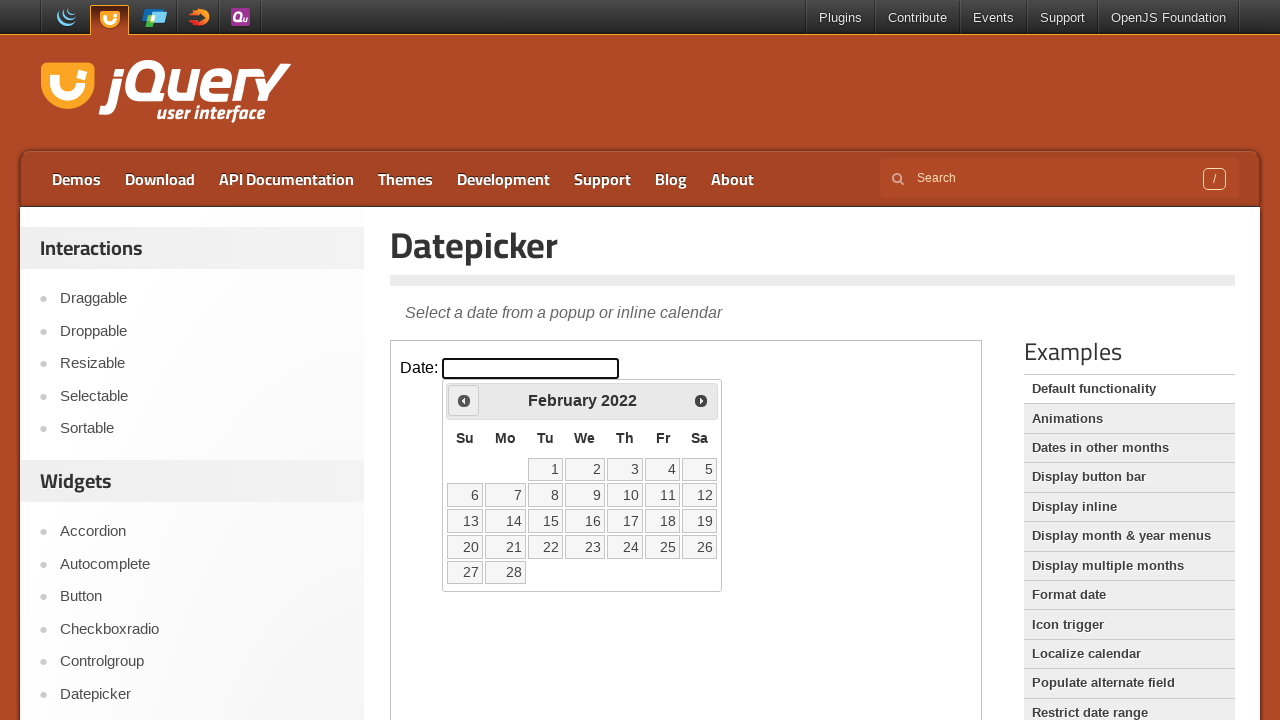

Waited 500ms for calendar to update
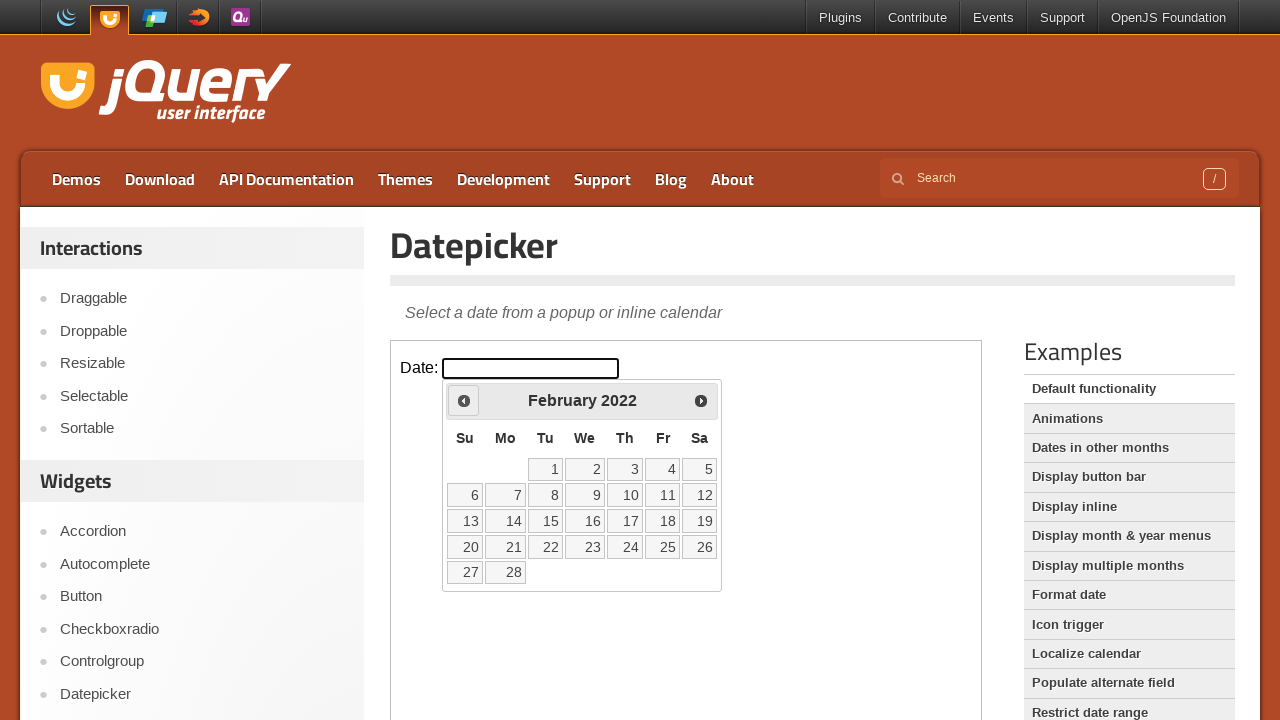

Clicked previous button to navigate months (currently at February 2022) at (464, 400) on iframe.demo-frame >> internal:control=enter-frame >> xpath=//span[text()='Prev']
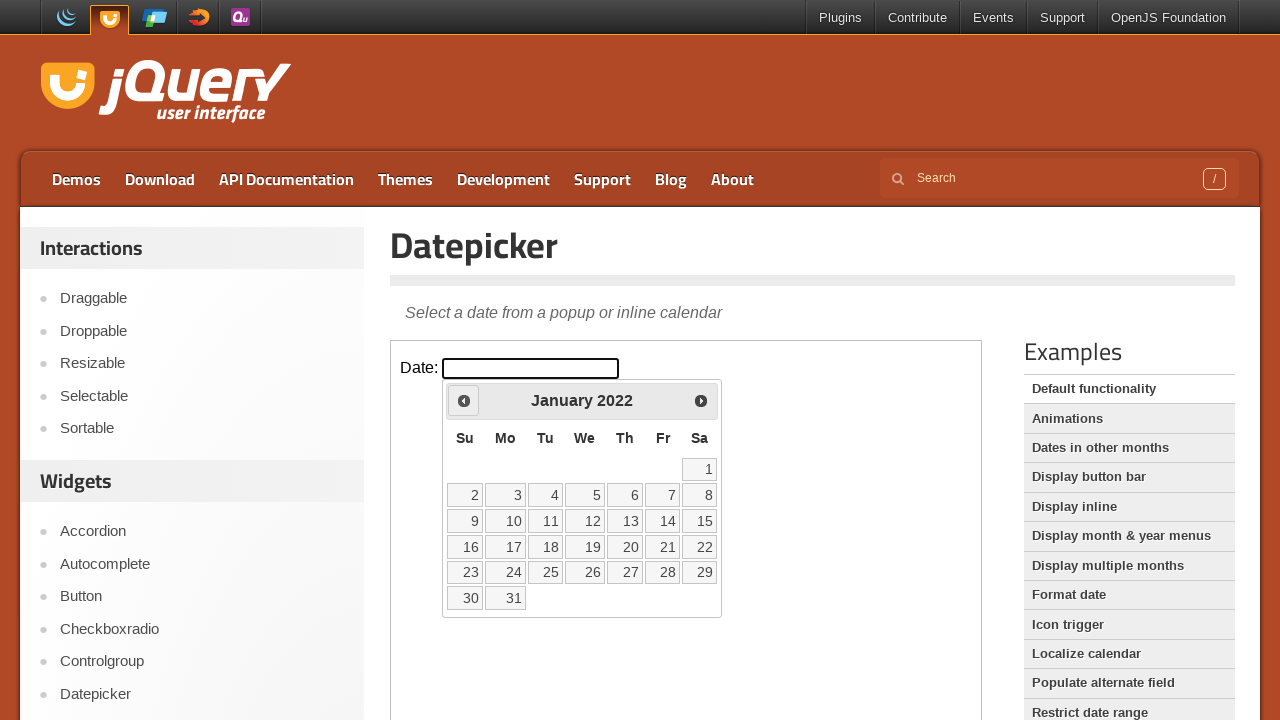

Waited 500ms for calendar to update
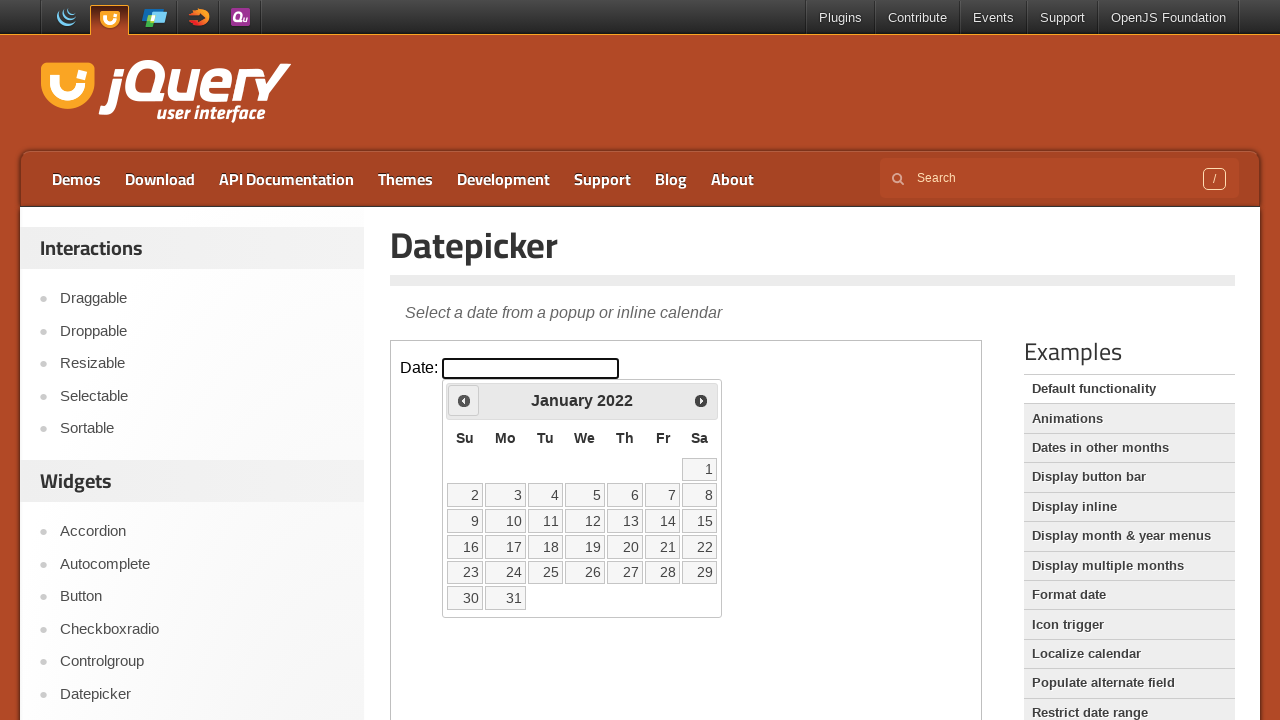

Clicked previous button to navigate months (currently at January 2022) at (464, 400) on iframe.demo-frame >> internal:control=enter-frame >> xpath=//span[text()='Prev']
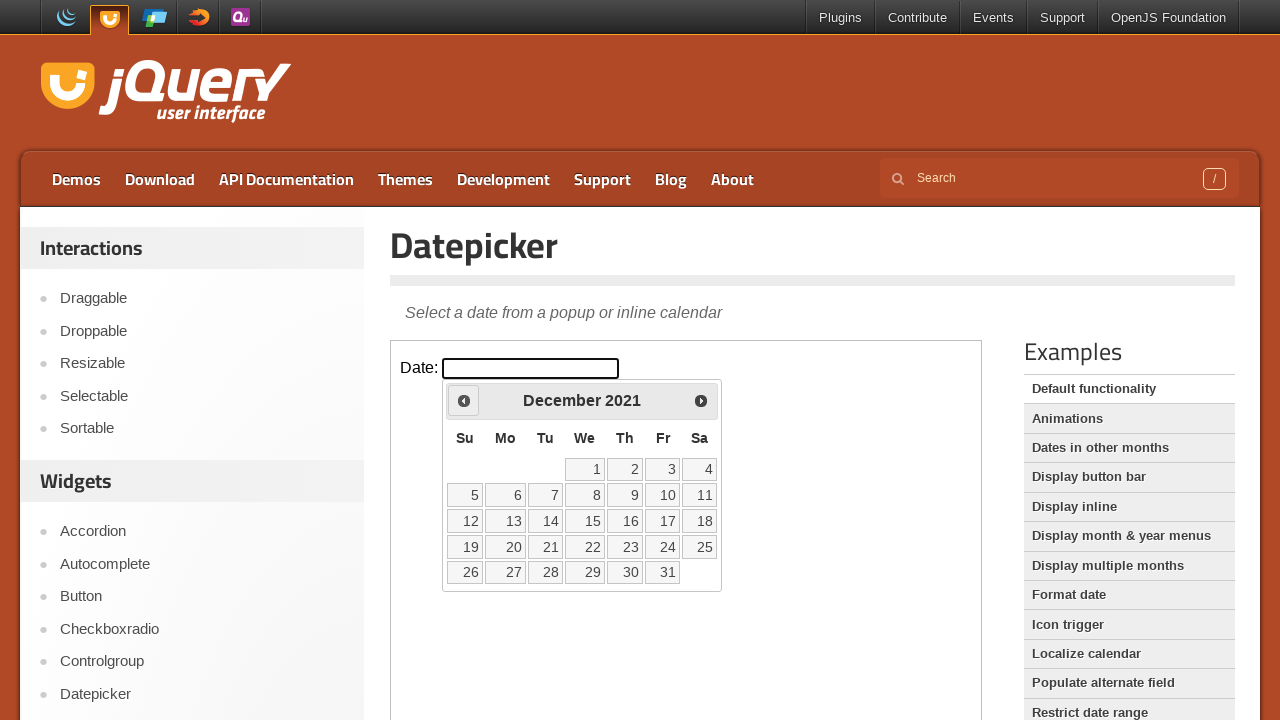

Waited 500ms for calendar to update
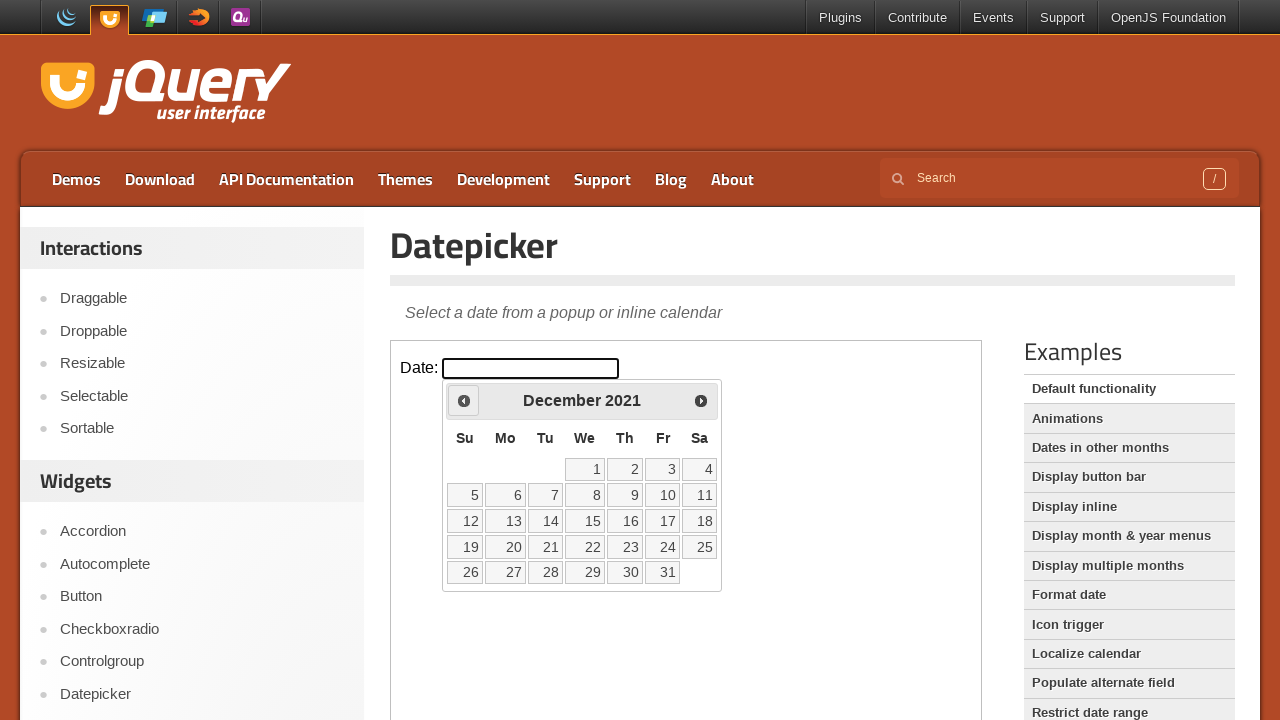

Clicked previous button to navigate months (currently at December 2021) at (464, 400) on iframe.demo-frame >> internal:control=enter-frame >> xpath=//span[text()='Prev']
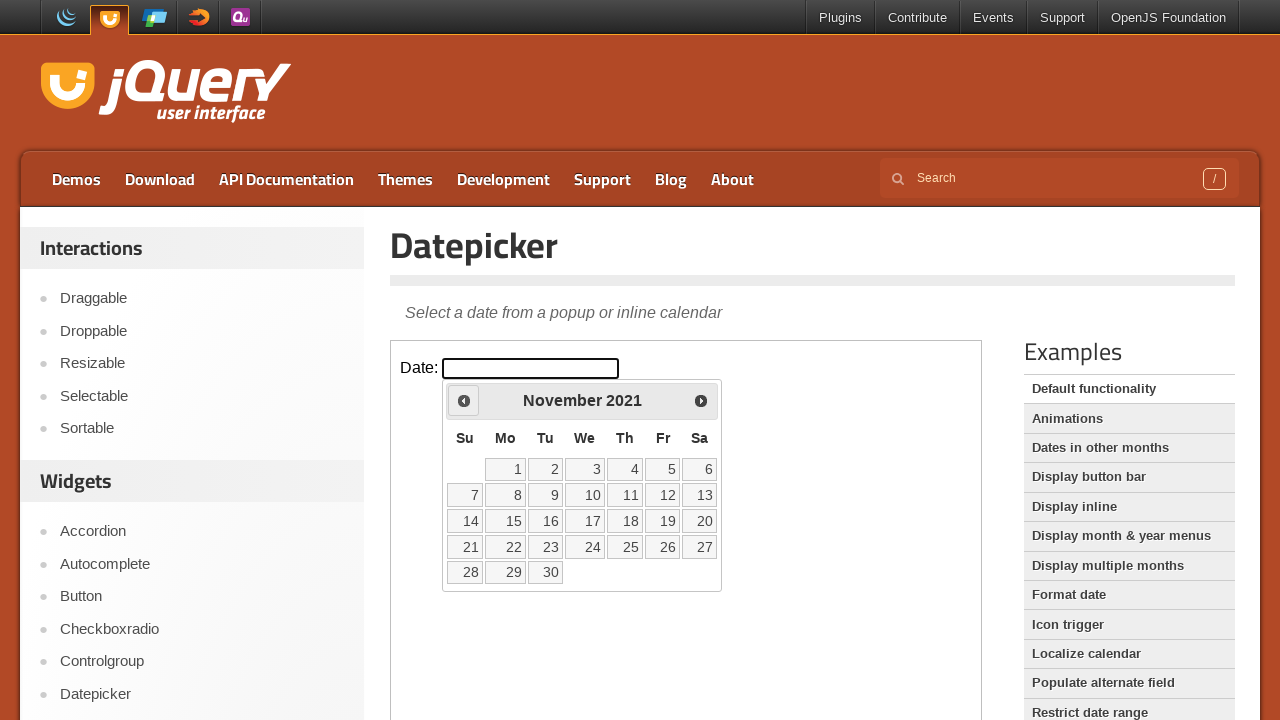

Waited 500ms for calendar to update
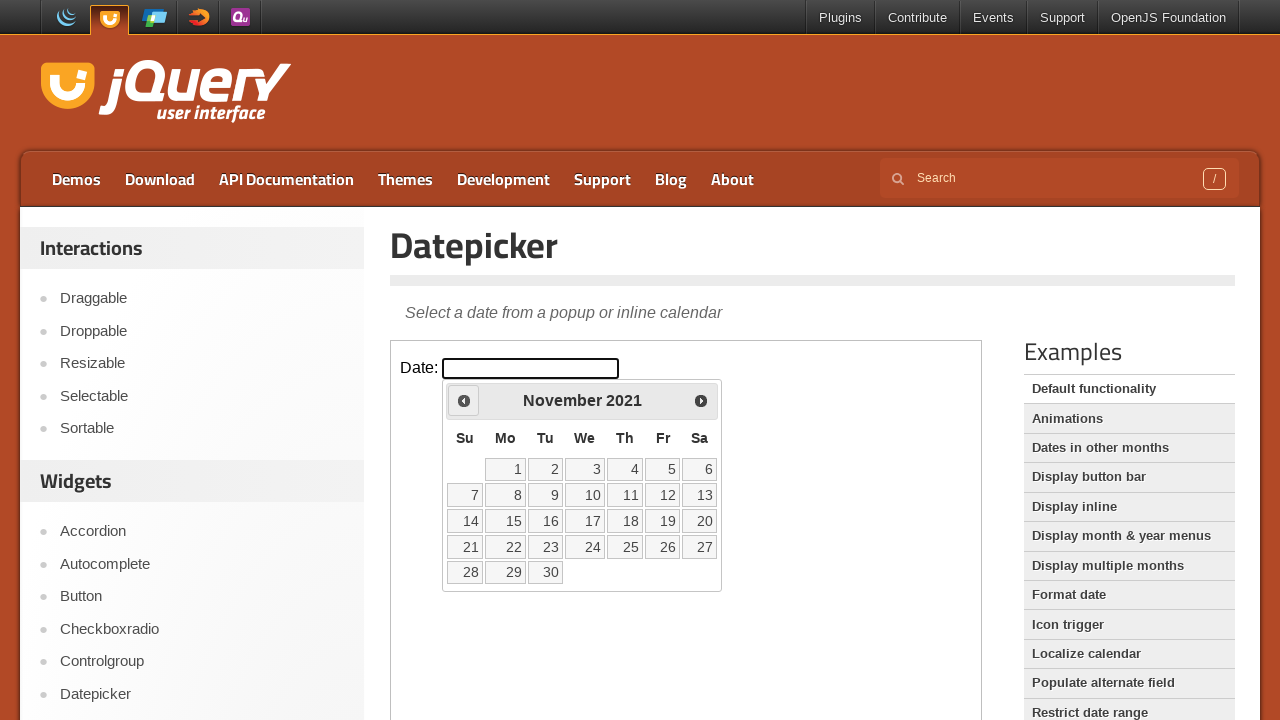

Clicked previous button to navigate months (currently at November 2021) at (464, 400) on iframe.demo-frame >> internal:control=enter-frame >> xpath=//span[text()='Prev']
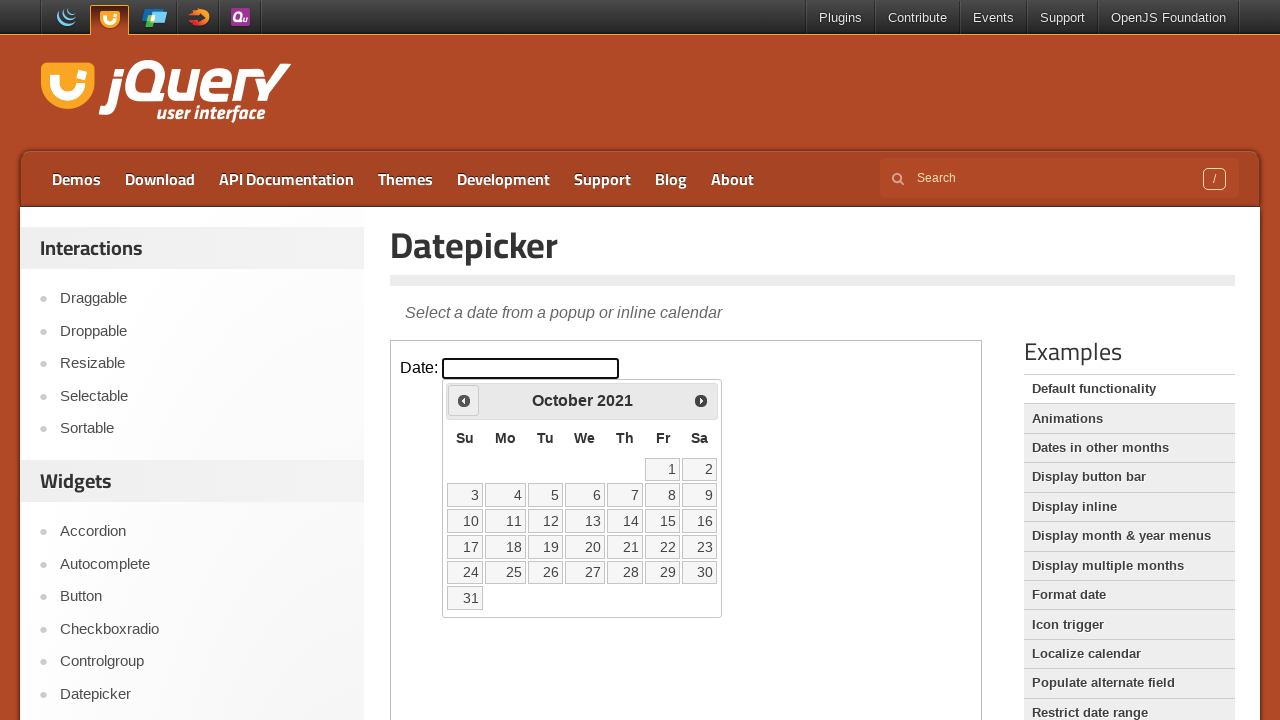

Waited 500ms for calendar to update
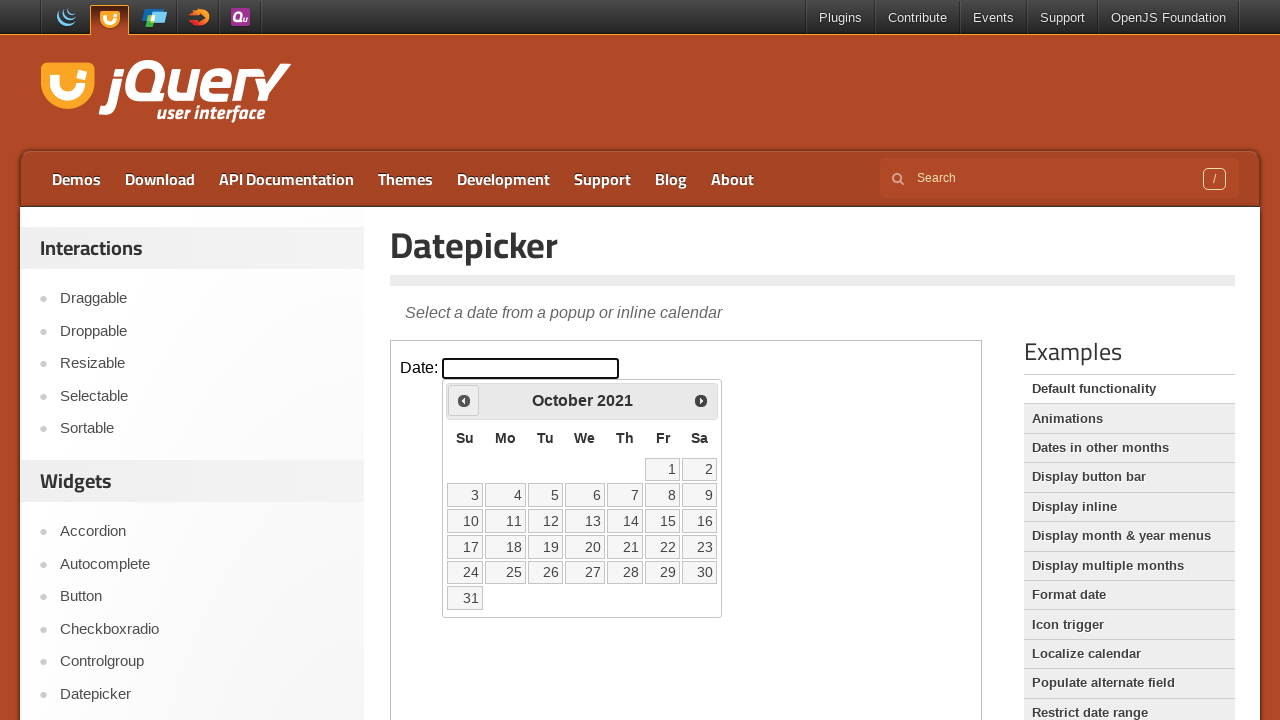

Clicked previous button to navigate months (currently at October 2021) at (464, 400) on iframe.demo-frame >> internal:control=enter-frame >> xpath=//span[text()='Prev']
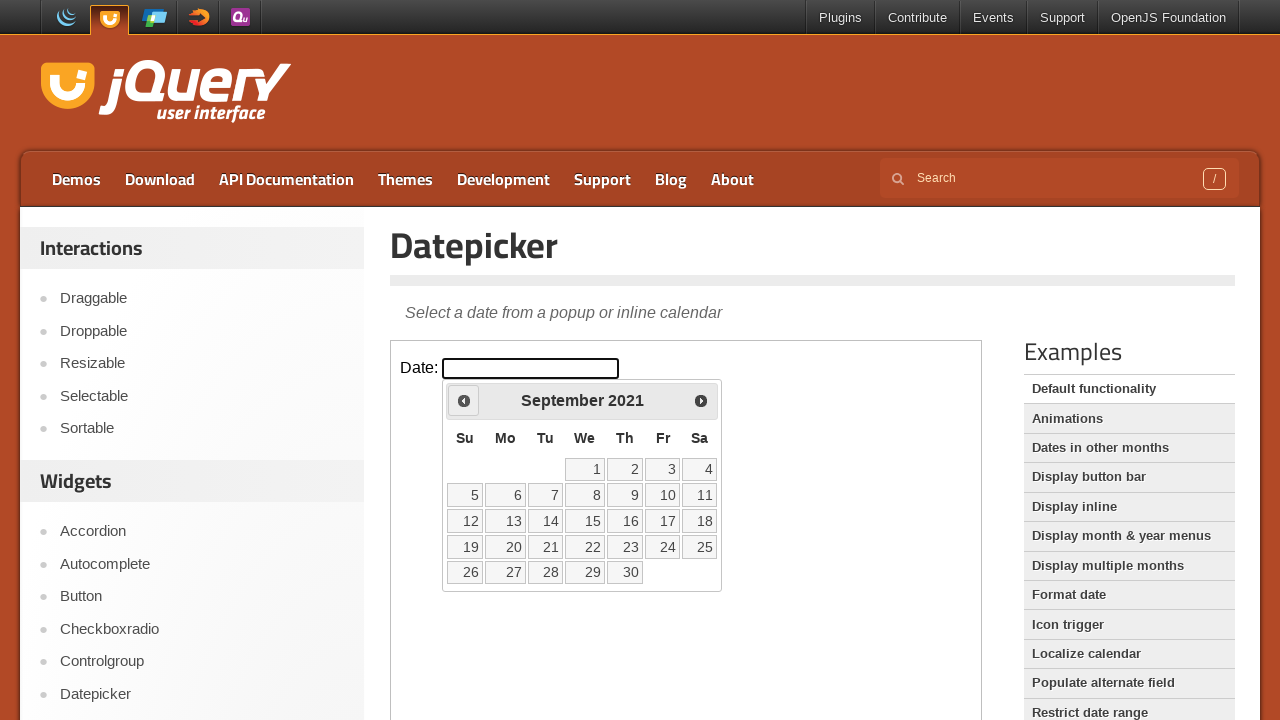

Waited 500ms for calendar to update
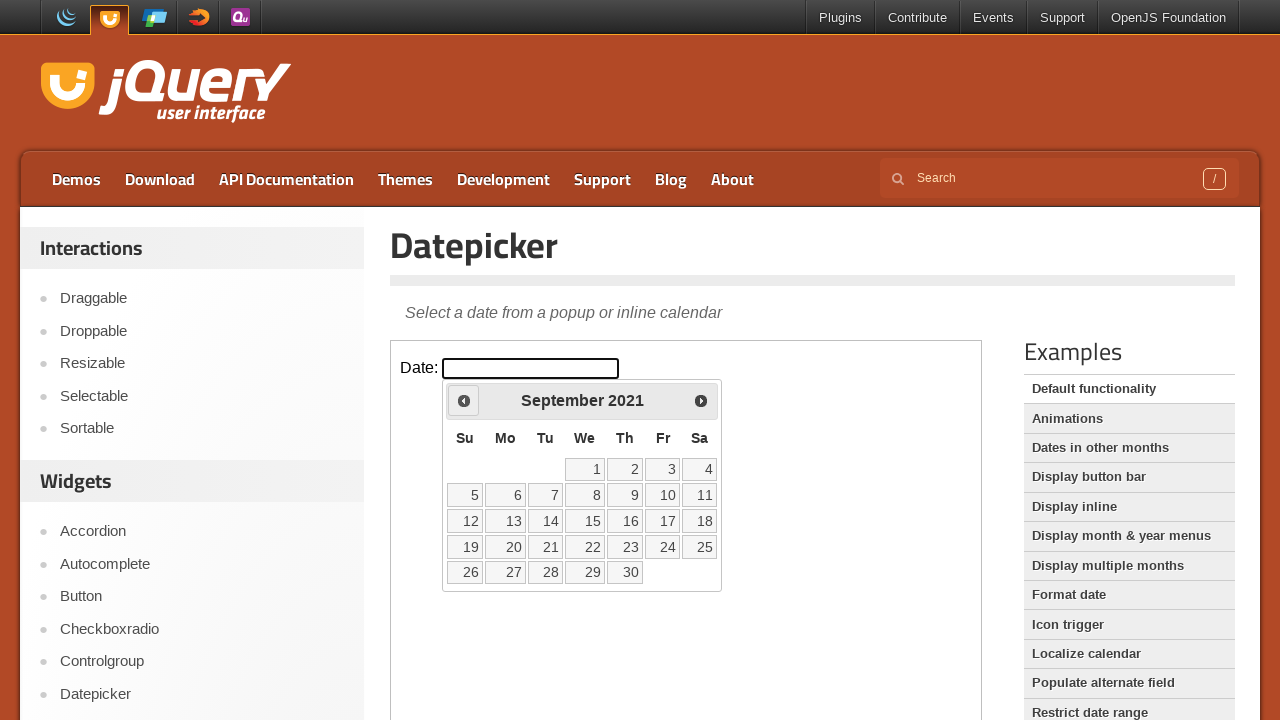

Clicked previous button to navigate months (currently at September 2021) at (464, 400) on iframe.demo-frame >> internal:control=enter-frame >> xpath=//span[text()='Prev']
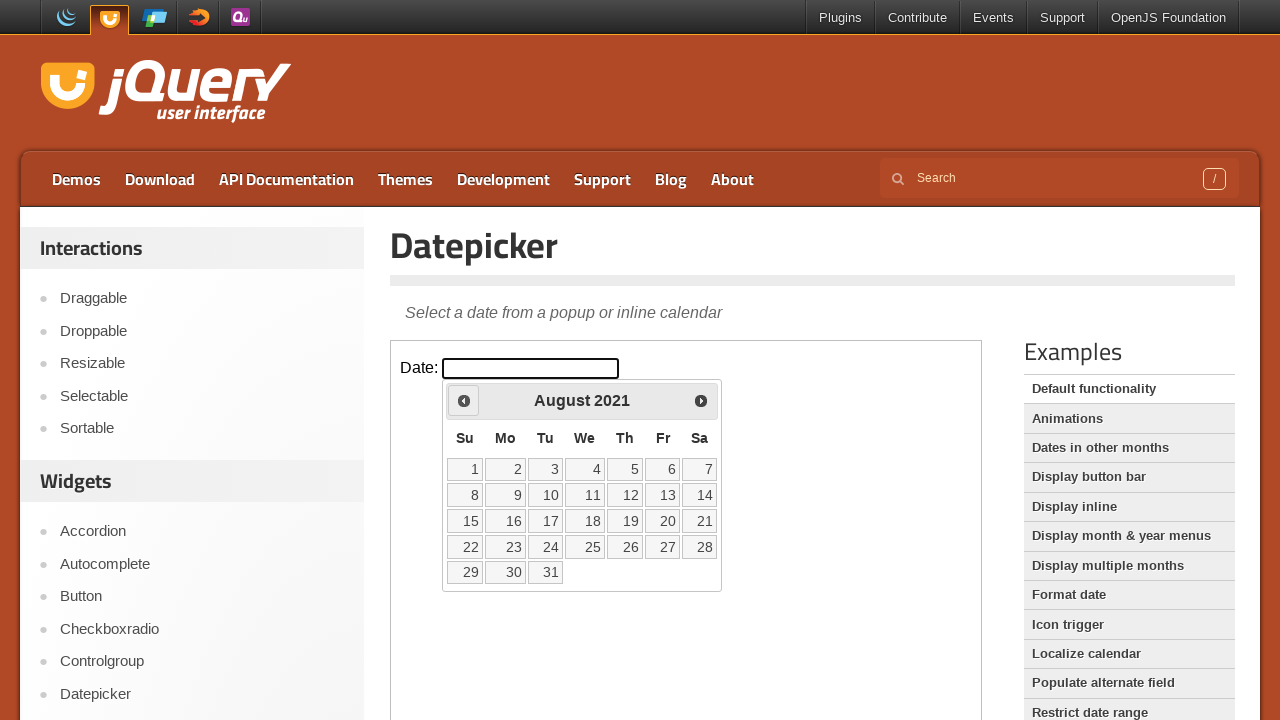

Waited 500ms for calendar to update
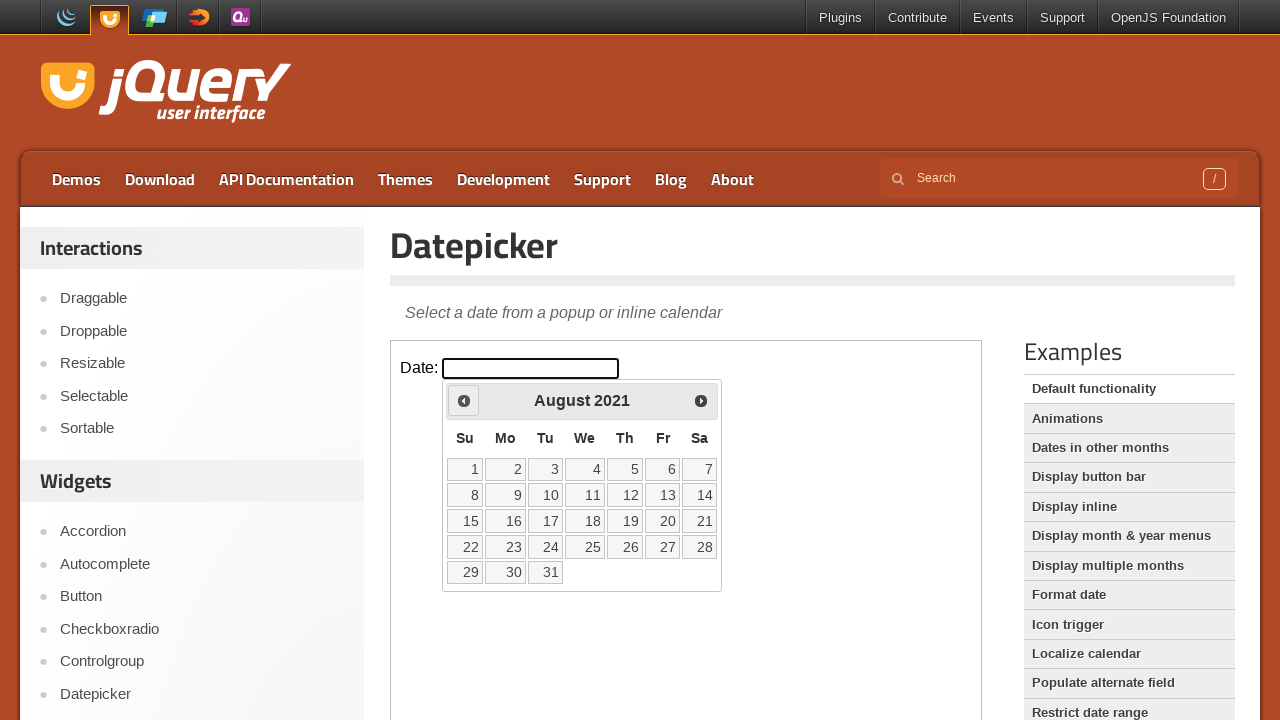

Clicked previous button to navigate months (currently at August 2021) at (464, 400) on iframe.demo-frame >> internal:control=enter-frame >> xpath=//span[text()='Prev']
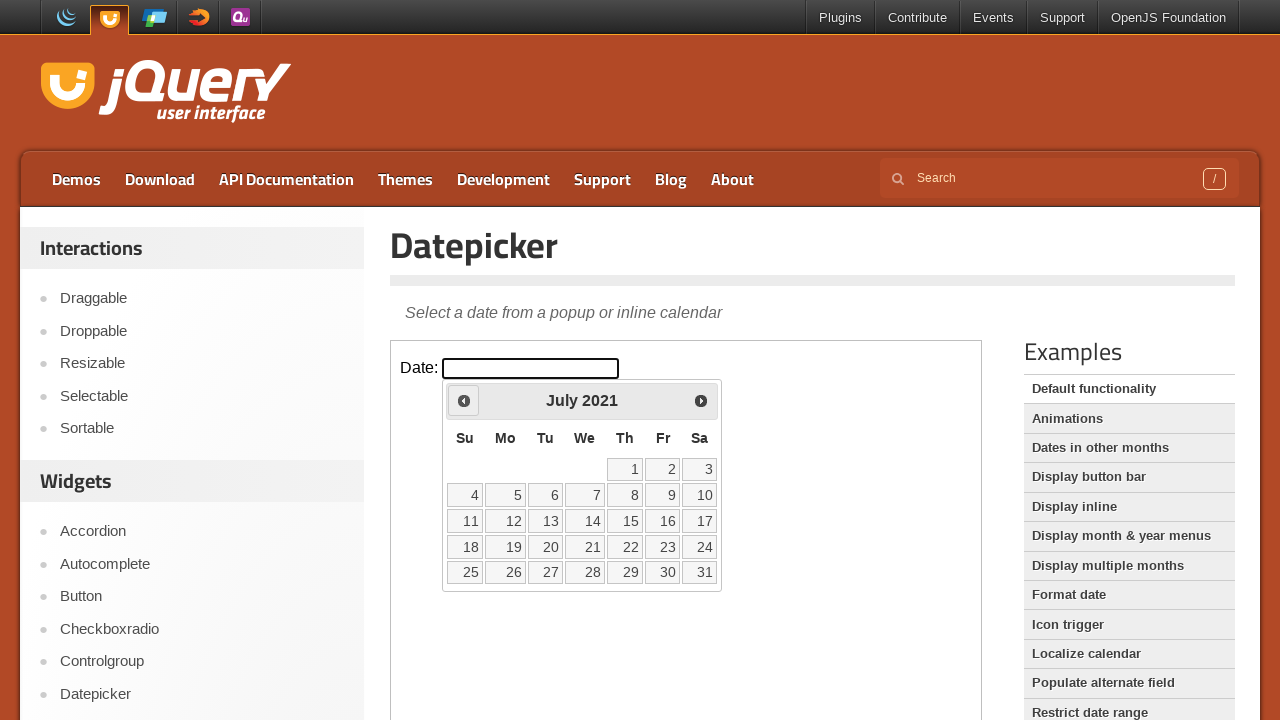

Waited 500ms for calendar to update
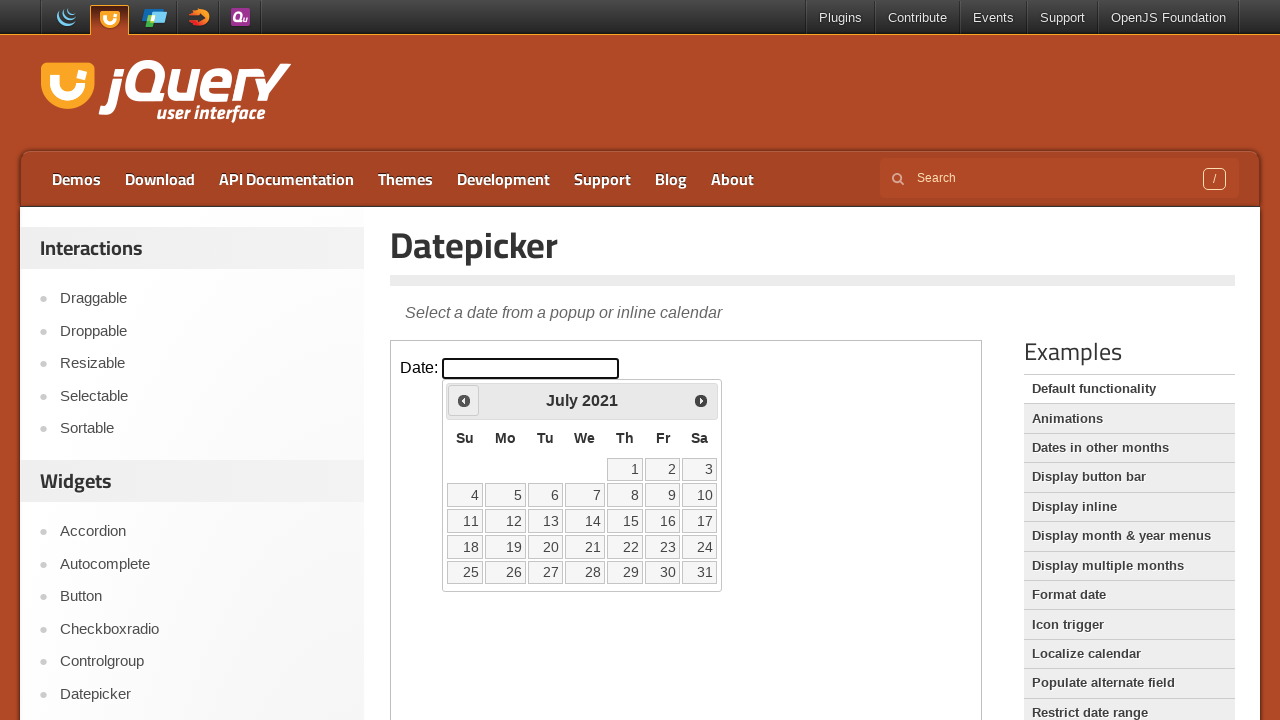

Clicked previous button to navigate months (currently at July 2021) at (464, 400) on iframe.demo-frame >> internal:control=enter-frame >> xpath=//span[text()='Prev']
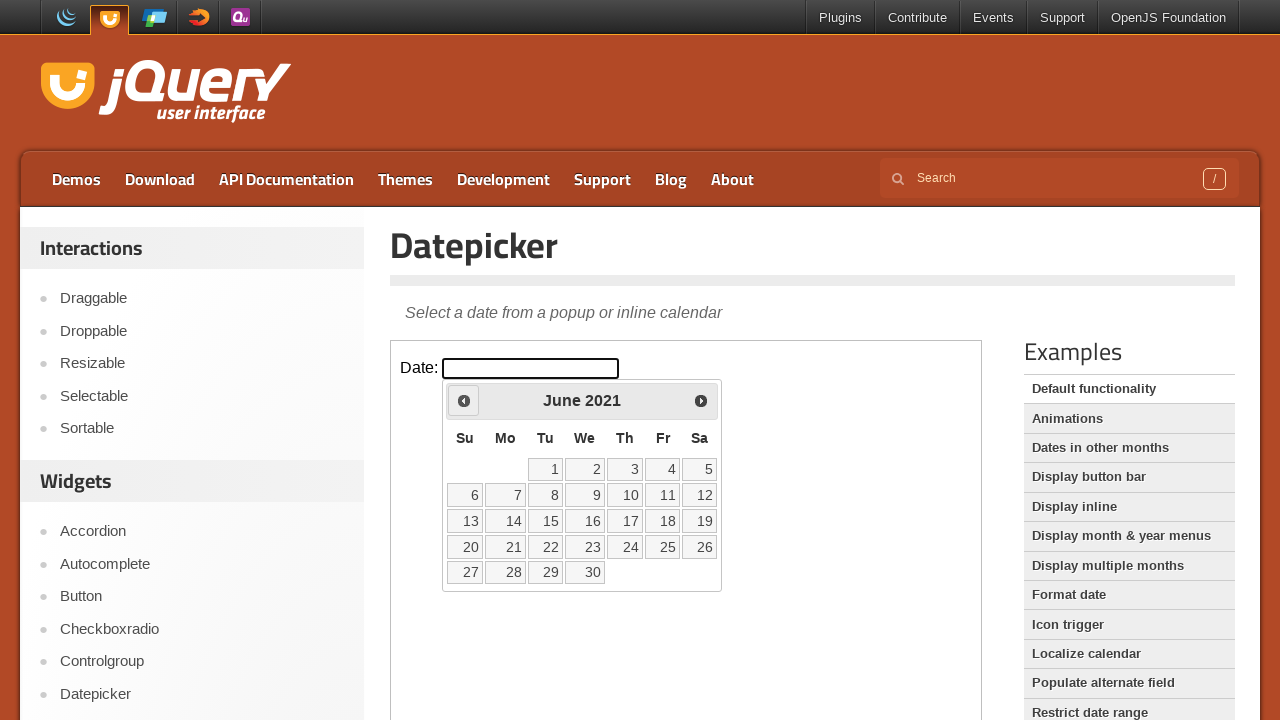

Waited 500ms for calendar to update
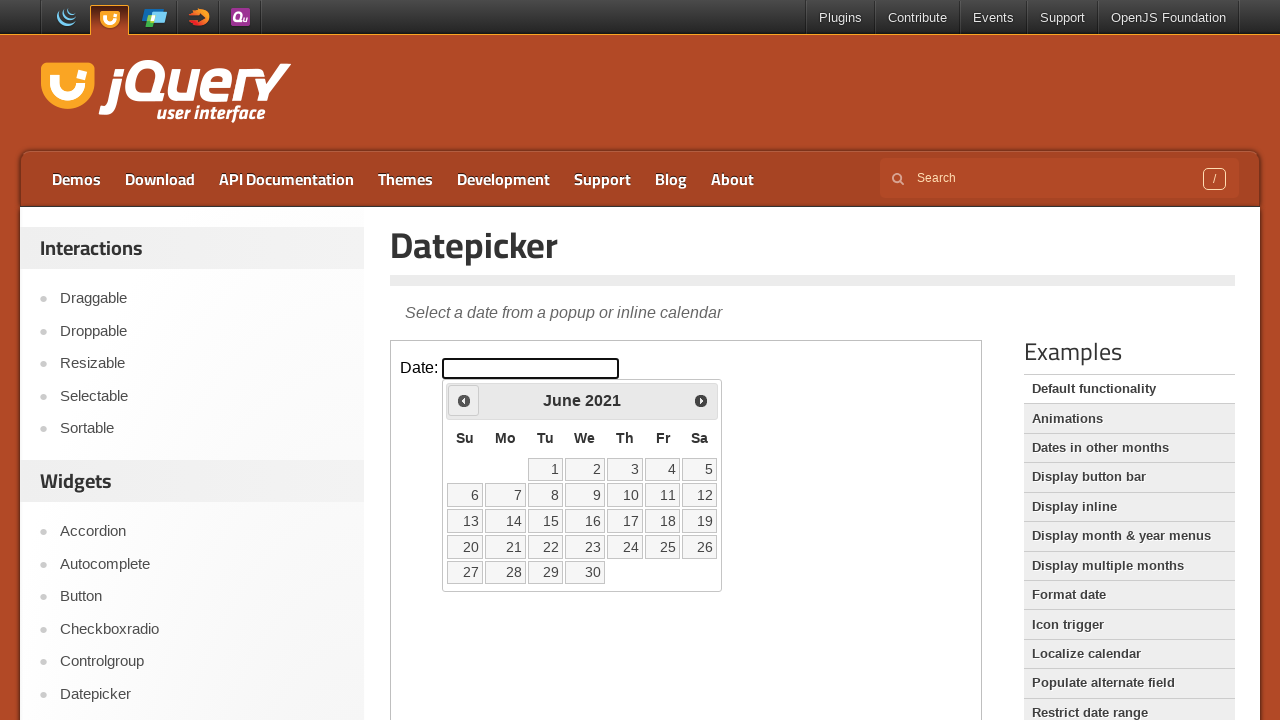

Clicked previous button to navigate months (currently at June 2021) at (464, 400) on iframe.demo-frame >> internal:control=enter-frame >> xpath=//span[text()='Prev']
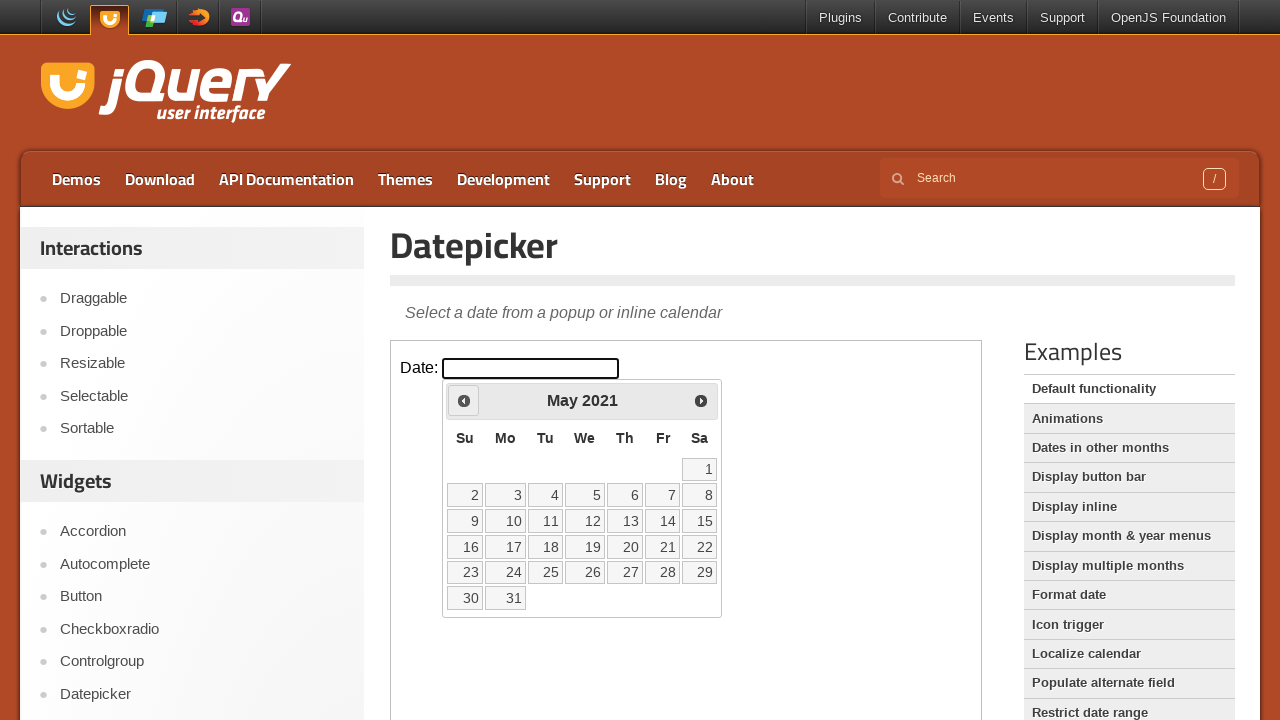

Waited 500ms for calendar to update
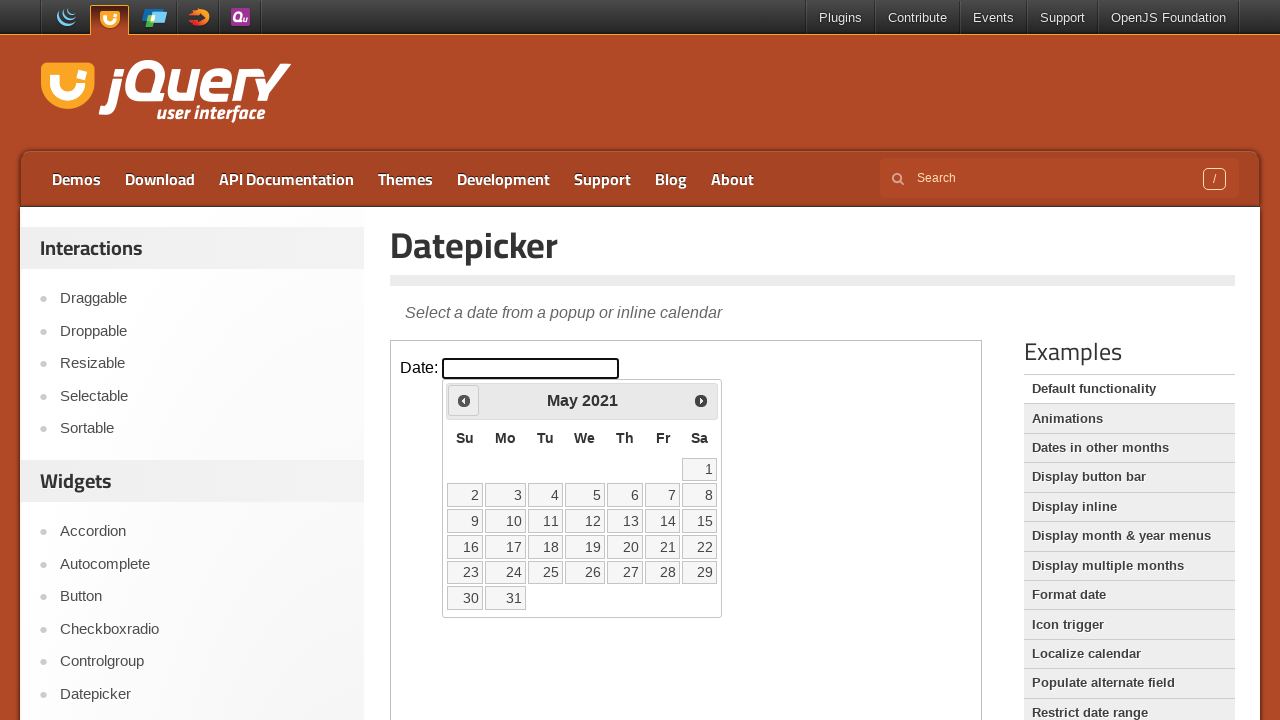

Clicked previous button to navigate months (currently at May 2021) at (464, 400) on iframe.demo-frame >> internal:control=enter-frame >> xpath=//span[text()='Prev']
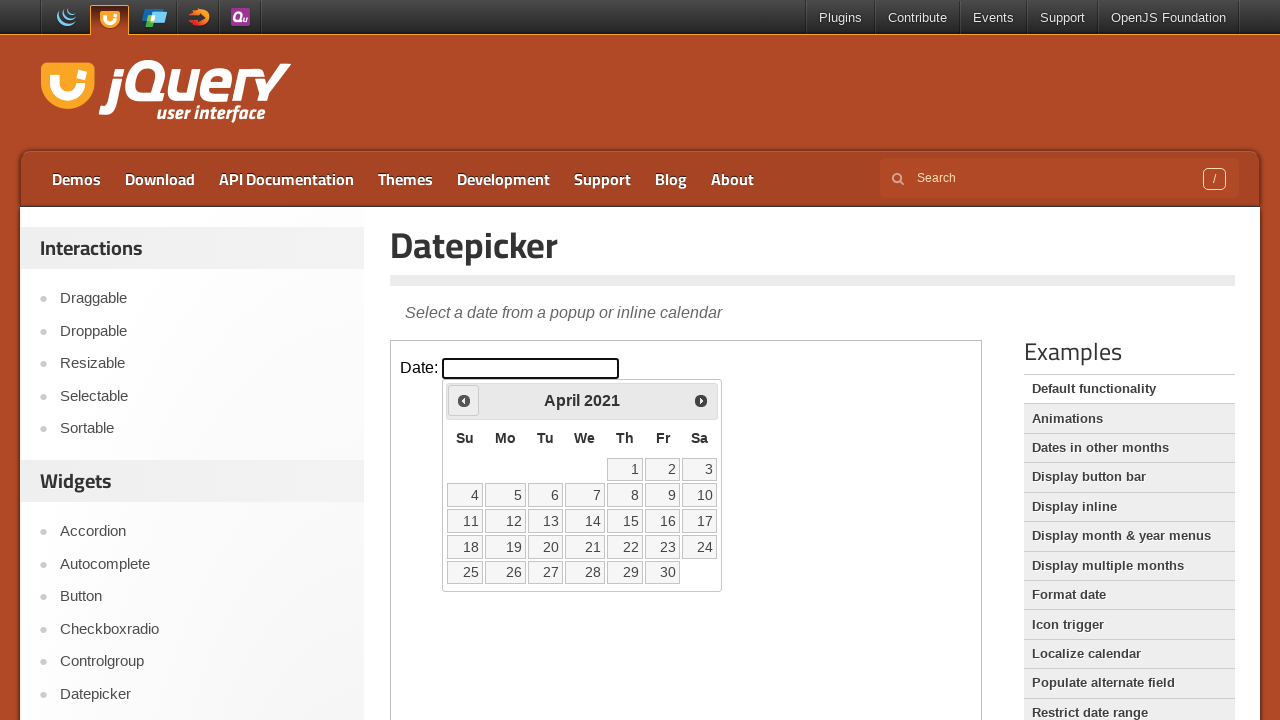

Waited 500ms for calendar to update
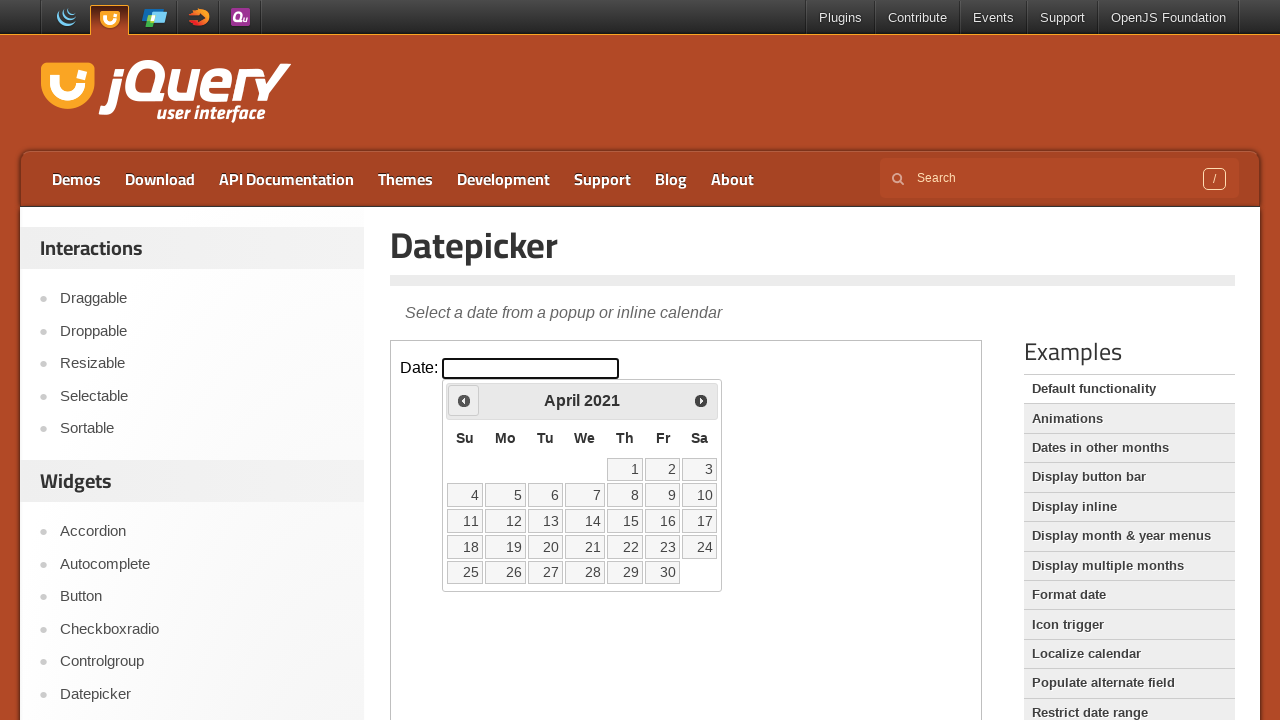

Clicked previous button to navigate months (currently at April 2021) at (464, 400) on iframe.demo-frame >> internal:control=enter-frame >> xpath=//span[text()='Prev']
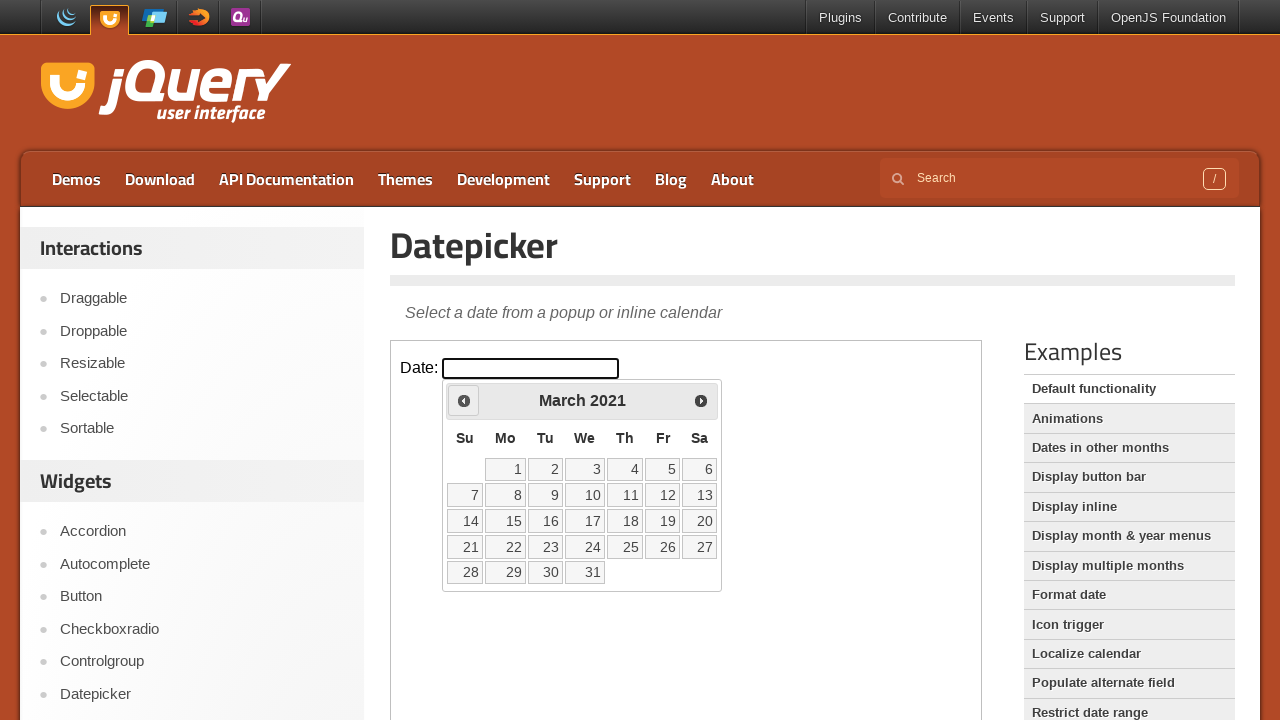

Waited 500ms for calendar to update
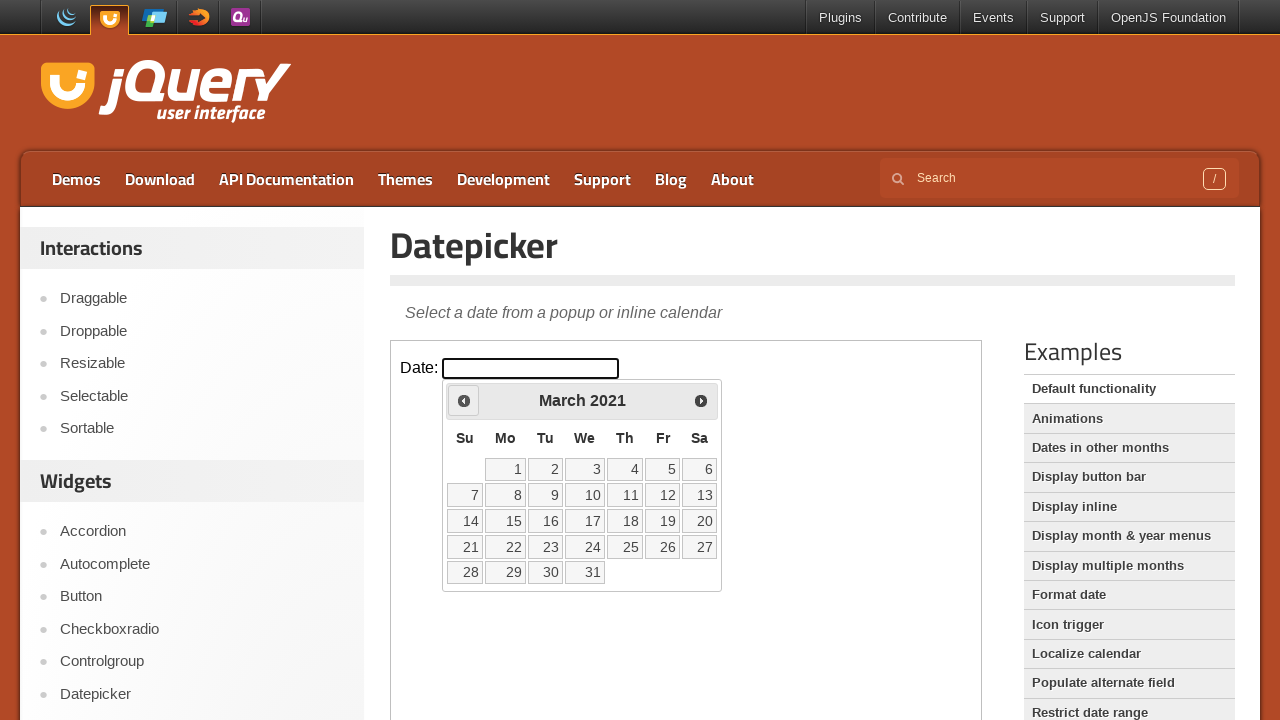

Clicked on day 10 in March 2021 at (585, 495) on iframe.demo-frame >> internal:control=enter-frame >> //td[@data-handler='selectD
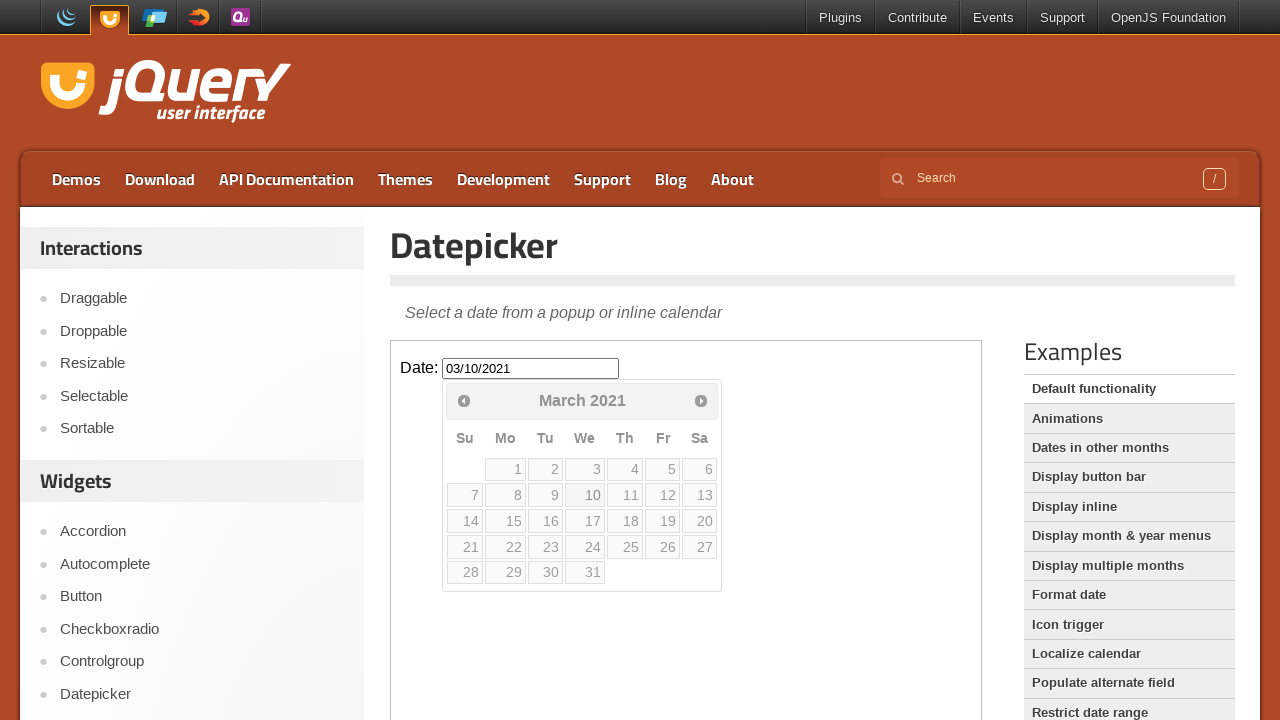

Verified datepicker input is visible after date selection
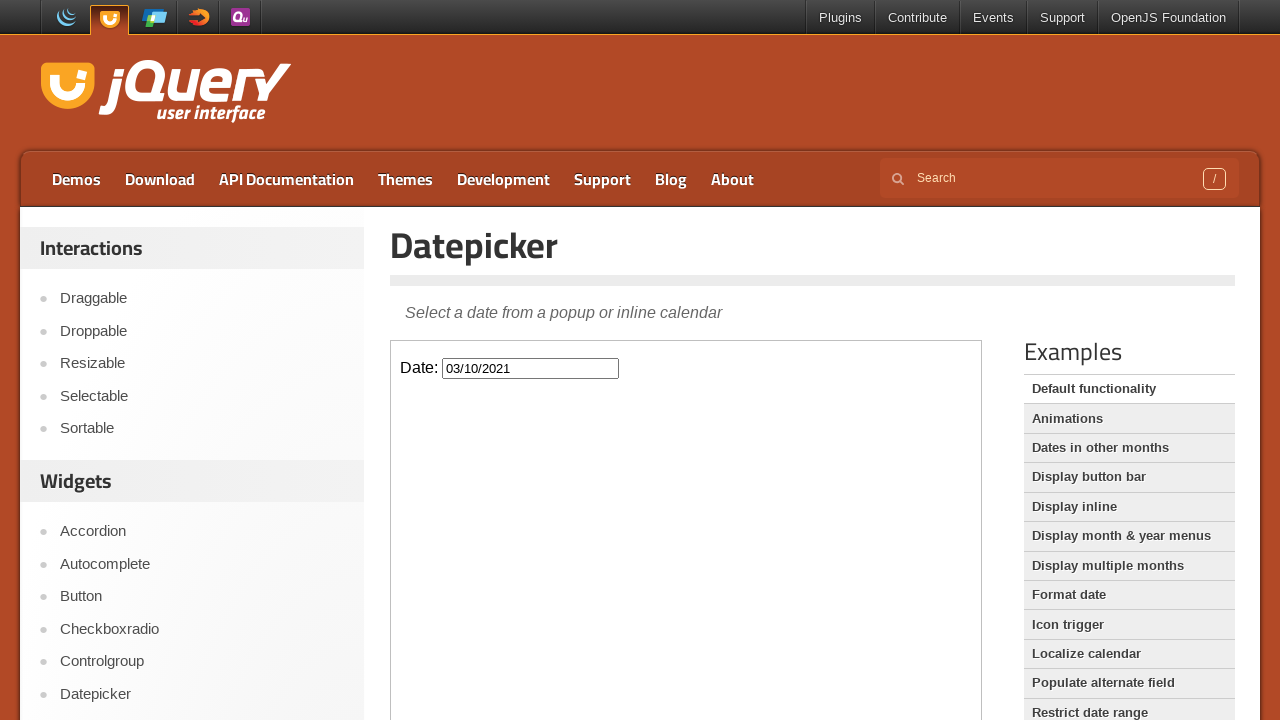

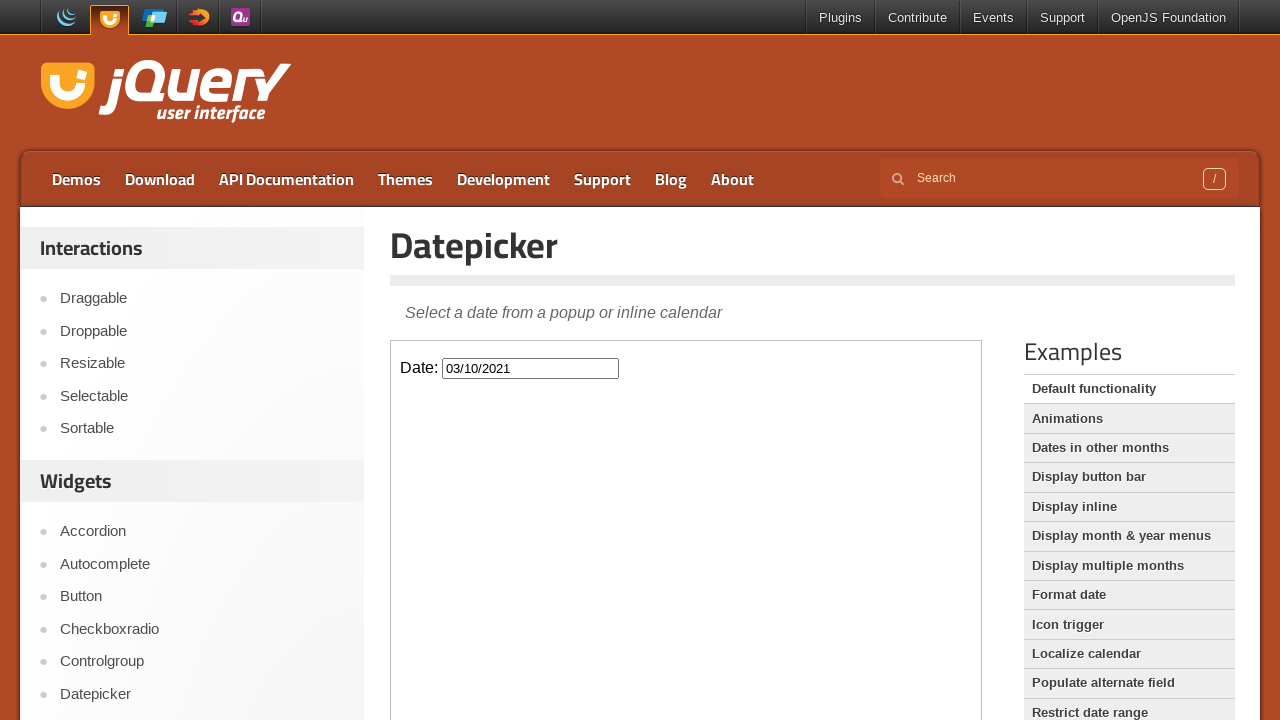